Tests filling out a large form by entering text into all text input fields and clicking the submit button

Starting URL: http://suninjuly.github.io/huge_form.html

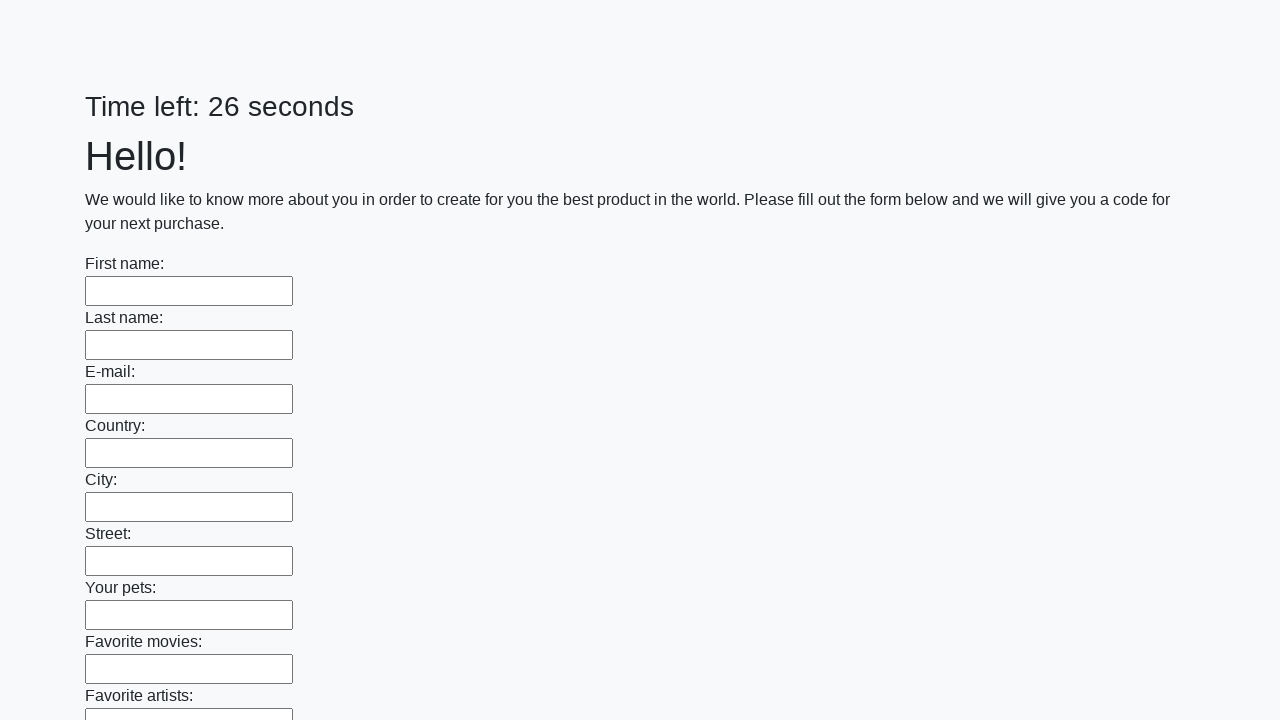

Navigated to huge form page
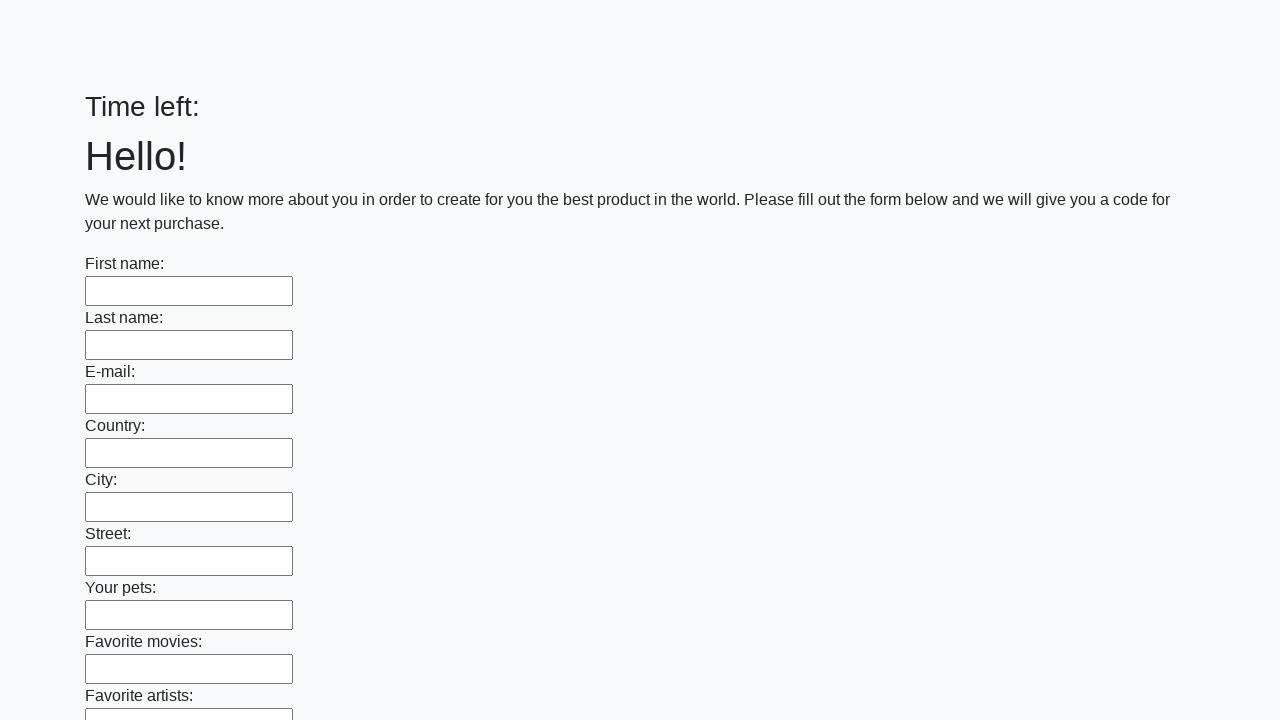

Filled a text input field with 'Test Answer' on [type='text'] >> nth=0
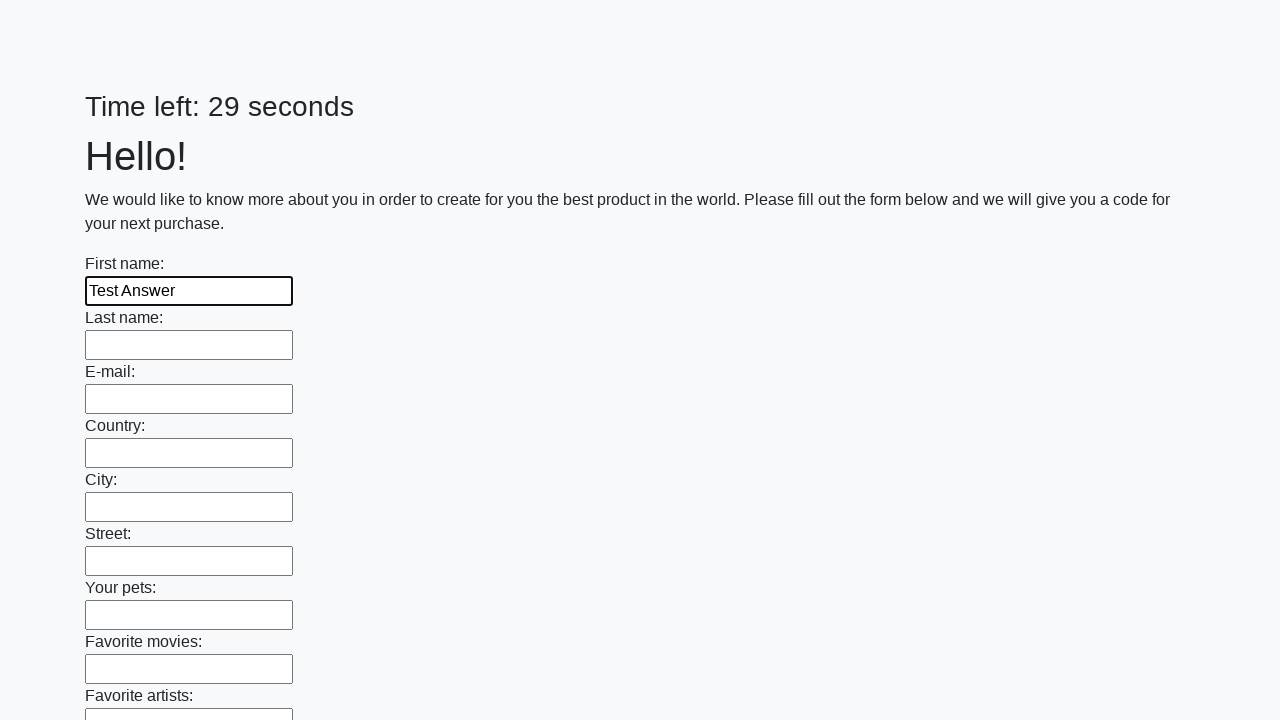

Filled a text input field with 'Test Answer' on [type='text'] >> nth=1
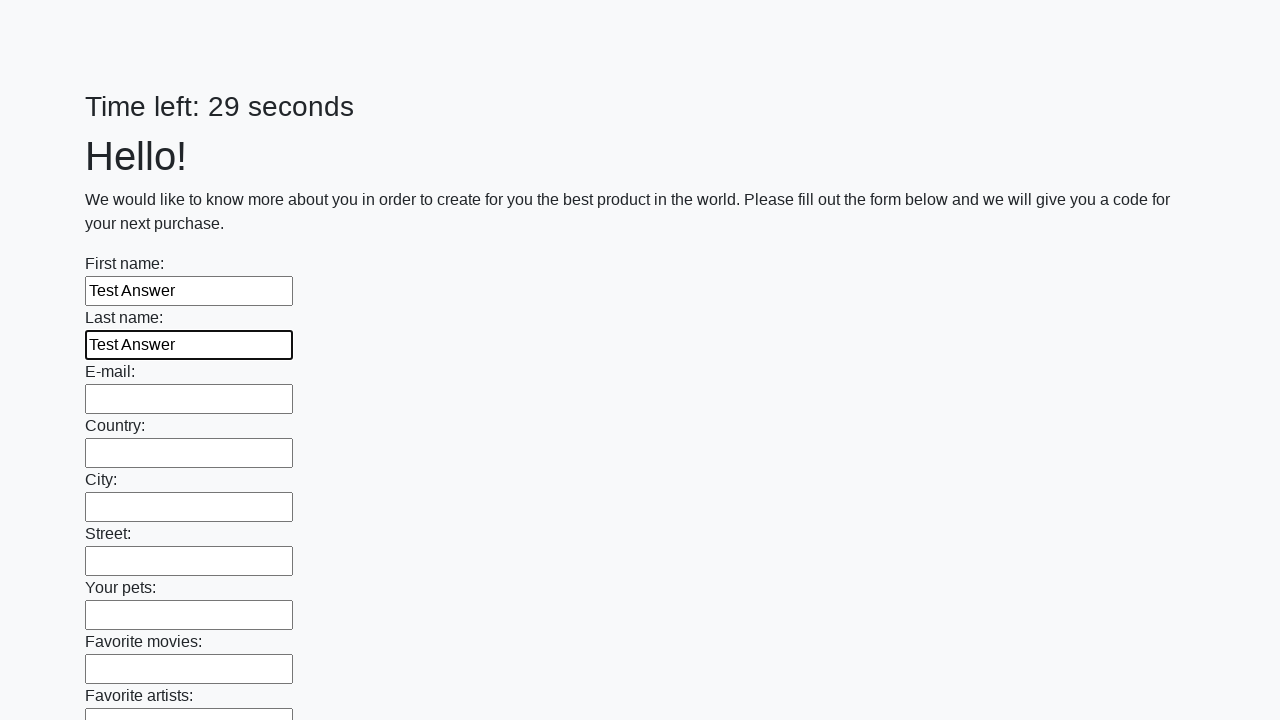

Filled a text input field with 'Test Answer' on [type='text'] >> nth=2
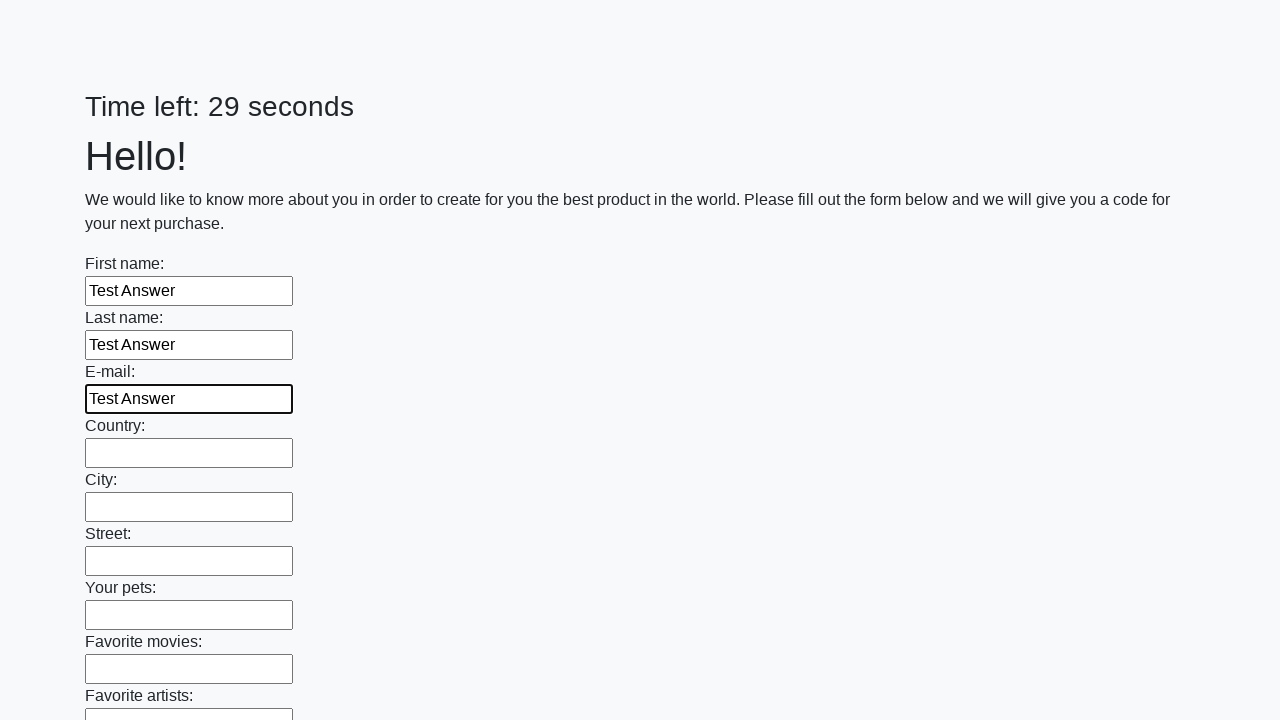

Filled a text input field with 'Test Answer' on [type='text'] >> nth=3
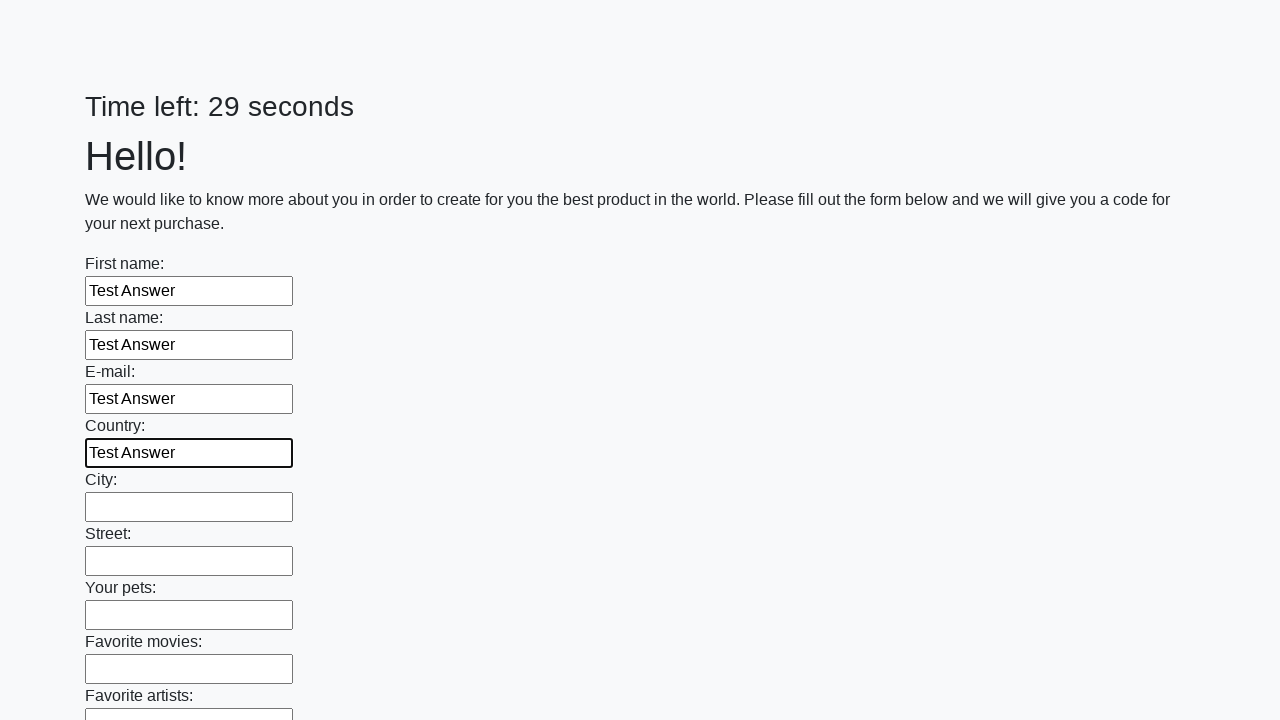

Filled a text input field with 'Test Answer' on [type='text'] >> nth=4
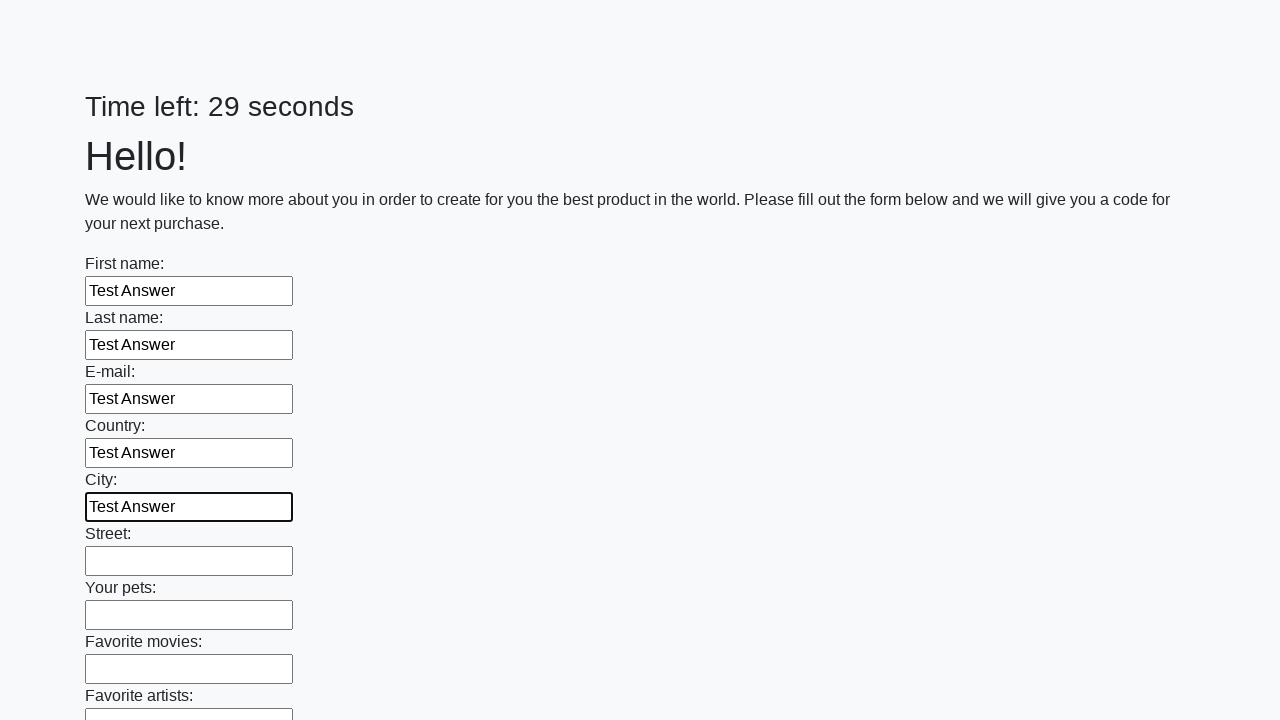

Filled a text input field with 'Test Answer' on [type='text'] >> nth=5
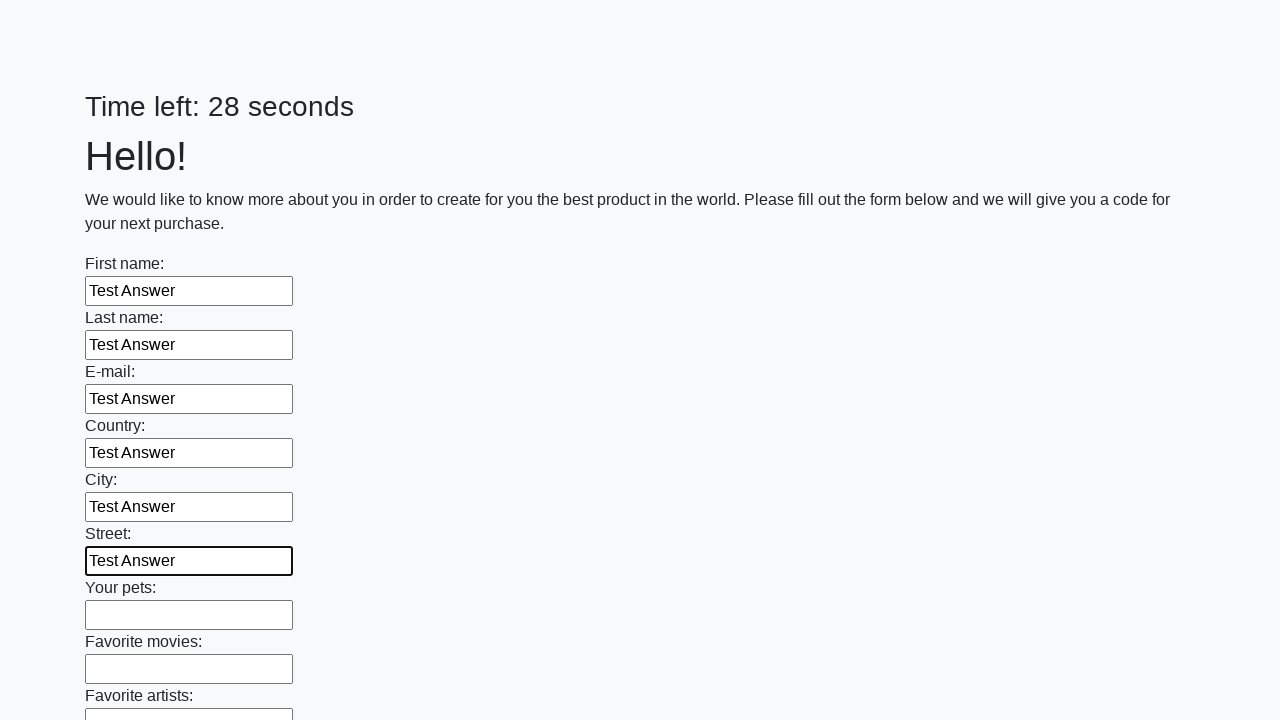

Filled a text input field with 'Test Answer' on [type='text'] >> nth=6
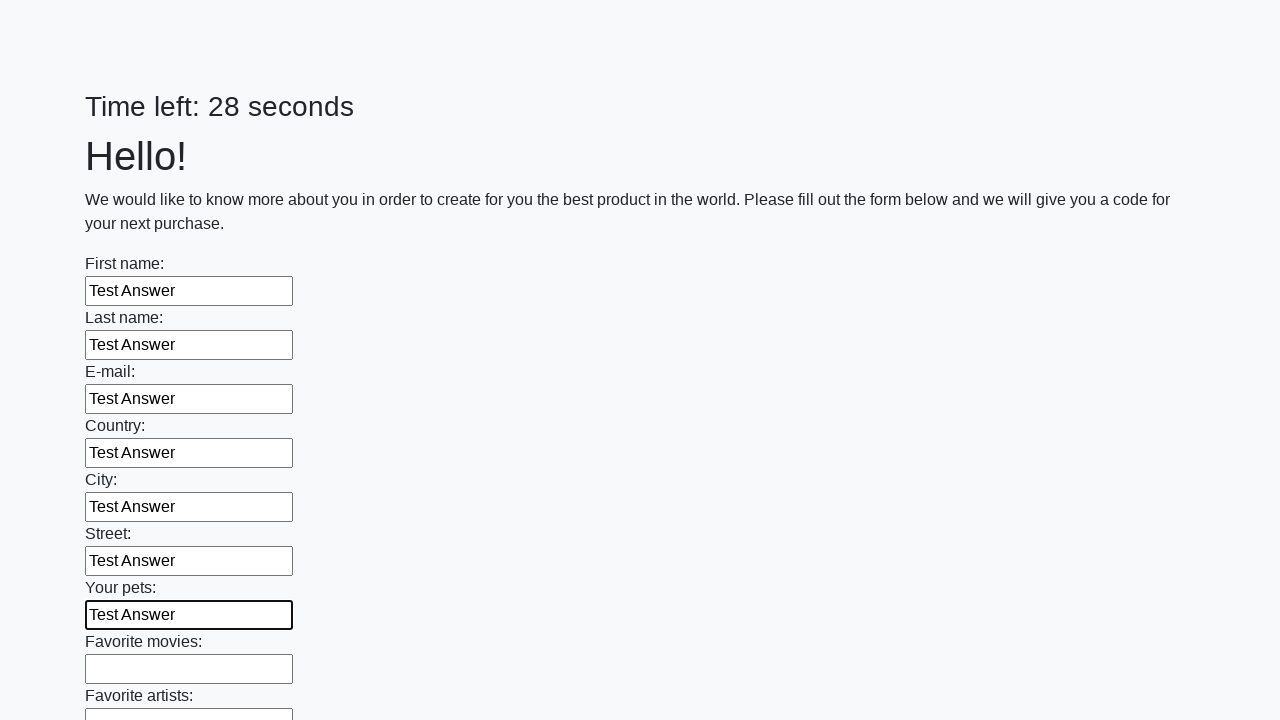

Filled a text input field with 'Test Answer' on [type='text'] >> nth=7
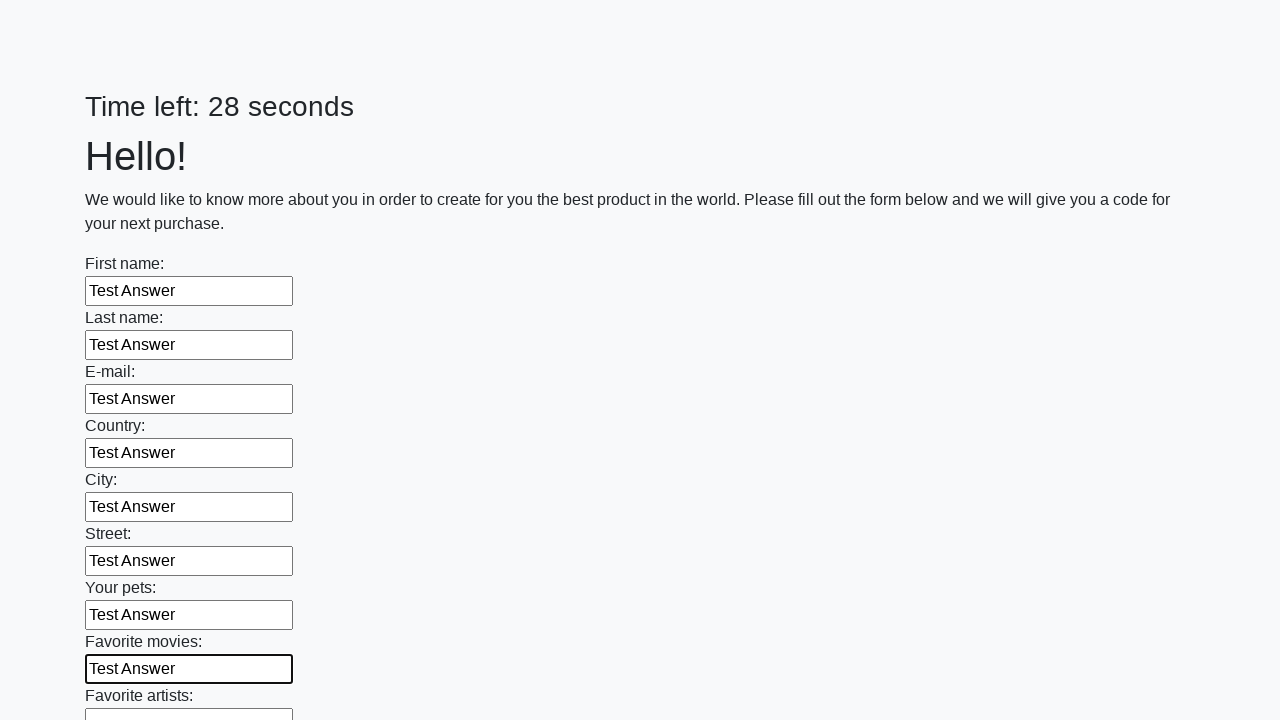

Filled a text input field with 'Test Answer' on [type='text'] >> nth=8
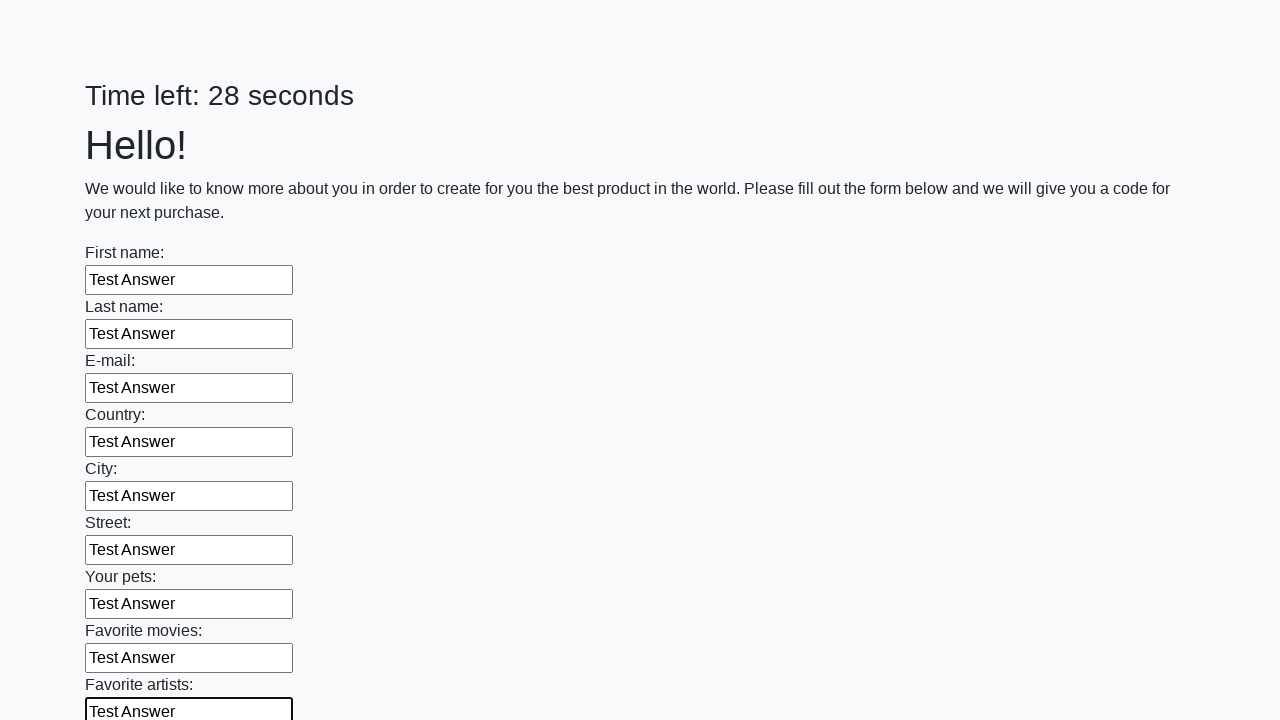

Filled a text input field with 'Test Answer' on [type='text'] >> nth=9
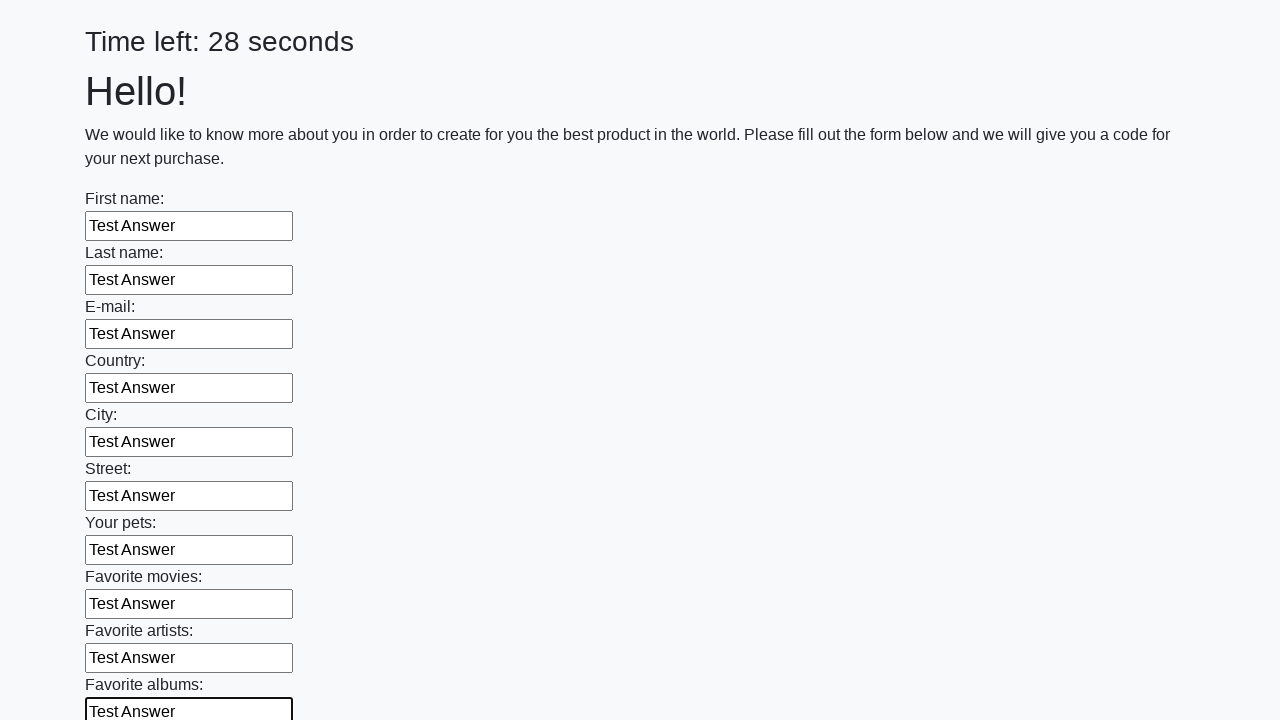

Filled a text input field with 'Test Answer' on [type='text'] >> nth=10
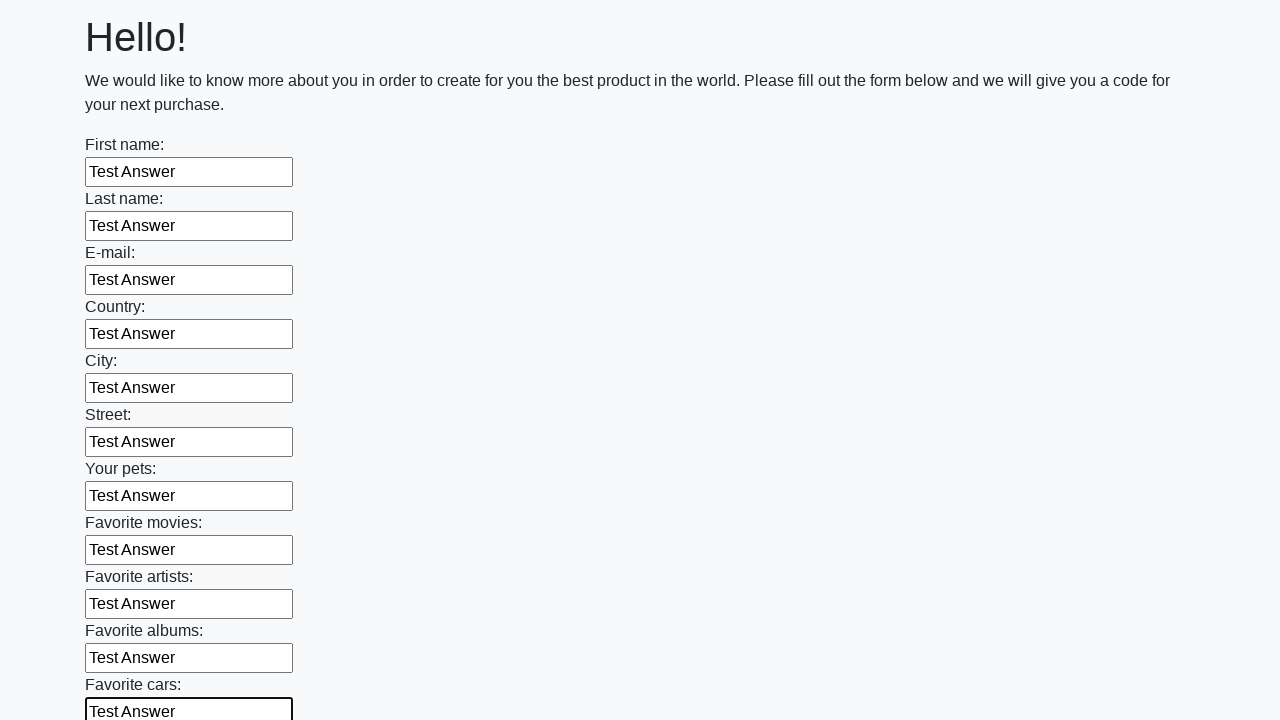

Filled a text input field with 'Test Answer' on [type='text'] >> nth=11
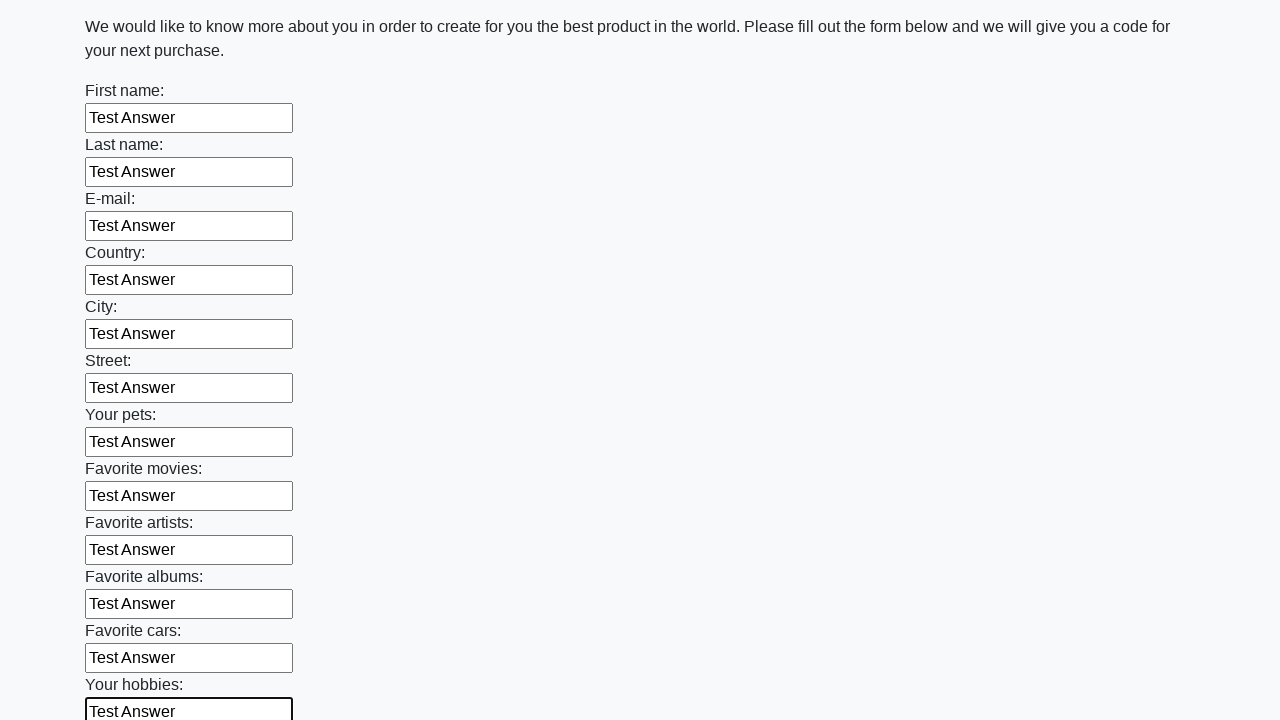

Filled a text input field with 'Test Answer' on [type='text'] >> nth=12
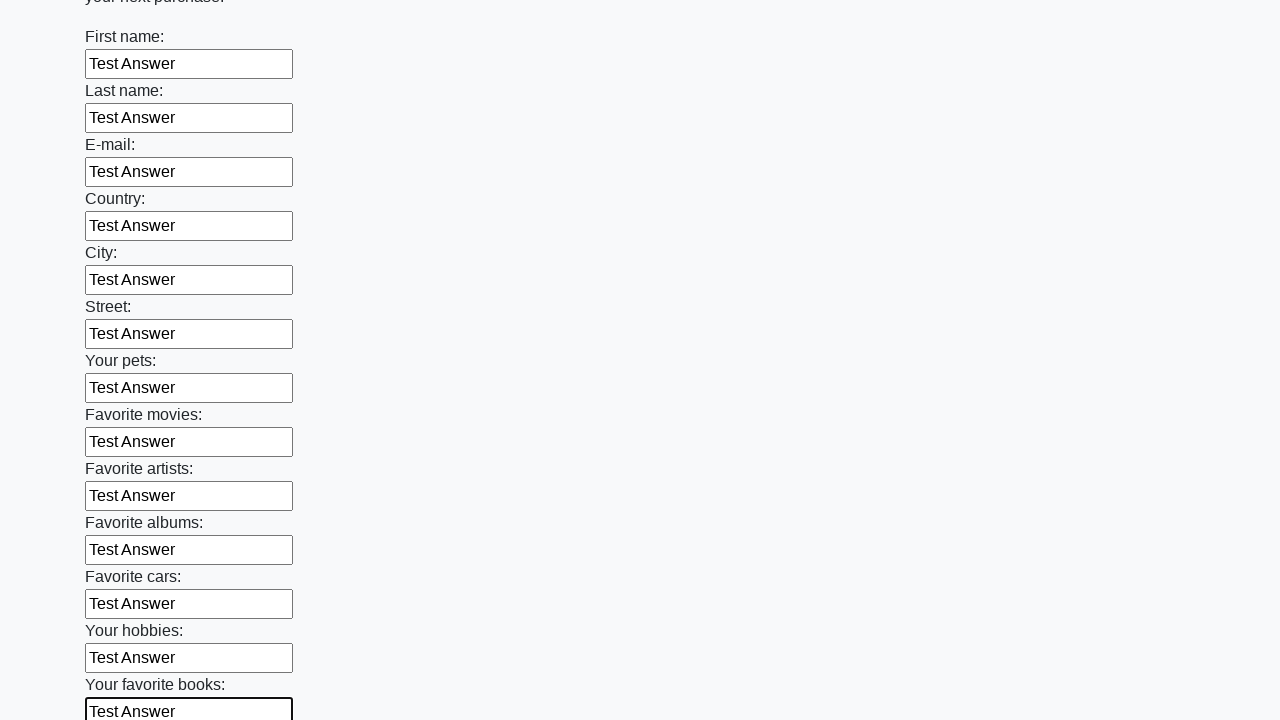

Filled a text input field with 'Test Answer' on [type='text'] >> nth=13
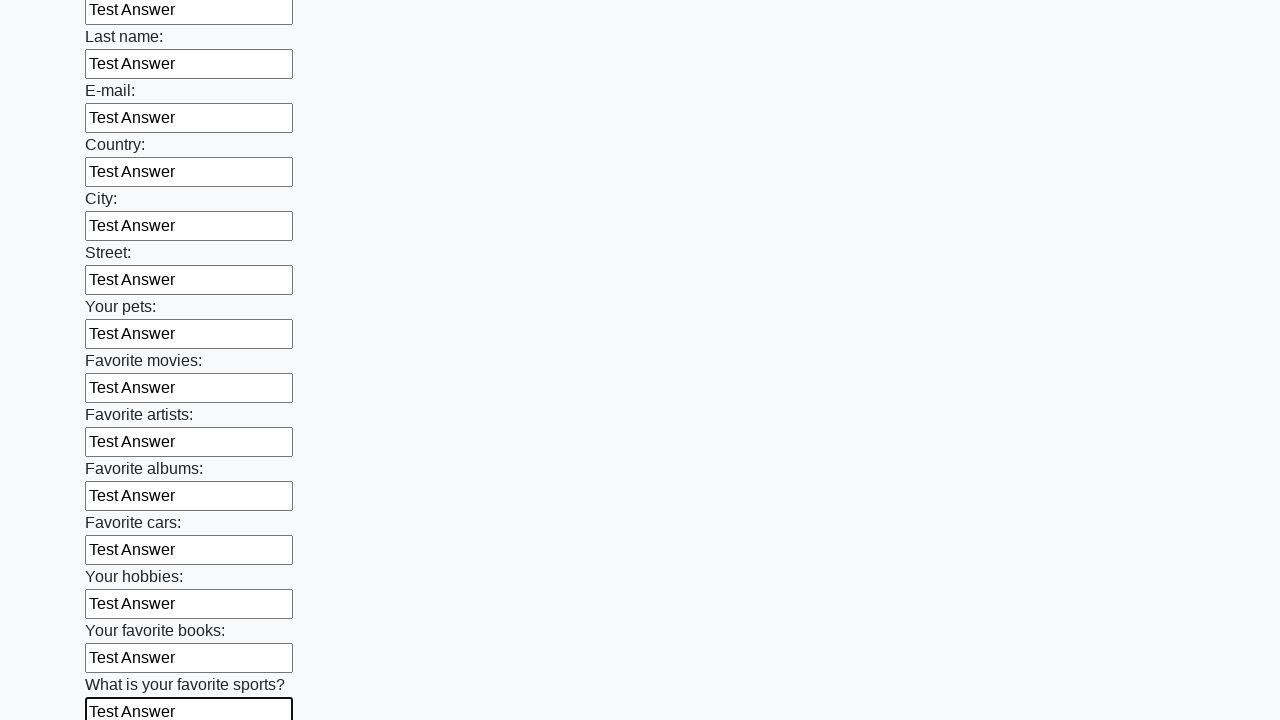

Filled a text input field with 'Test Answer' on [type='text'] >> nth=14
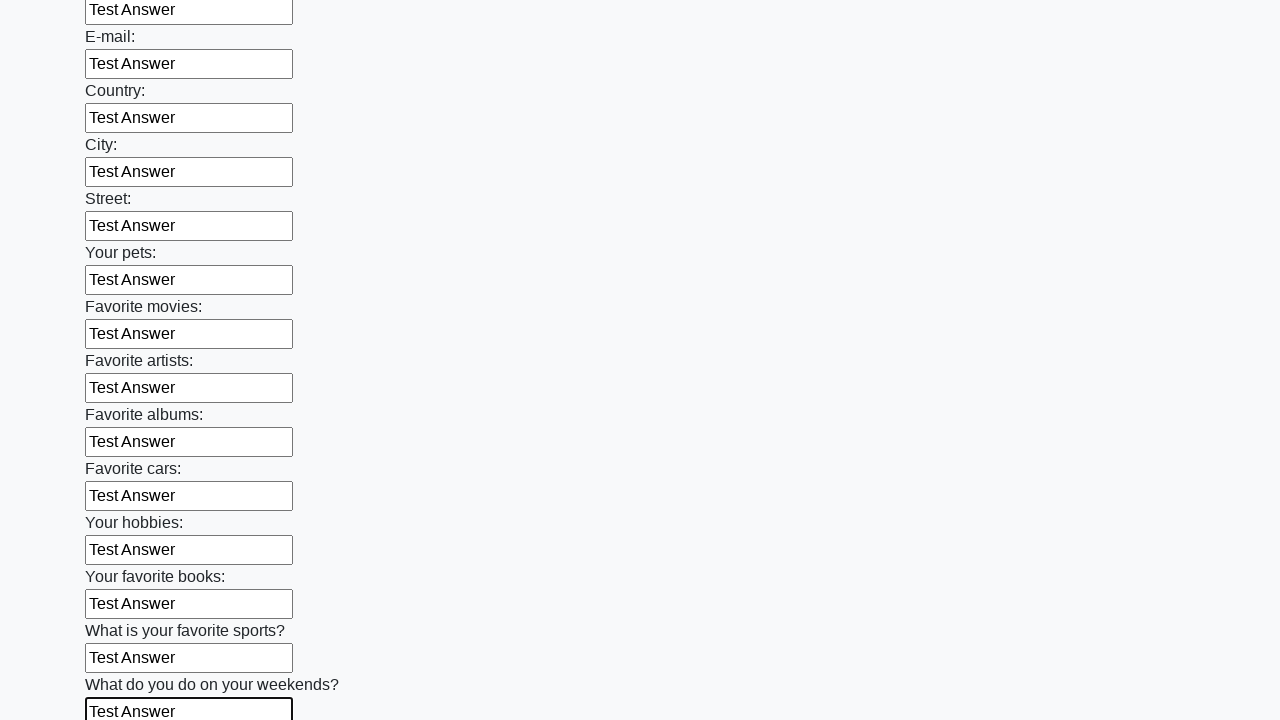

Filled a text input field with 'Test Answer' on [type='text'] >> nth=15
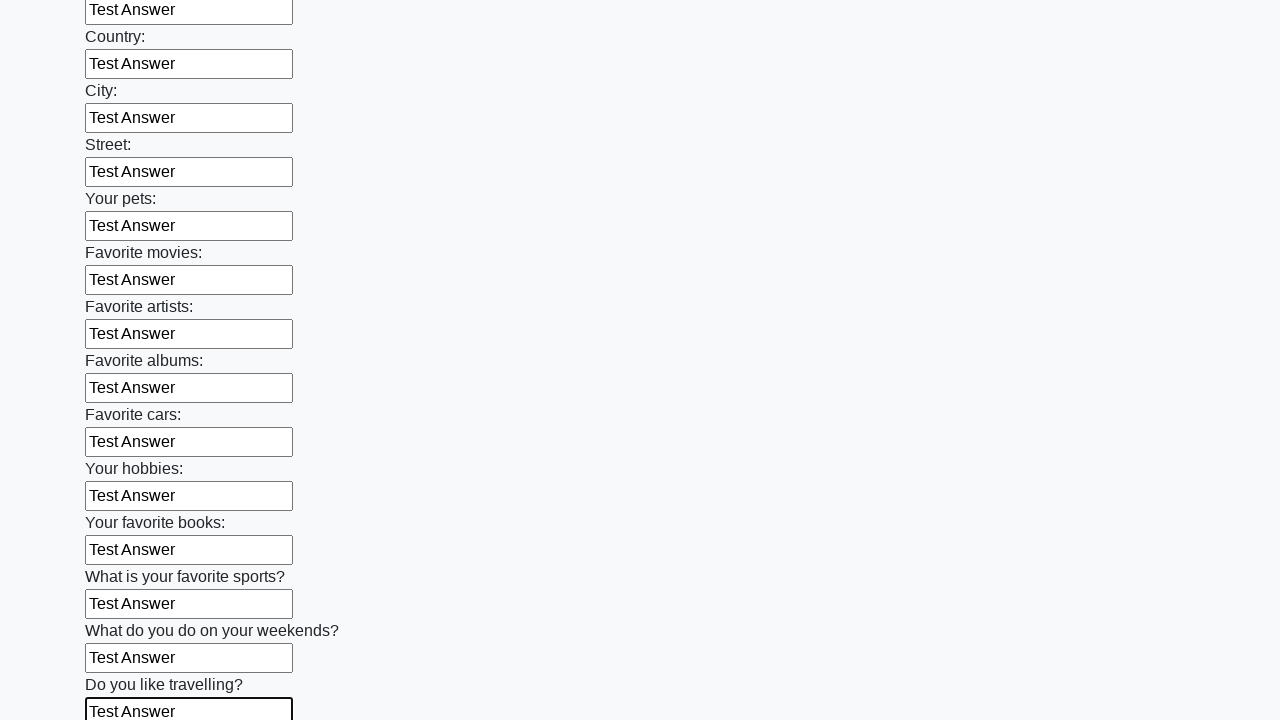

Filled a text input field with 'Test Answer' on [type='text'] >> nth=16
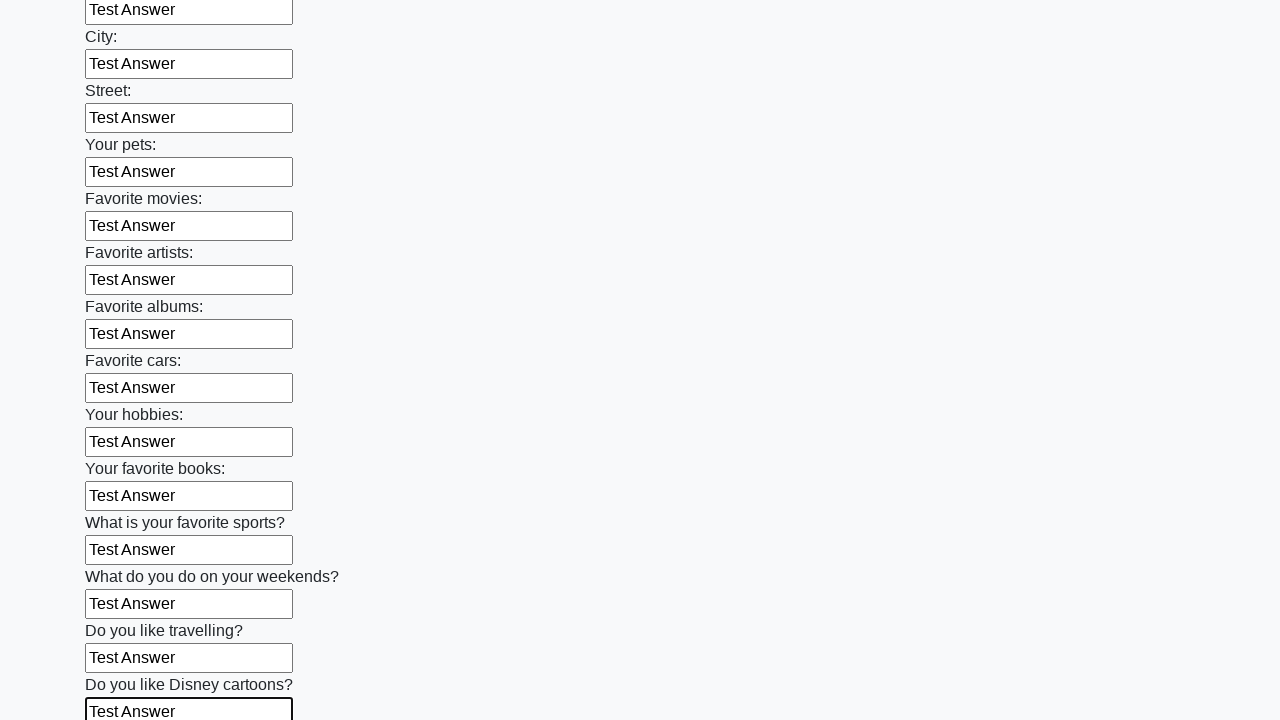

Filled a text input field with 'Test Answer' on [type='text'] >> nth=17
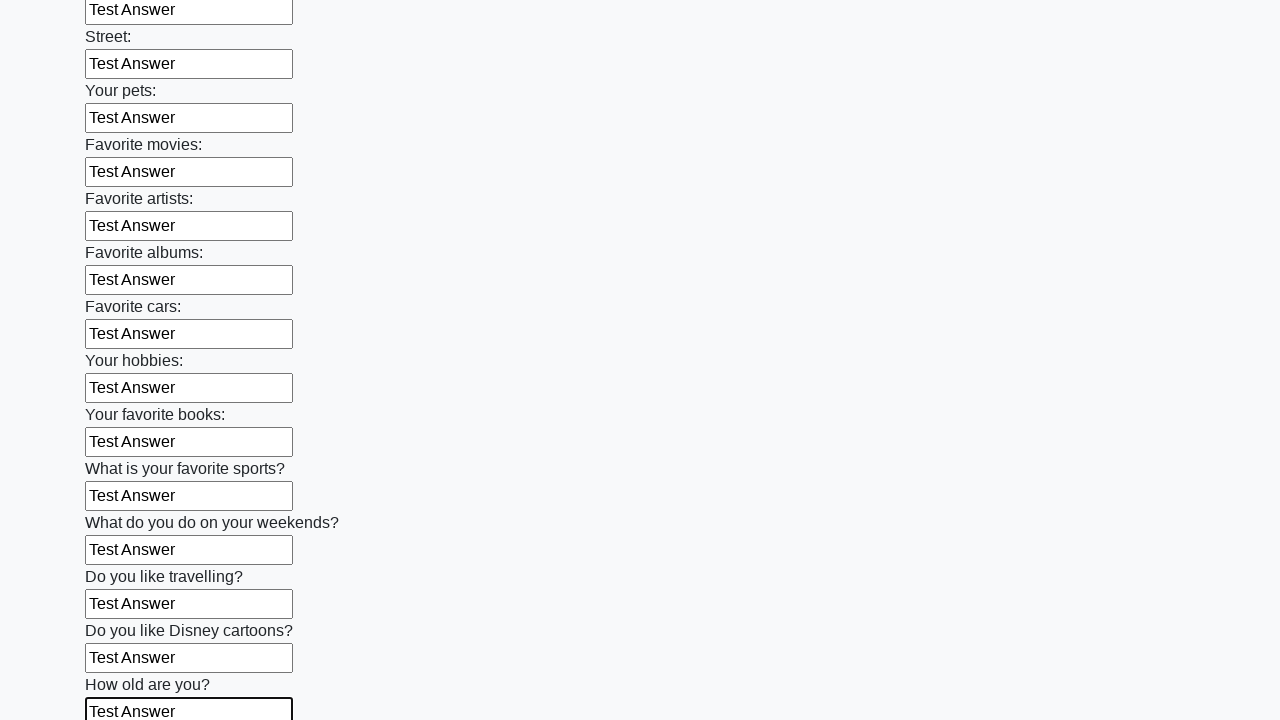

Filled a text input field with 'Test Answer' on [type='text'] >> nth=18
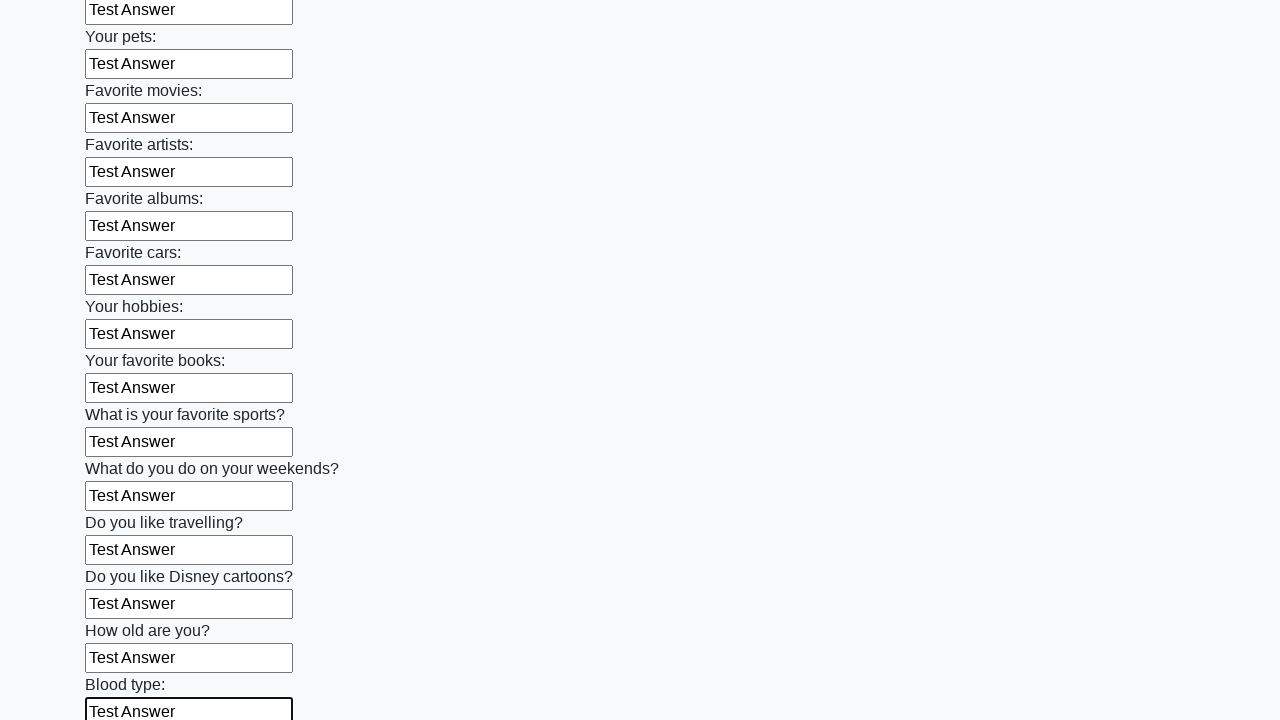

Filled a text input field with 'Test Answer' on [type='text'] >> nth=19
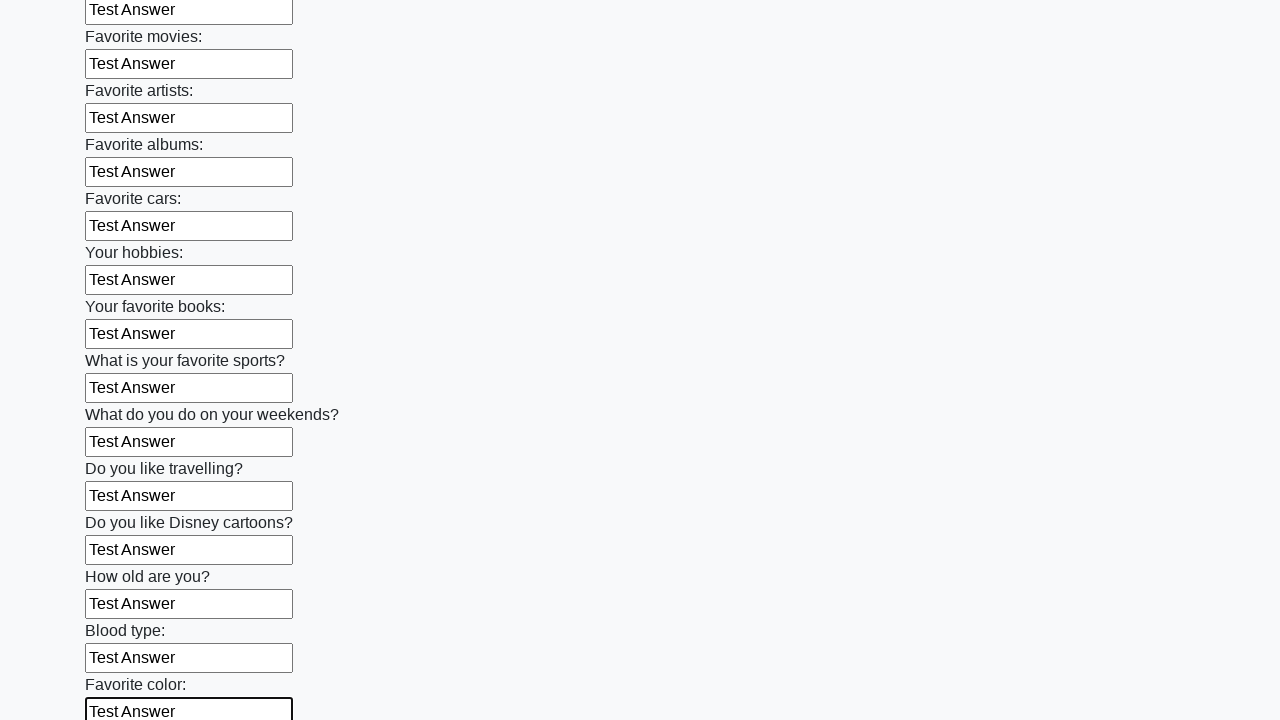

Filled a text input field with 'Test Answer' on [type='text'] >> nth=20
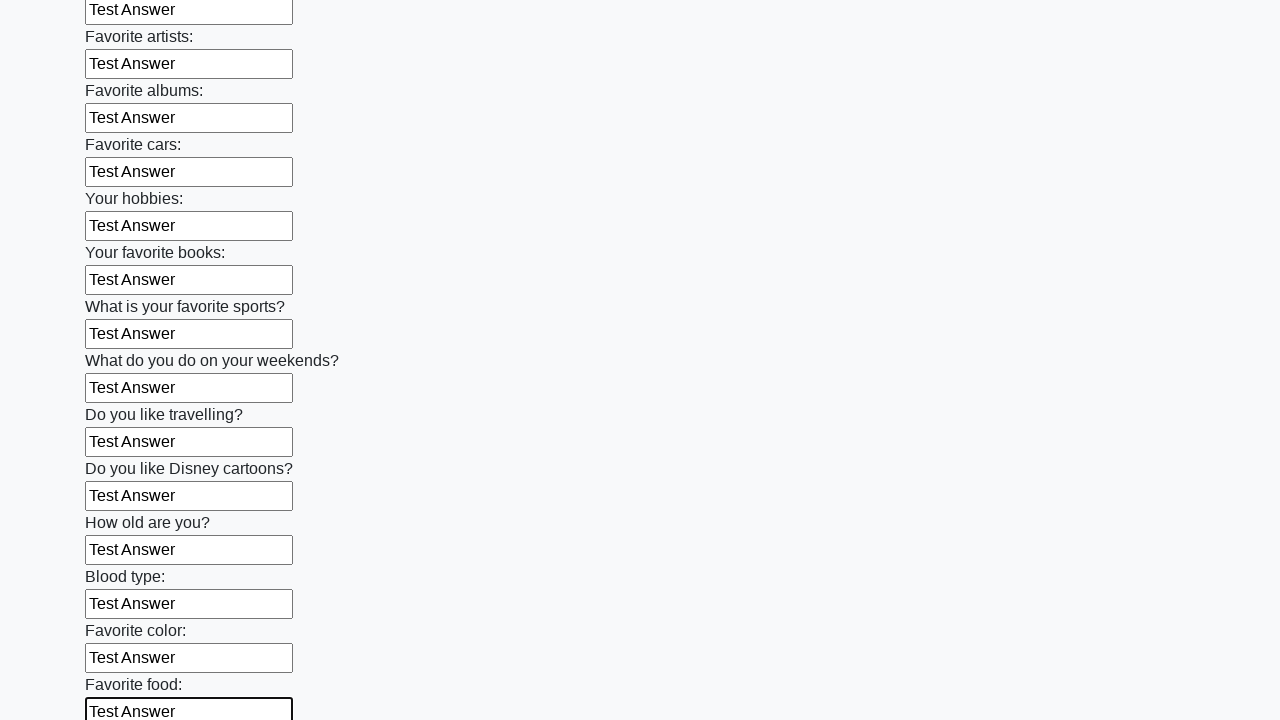

Filled a text input field with 'Test Answer' on [type='text'] >> nth=21
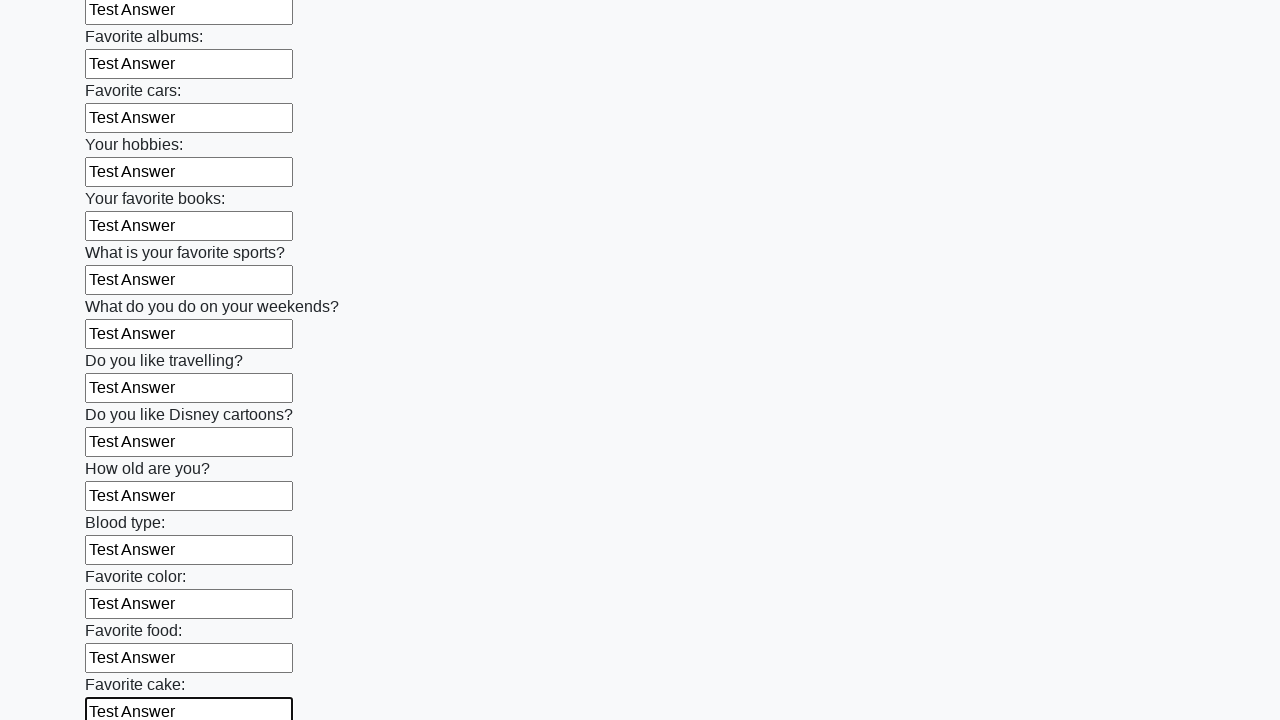

Filled a text input field with 'Test Answer' on [type='text'] >> nth=22
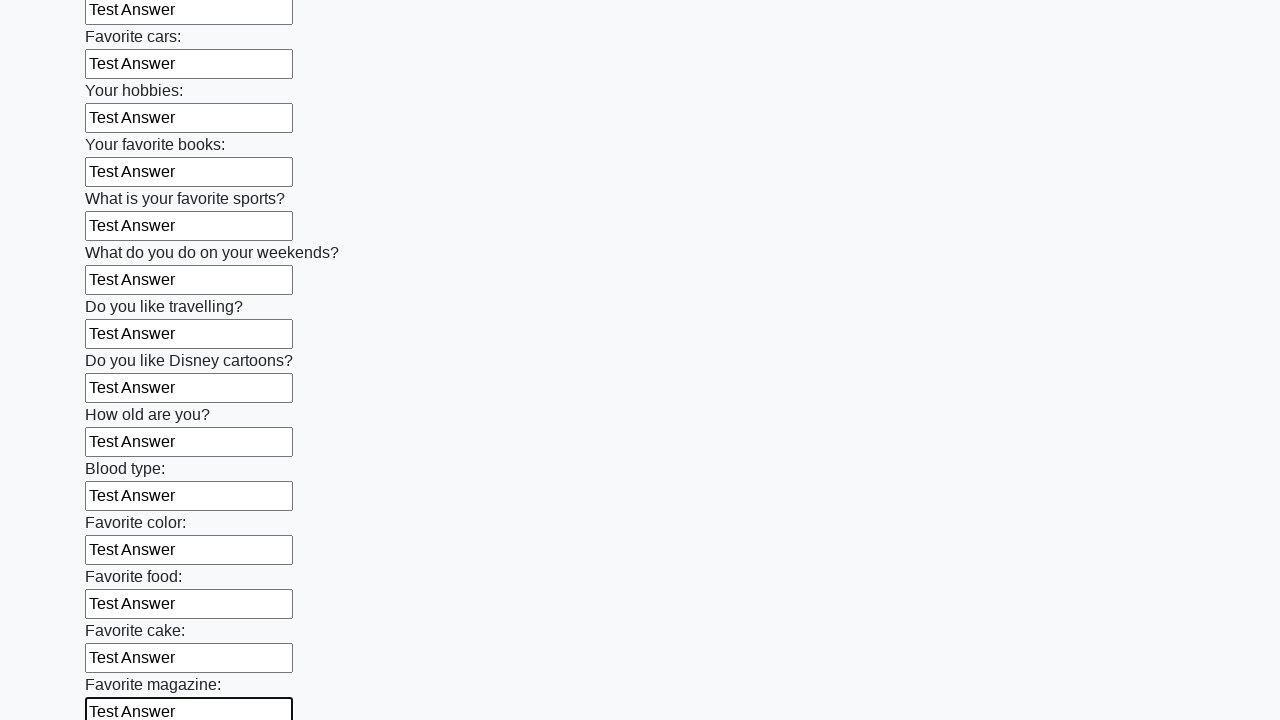

Filled a text input field with 'Test Answer' on [type='text'] >> nth=23
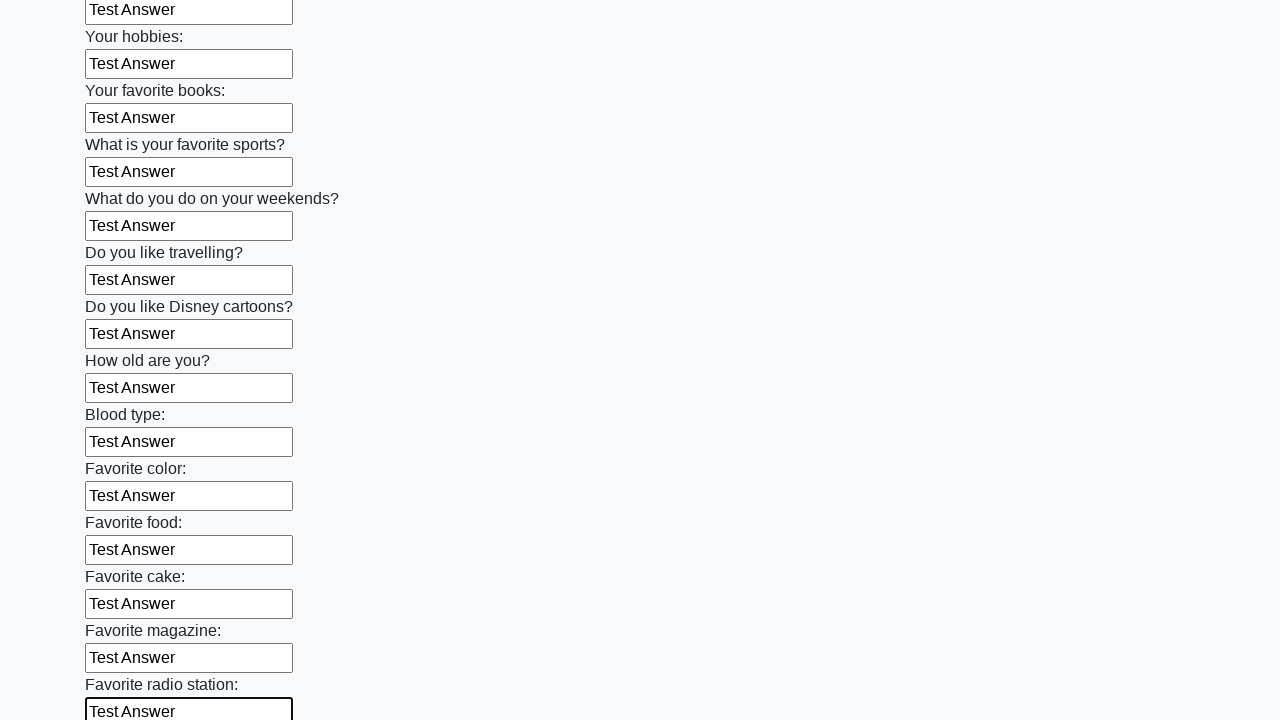

Filled a text input field with 'Test Answer' on [type='text'] >> nth=24
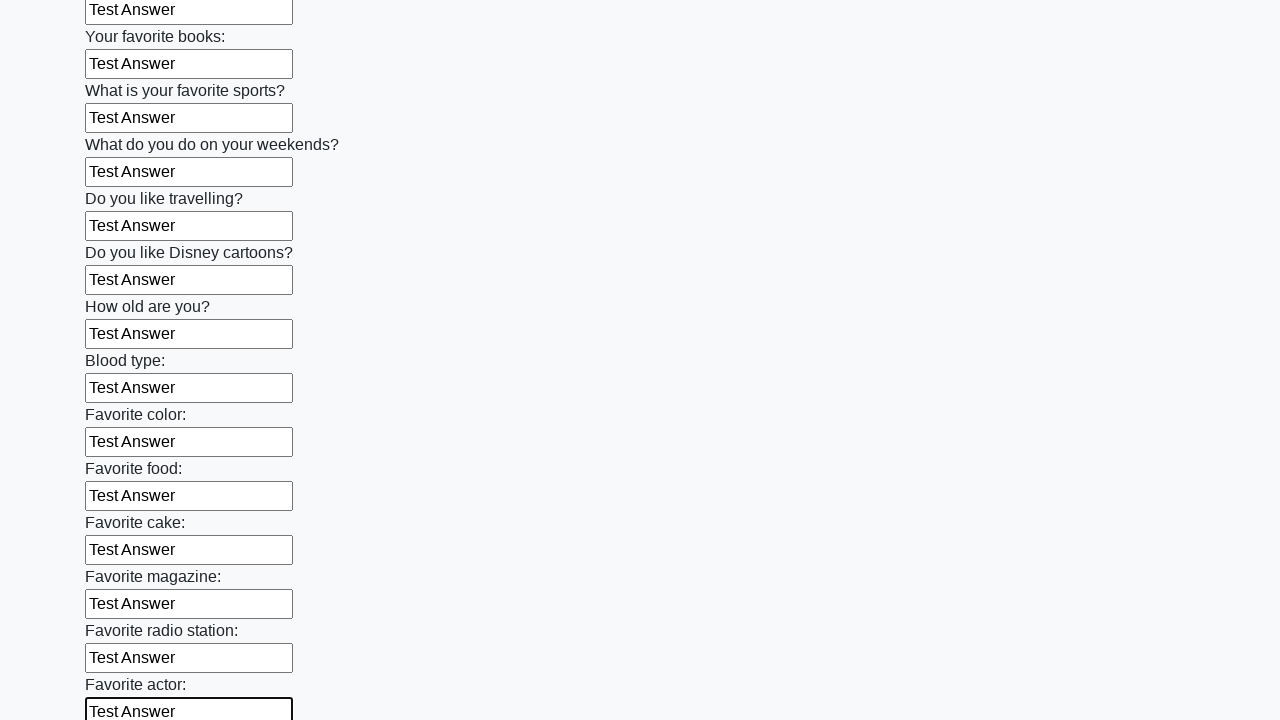

Filled a text input field with 'Test Answer' on [type='text'] >> nth=25
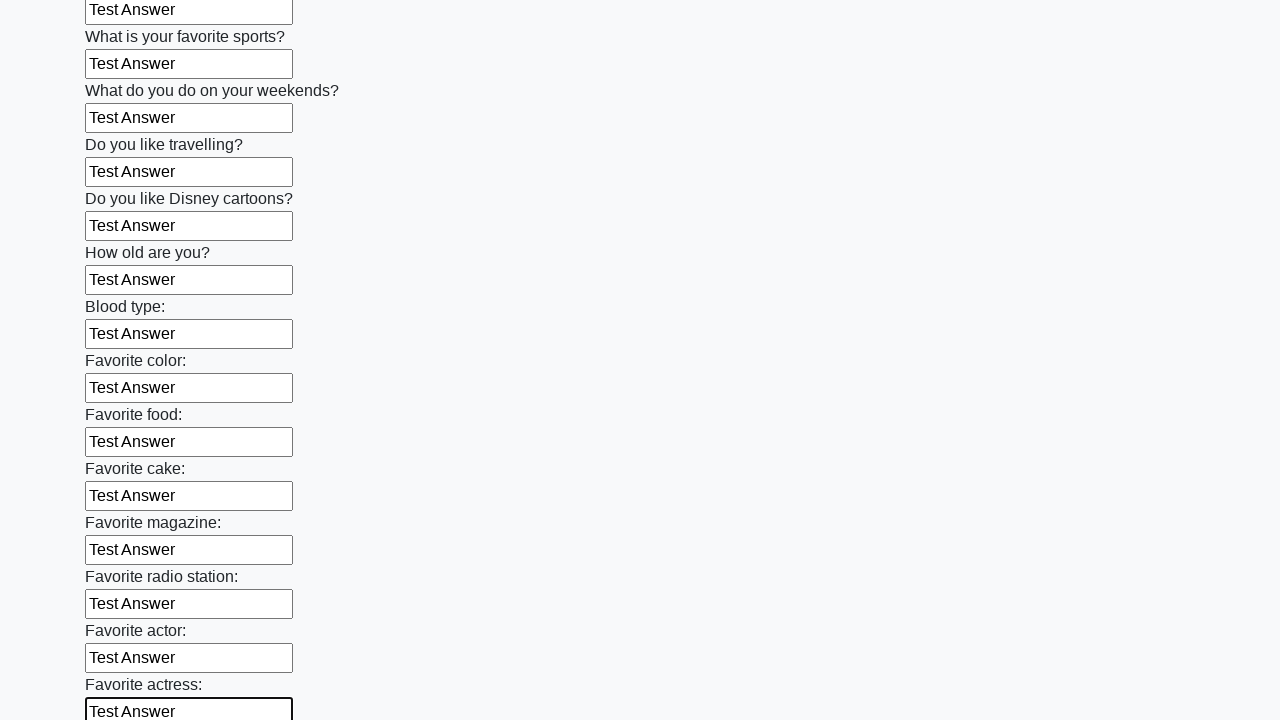

Filled a text input field with 'Test Answer' on [type='text'] >> nth=26
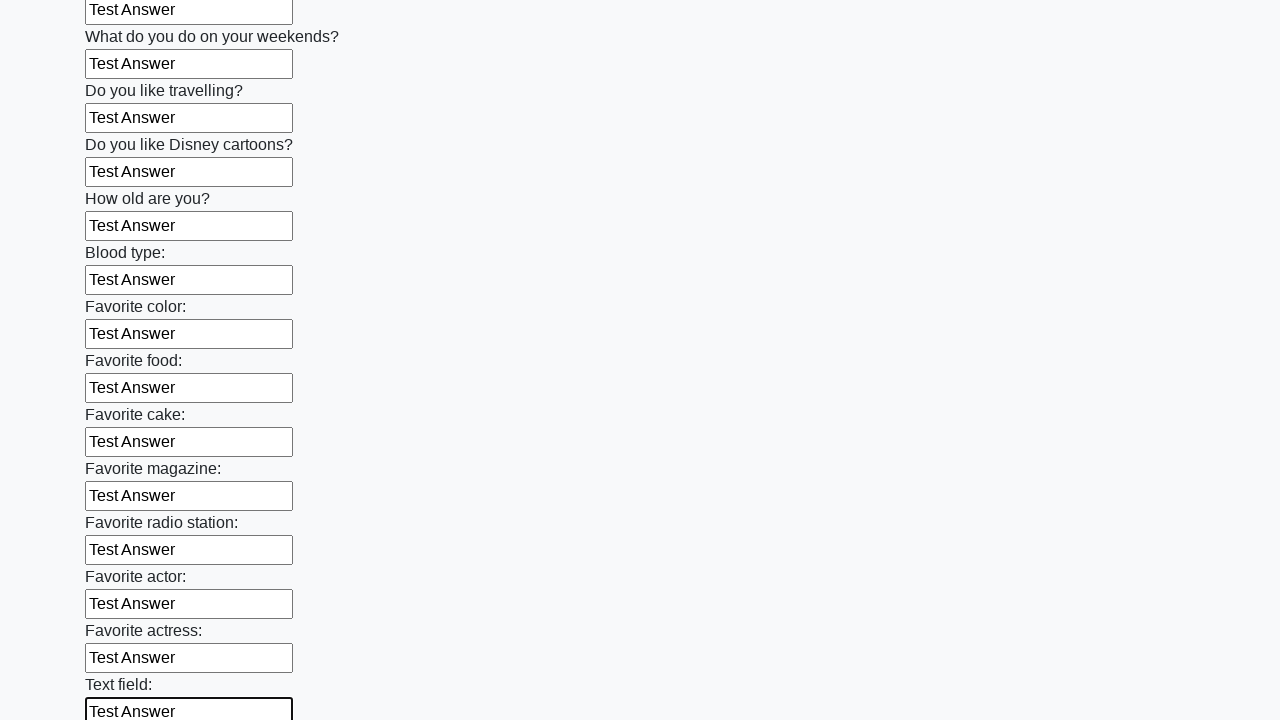

Filled a text input field with 'Test Answer' on [type='text'] >> nth=27
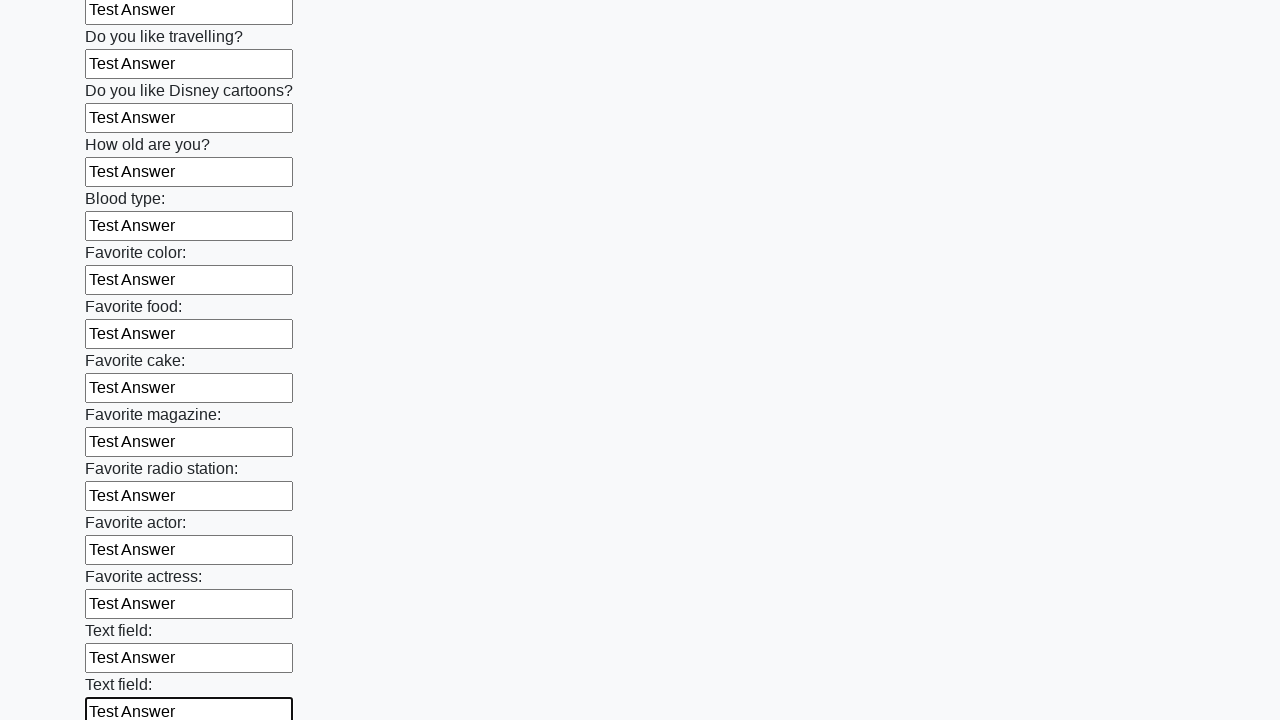

Filled a text input field with 'Test Answer' on [type='text'] >> nth=28
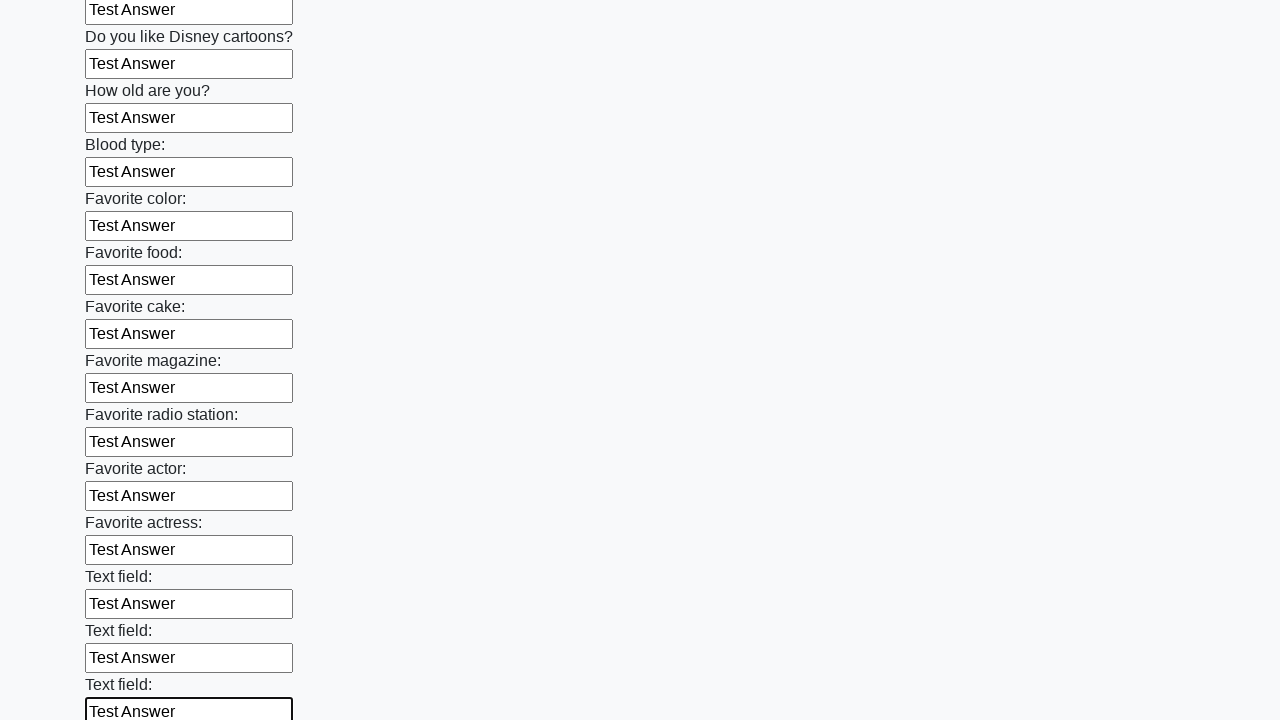

Filled a text input field with 'Test Answer' on [type='text'] >> nth=29
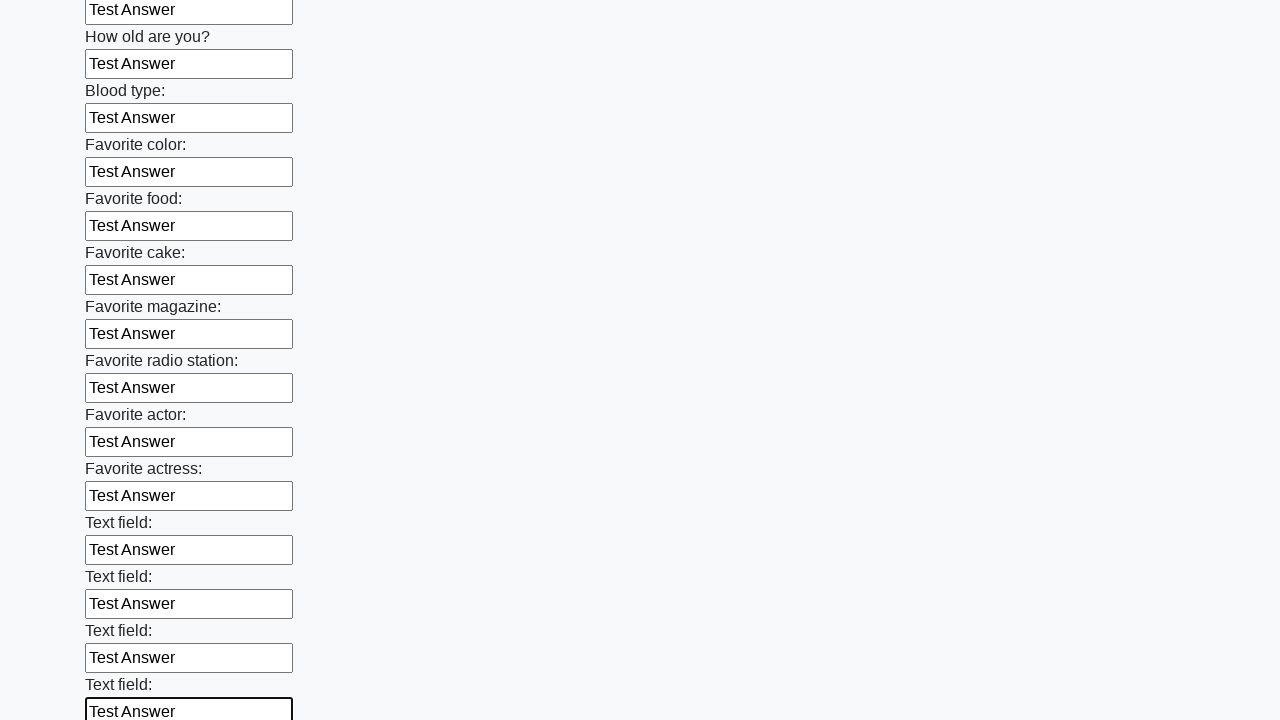

Filled a text input field with 'Test Answer' on [type='text'] >> nth=30
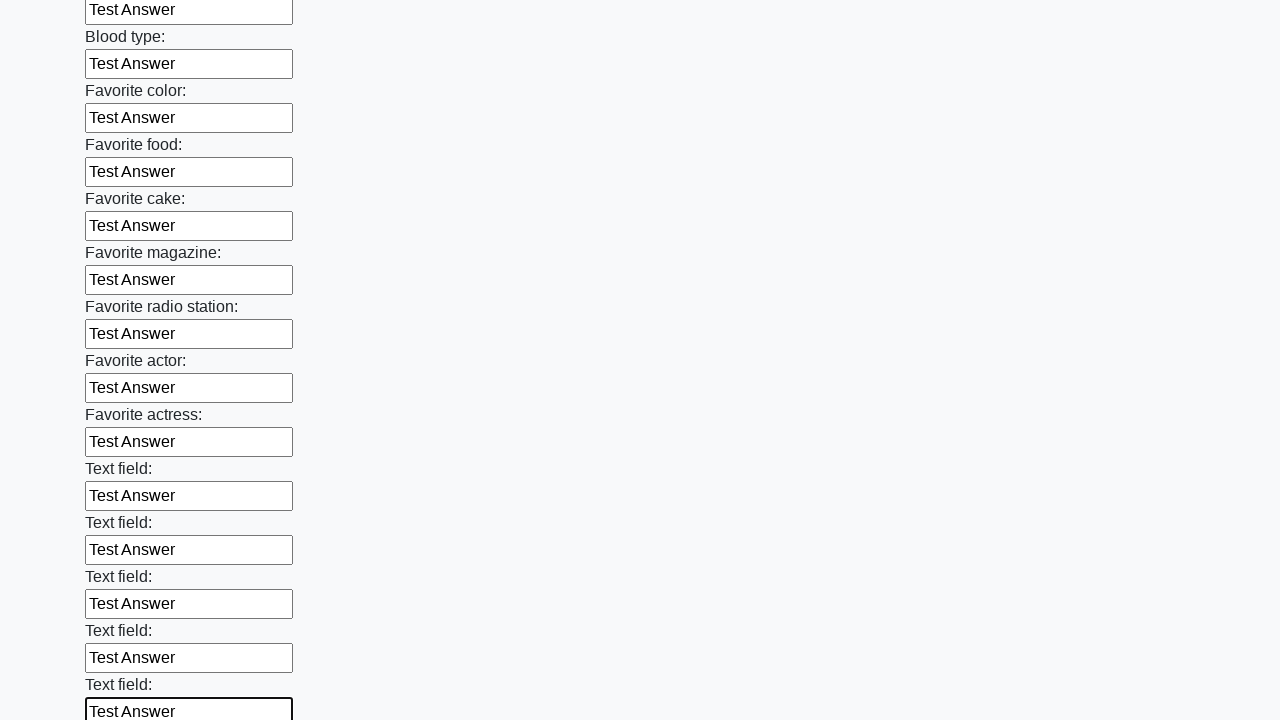

Filled a text input field with 'Test Answer' on [type='text'] >> nth=31
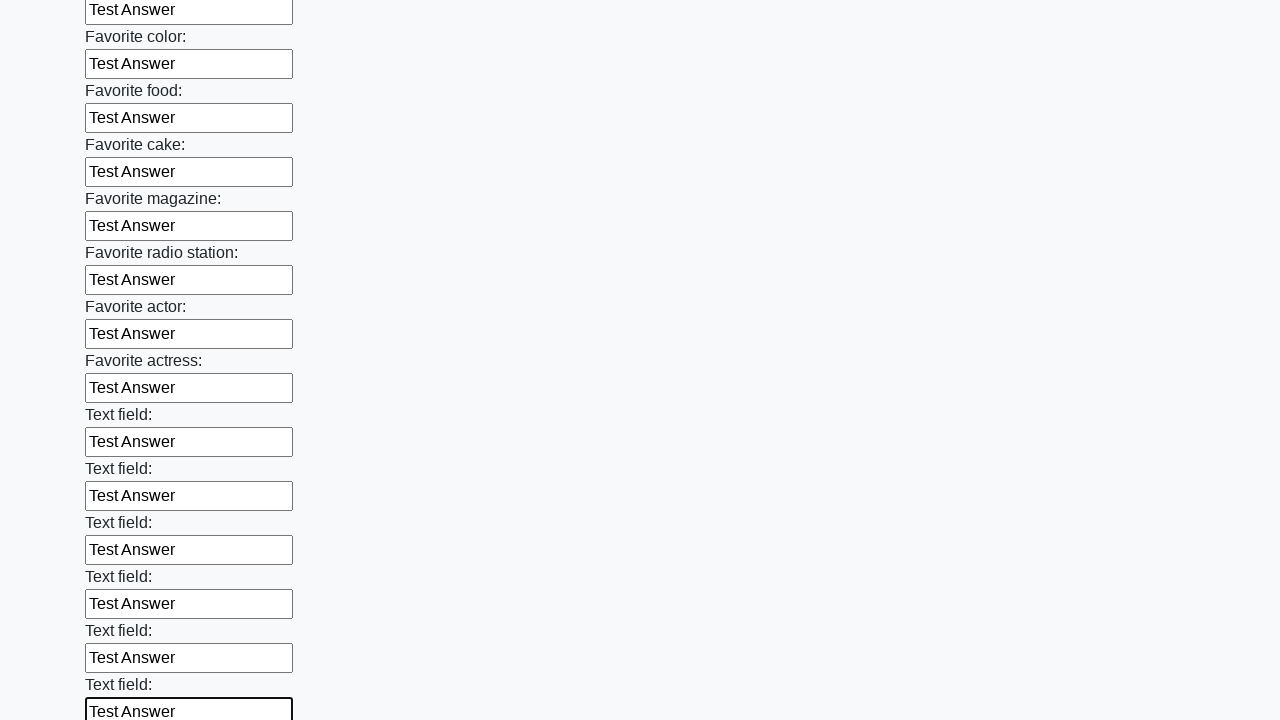

Filled a text input field with 'Test Answer' on [type='text'] >> nth=32
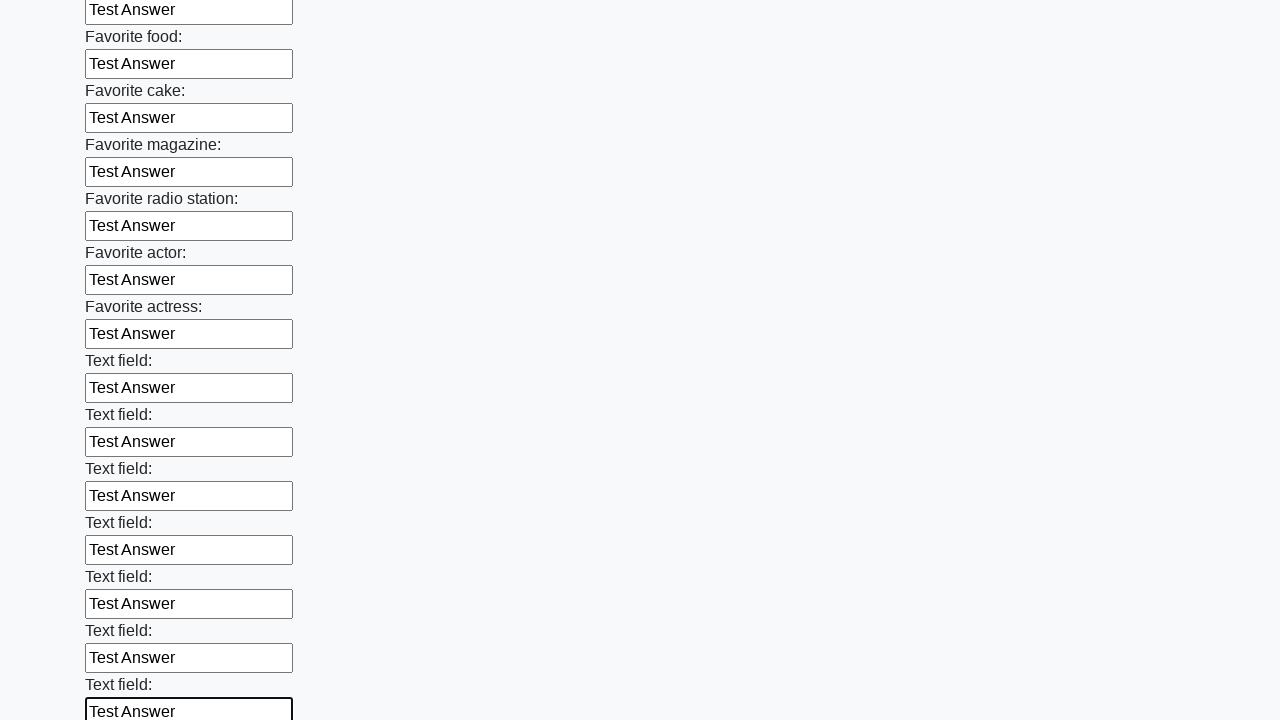

Filled a text input field with 'Test Answer' on [type='text'] >> nth=33
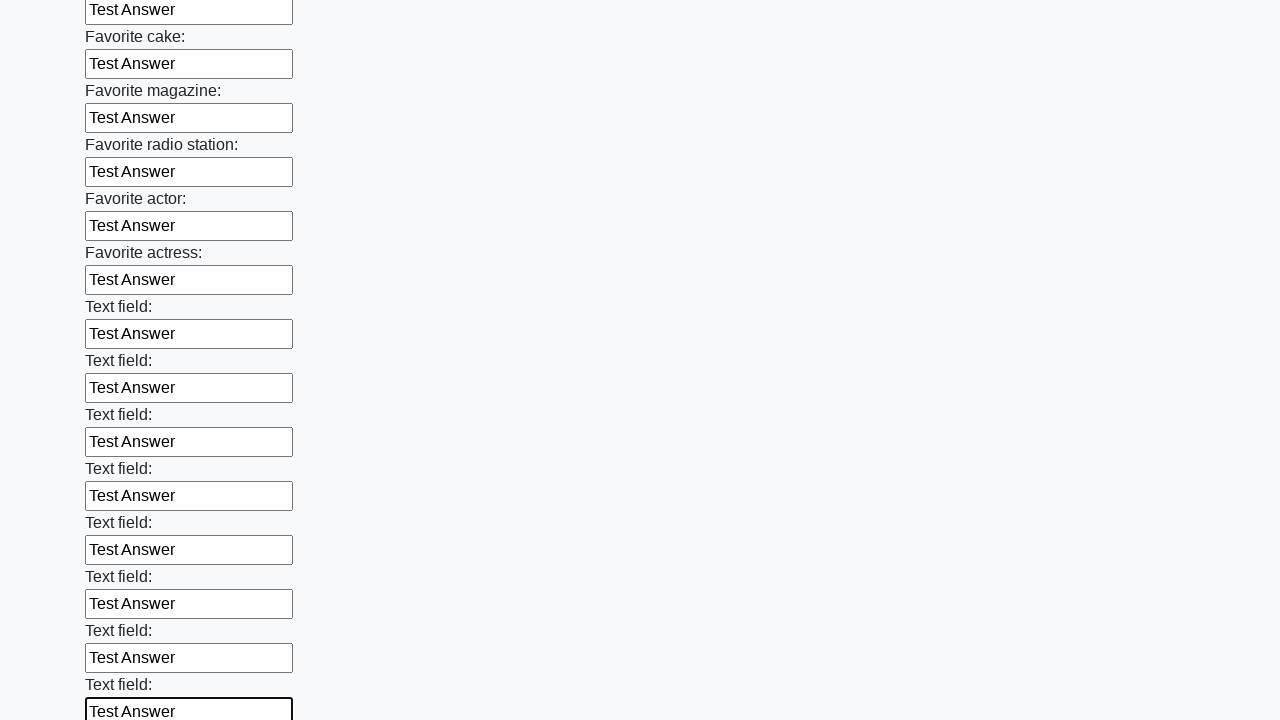

Filled a text input field with 'Test Answer' on [type='text'] >> nth=34
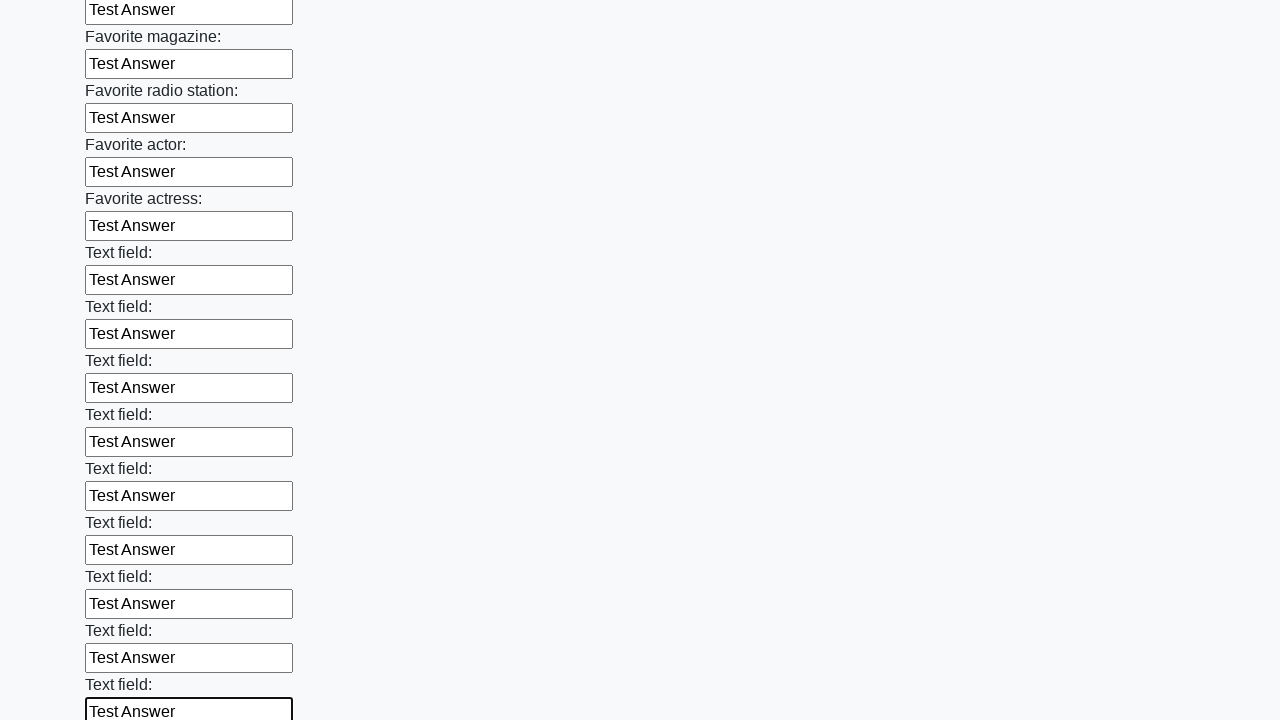

Filled a text input field with 'Test Answer' on [type='text'] >> nth=35
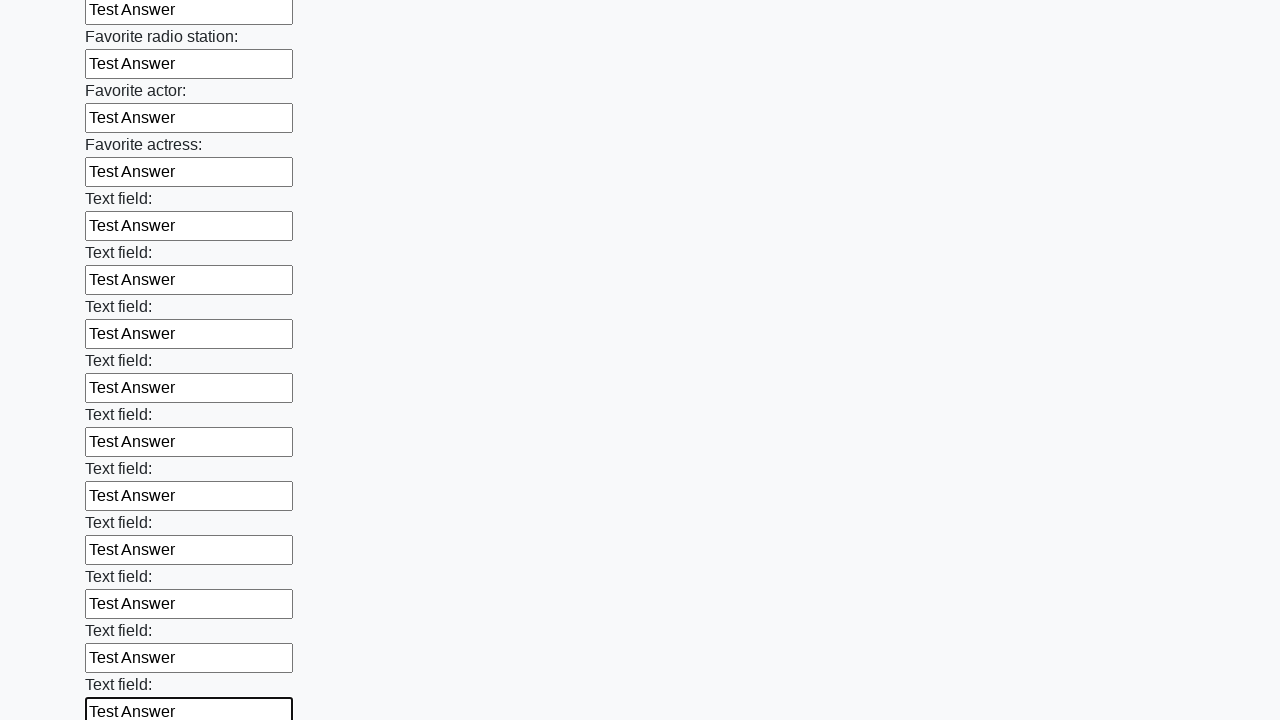

Filled a text input field with 'Test Answer' on [type='text'] >> nth=36
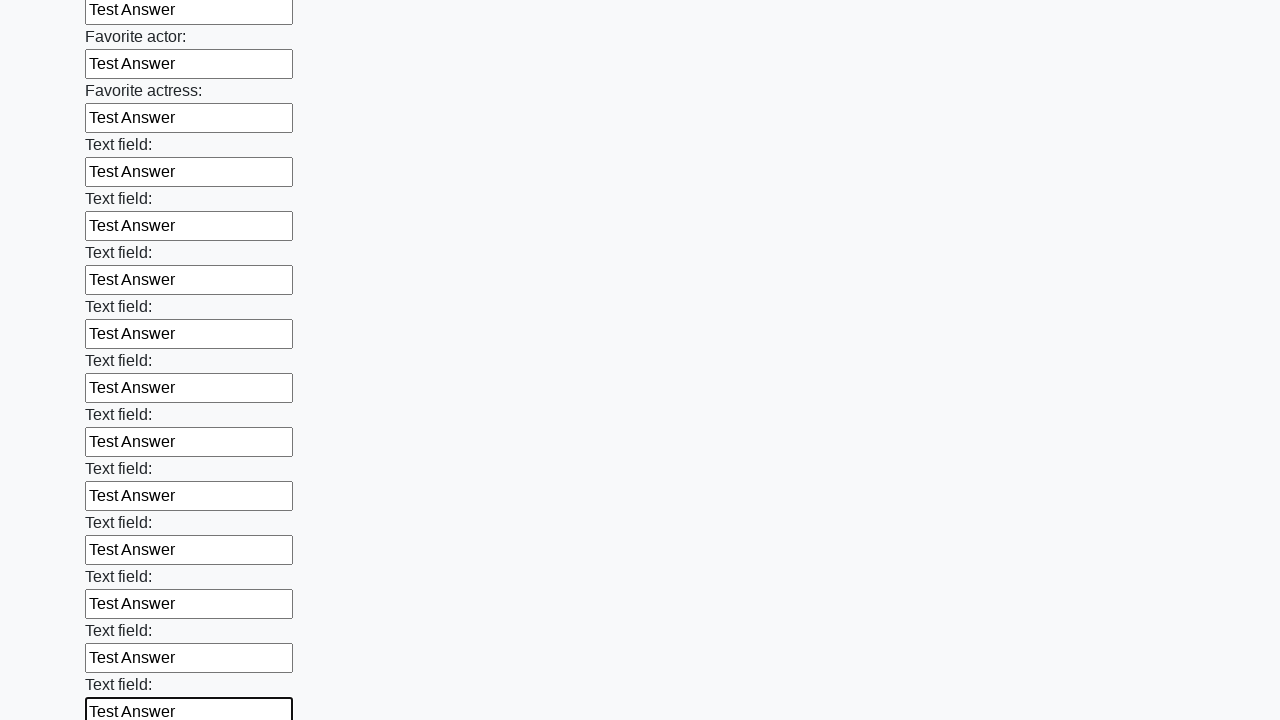

Filled a text input field with 'Test Answer' on [type='text'] >> nth=37
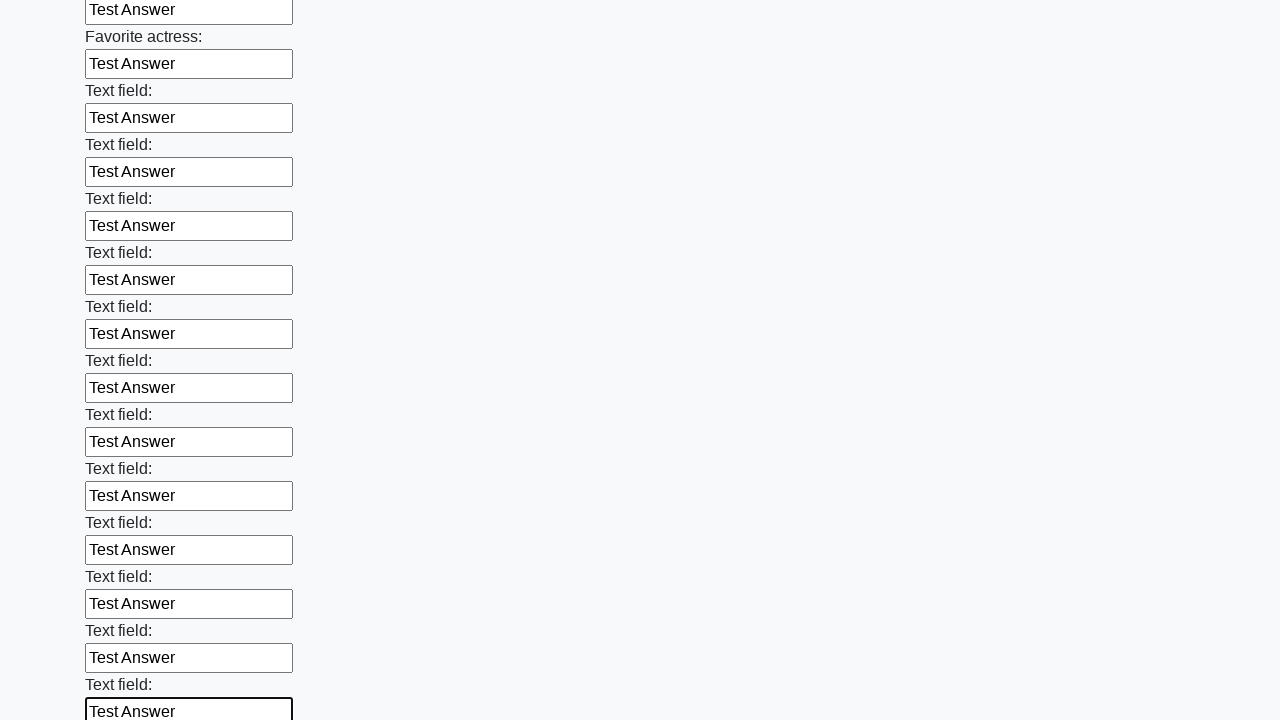

Filled a text input field with 'Test Answer' on [type='text'] >> nth=38
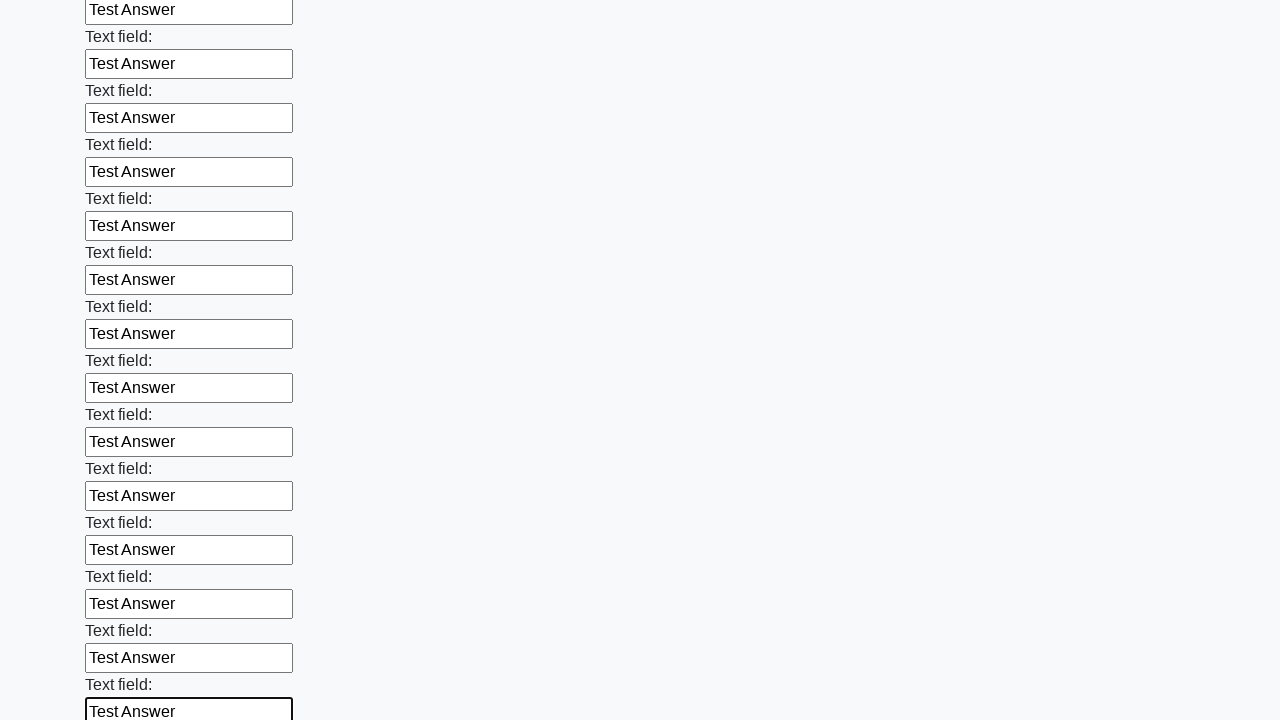

Filled a text input field with 'Test Answer' on [type='text'] >> nth=39
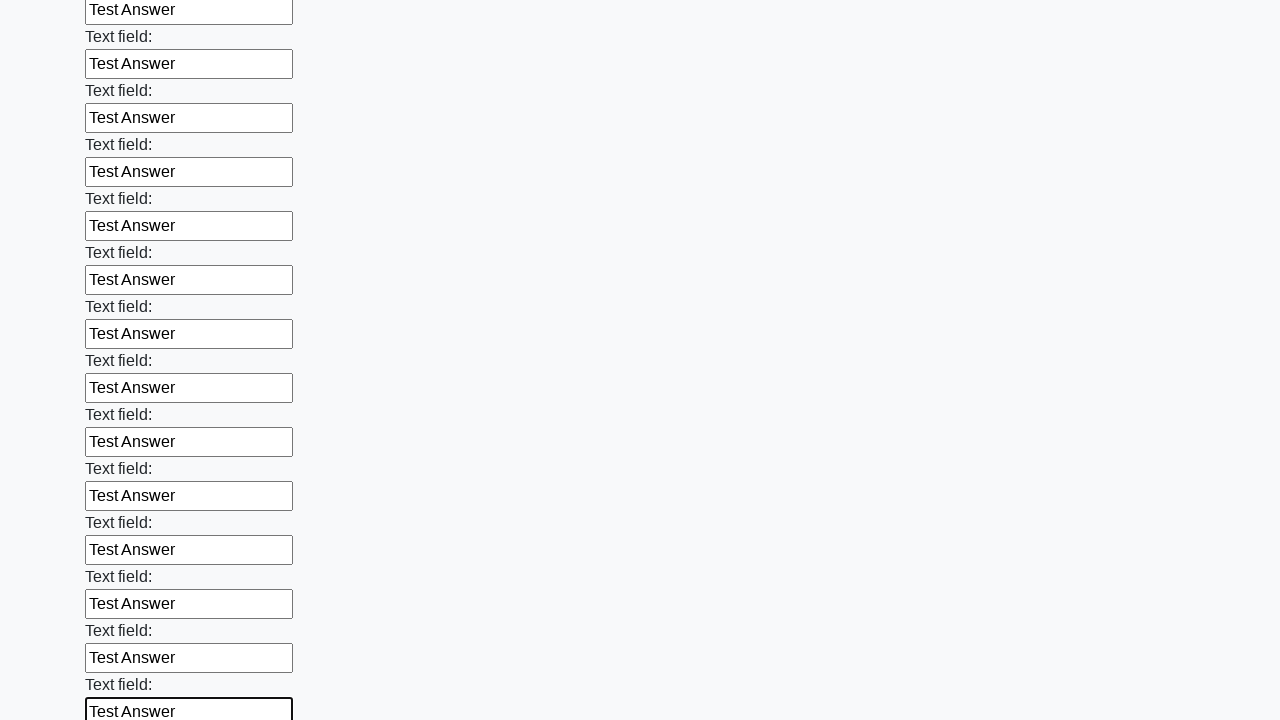

Filled a text input field with 'Test Answer' on [type='text'] >> nth=40
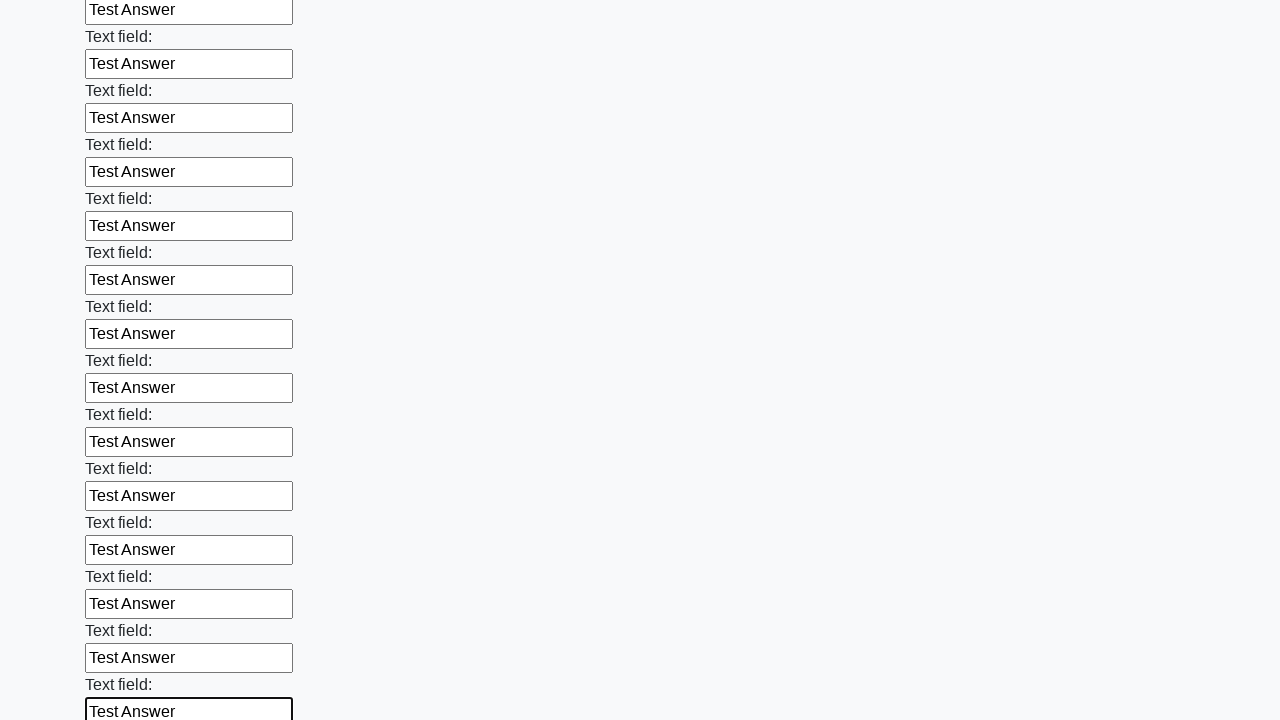

Filled a text input field with 'Test Answer' on [type='text'] >> nth=41
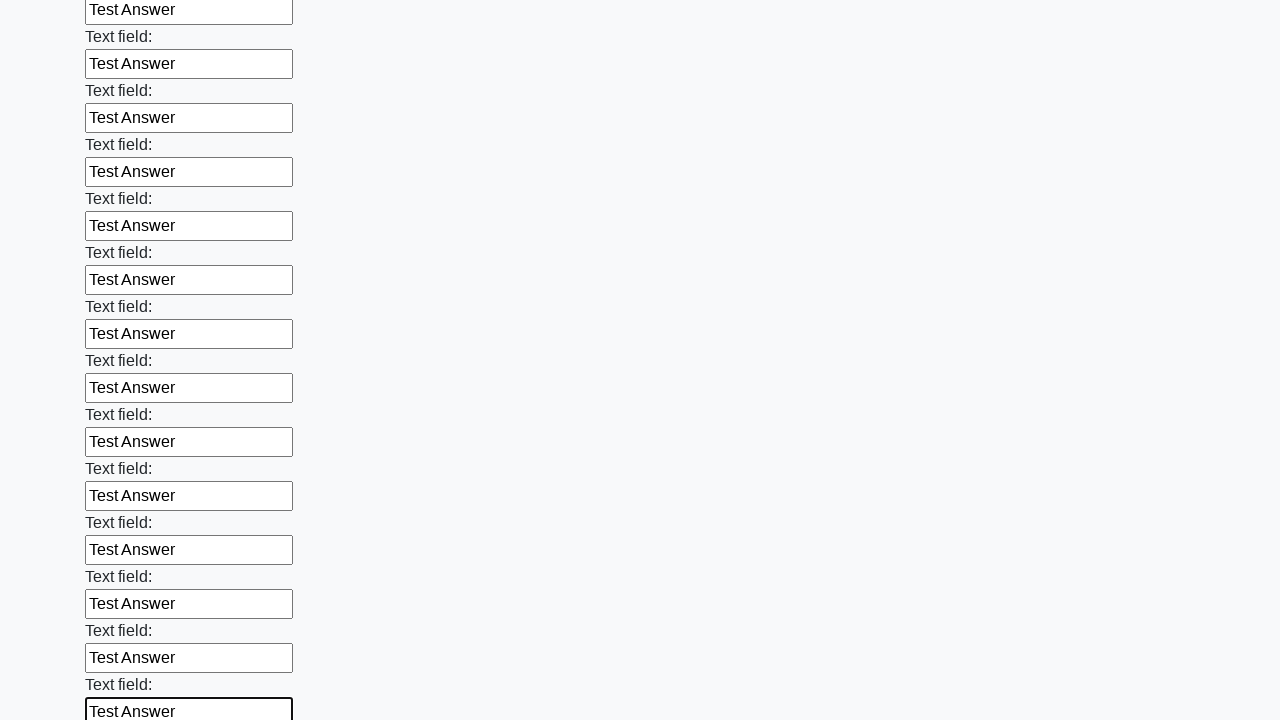

Filled a text input field with 'Test Answer' on [type='text'] >> nth=42
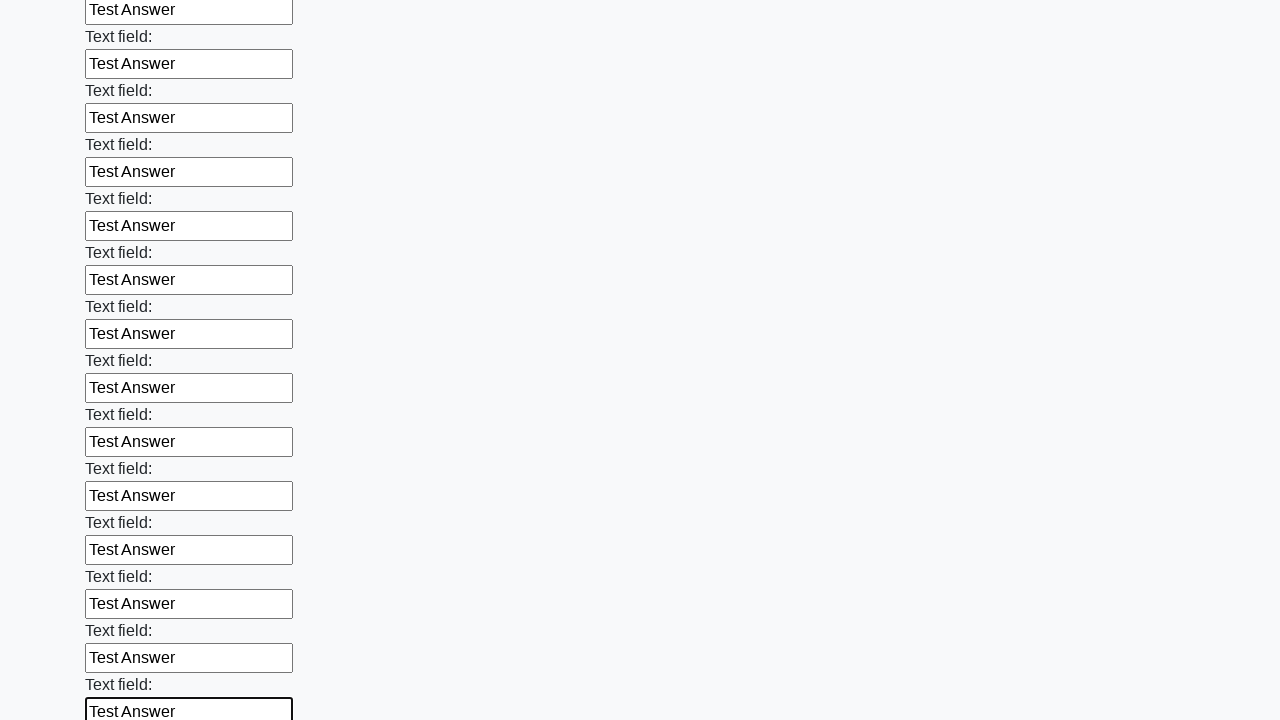

Filled a text input field with 'Test Answer' on [type='text'] >> nth=43
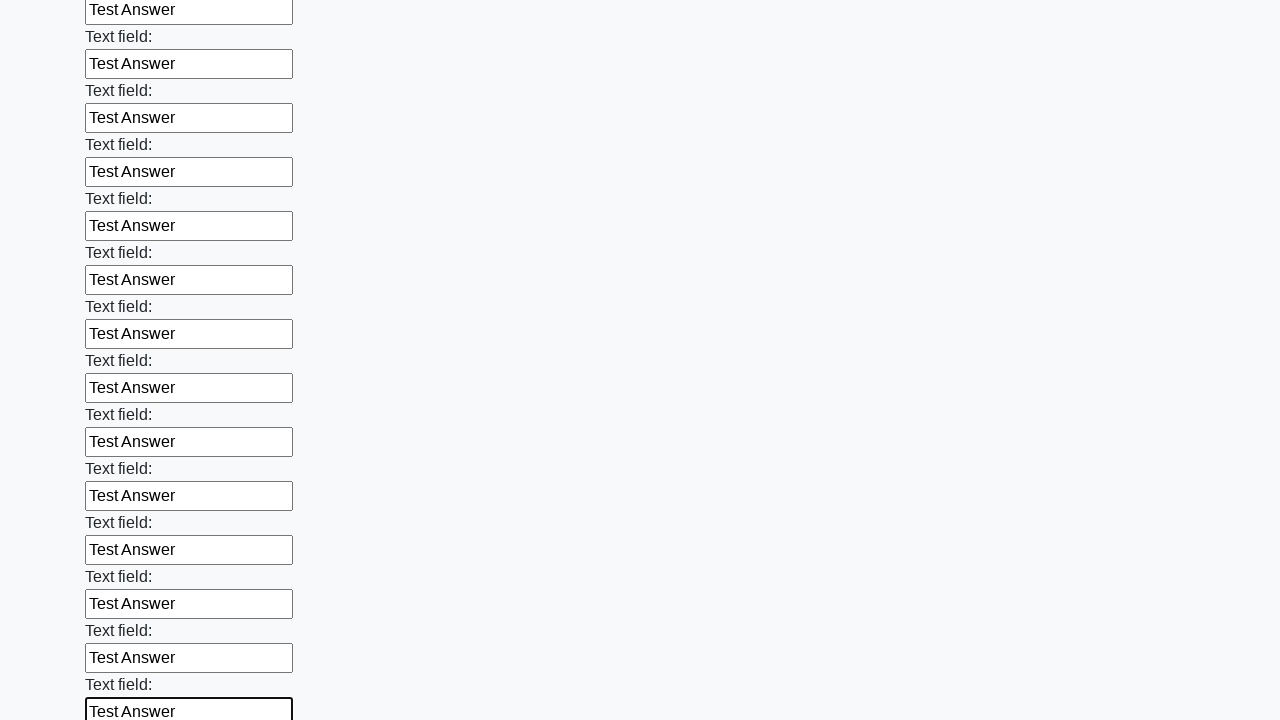

Filled a text input field with 'Test Answer' on [type='text'] >> nth=44
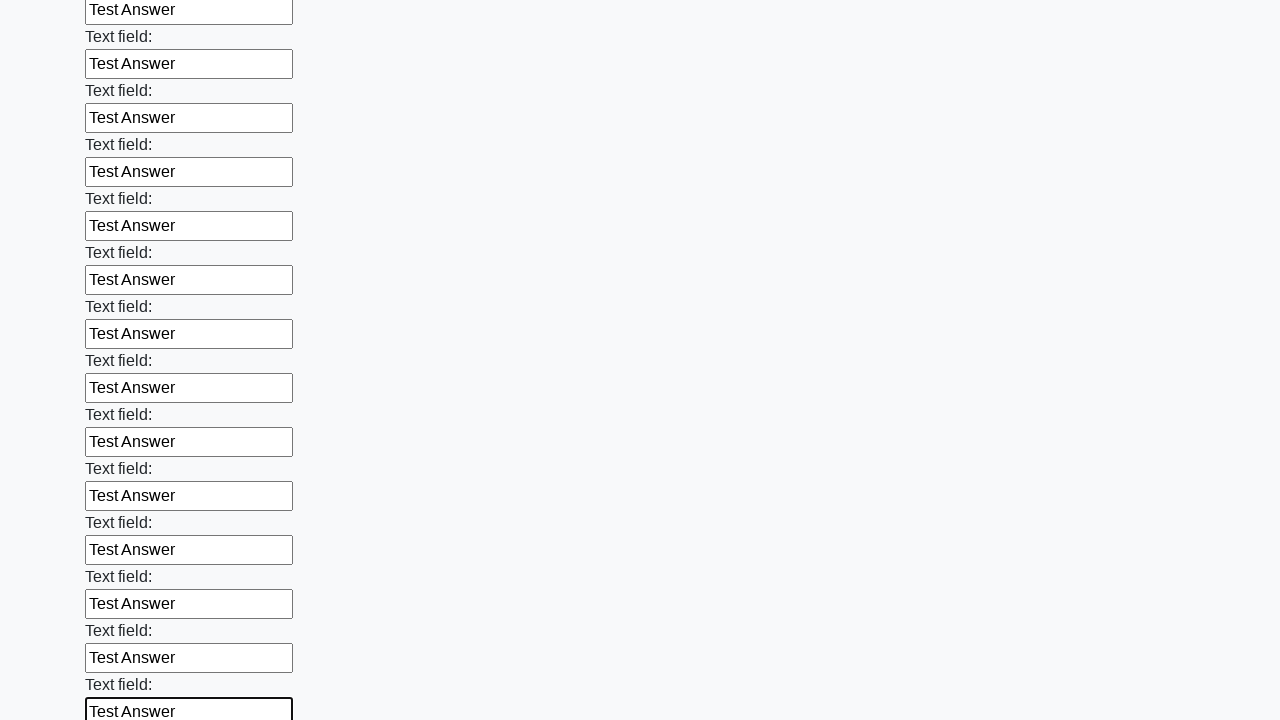

Filled a text input field with 'Test Answer' on [type='text'] >> nth=45
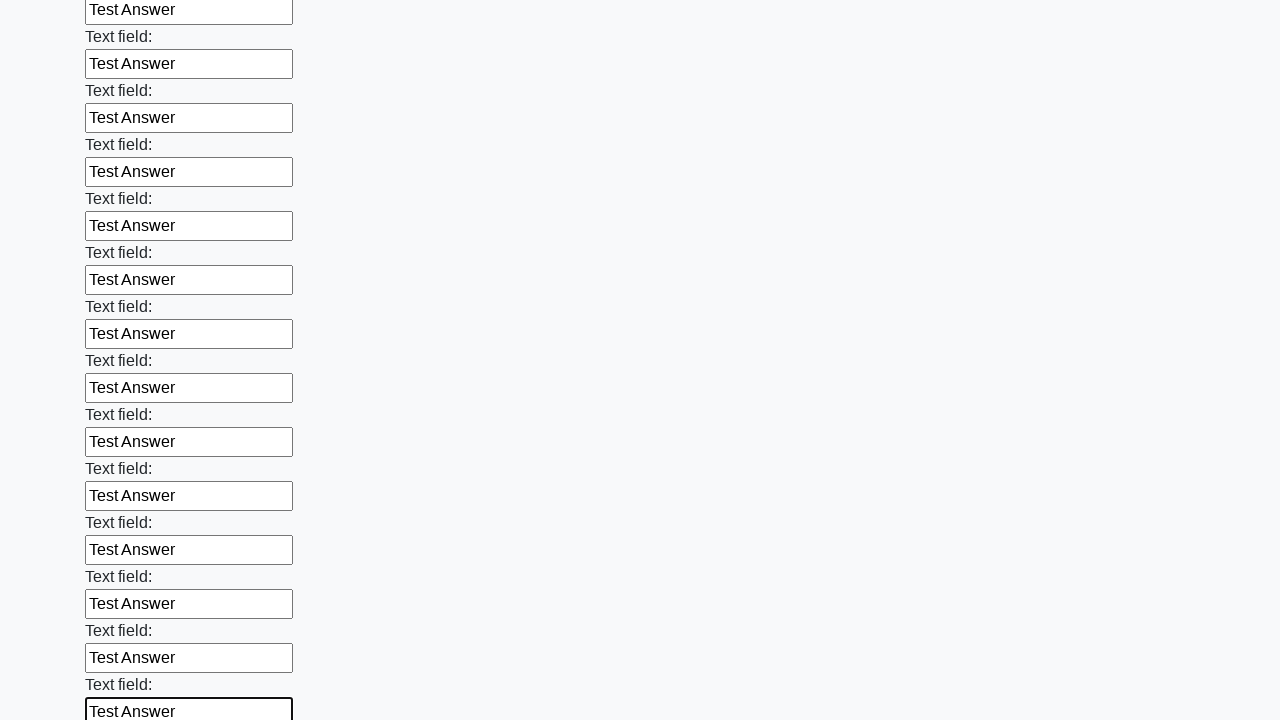

Filled a text input field with 'Test Answer' on [type='text'] >> nth=46
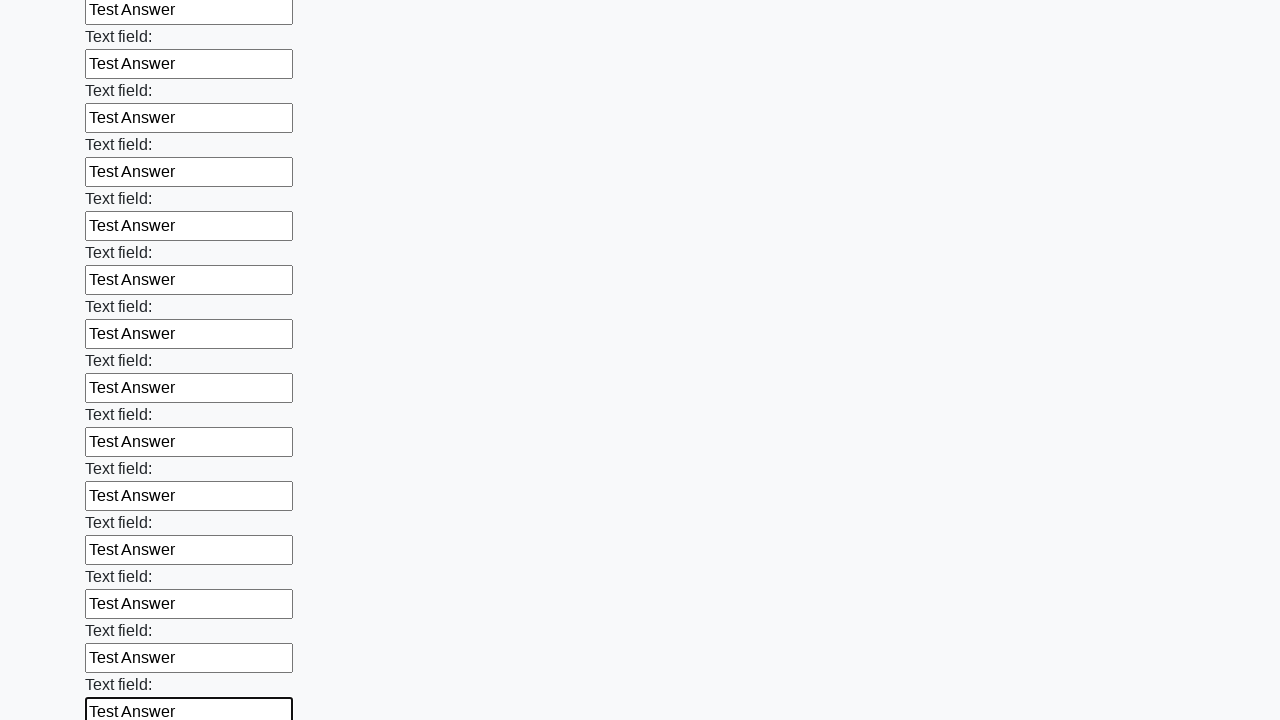

Filled a text input field with 'Test Answer' on [type='text'] >> nth=47
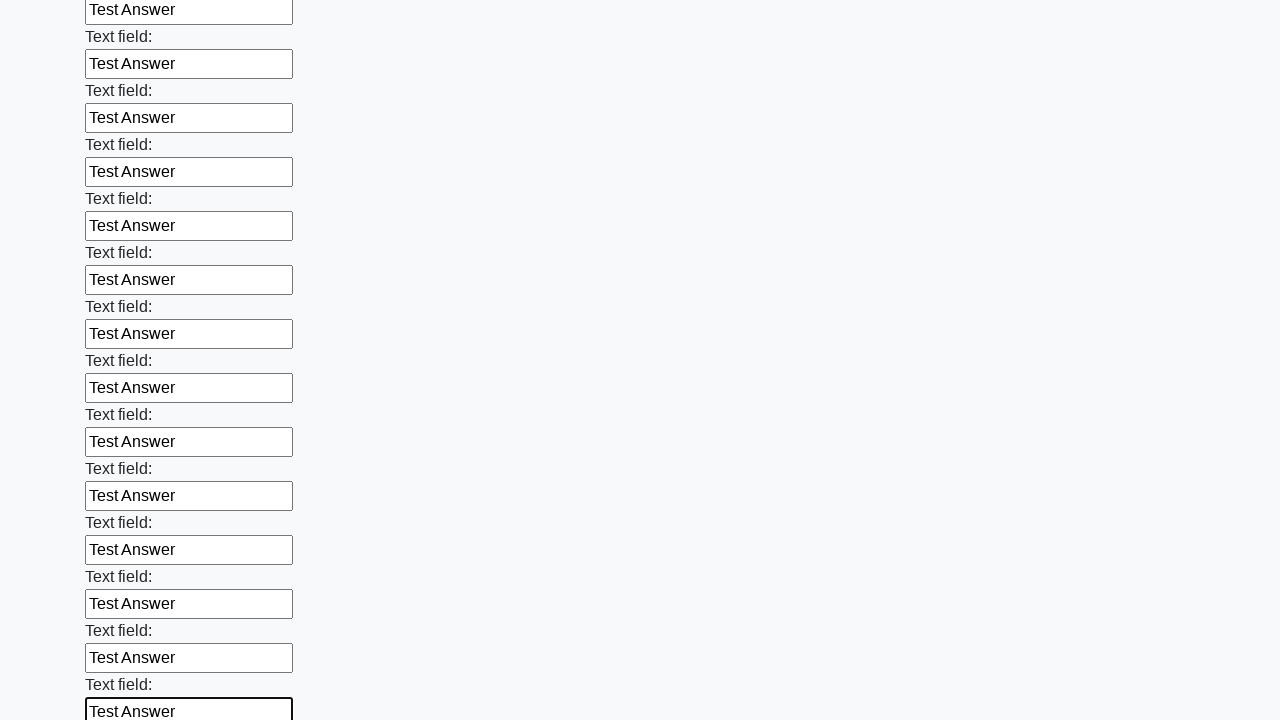

Filled a text input field with 'Test Answer' on [type='text'] >> nth=48
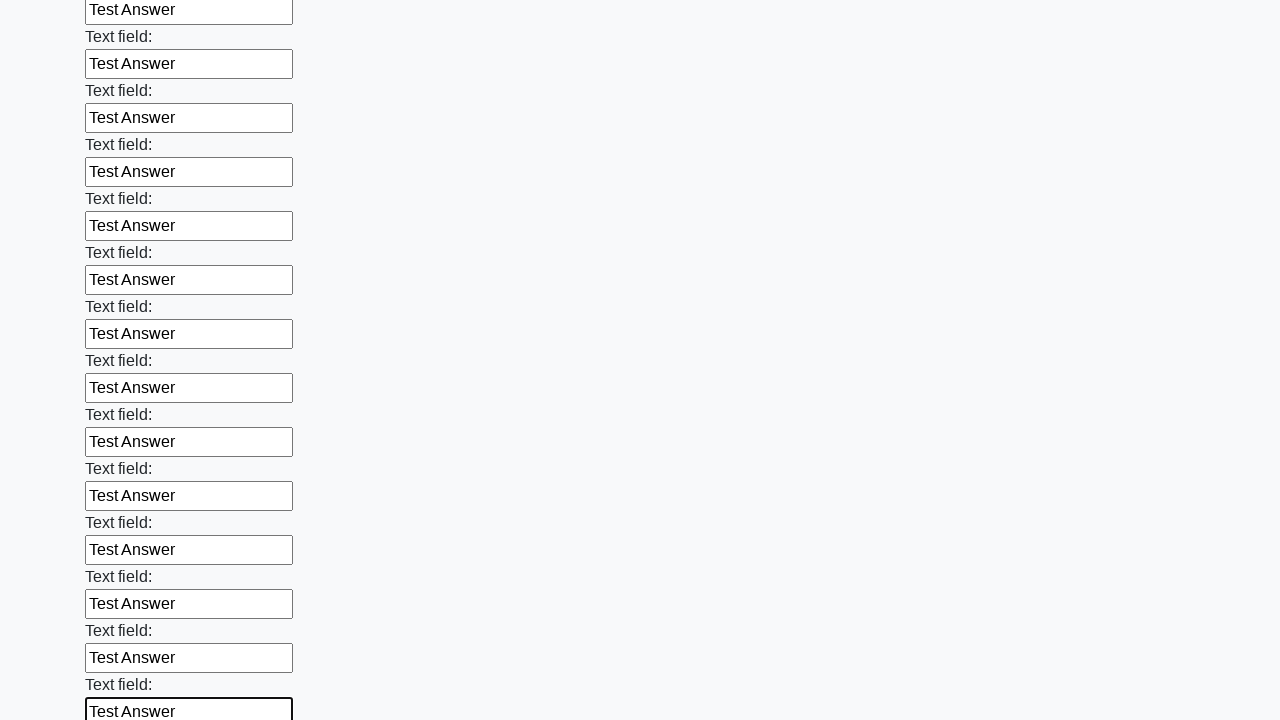

Filled a text input field with 'Test Answer' on [type='text'] >> nth=49
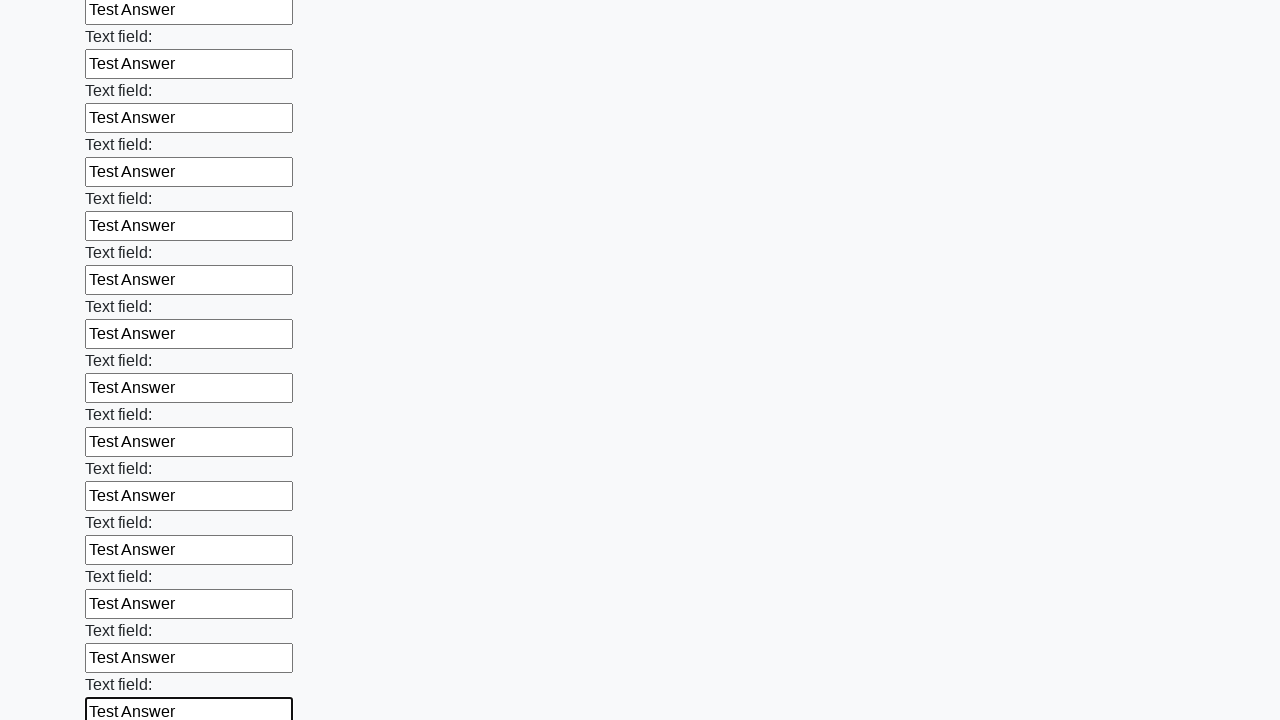

Filled a text input field with 'Test Answer' on [type='text'] >> nth=50
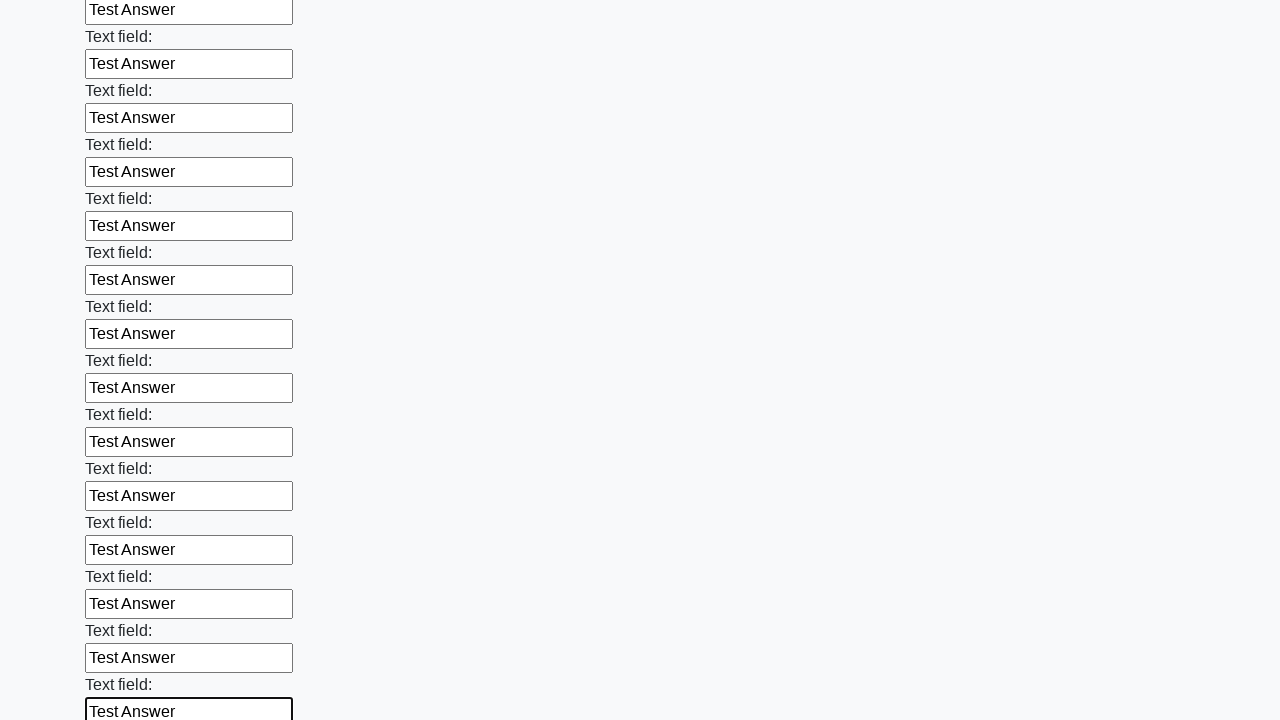

Filled a text input field with 'Test Answer' on [type='text'] >> nth=51
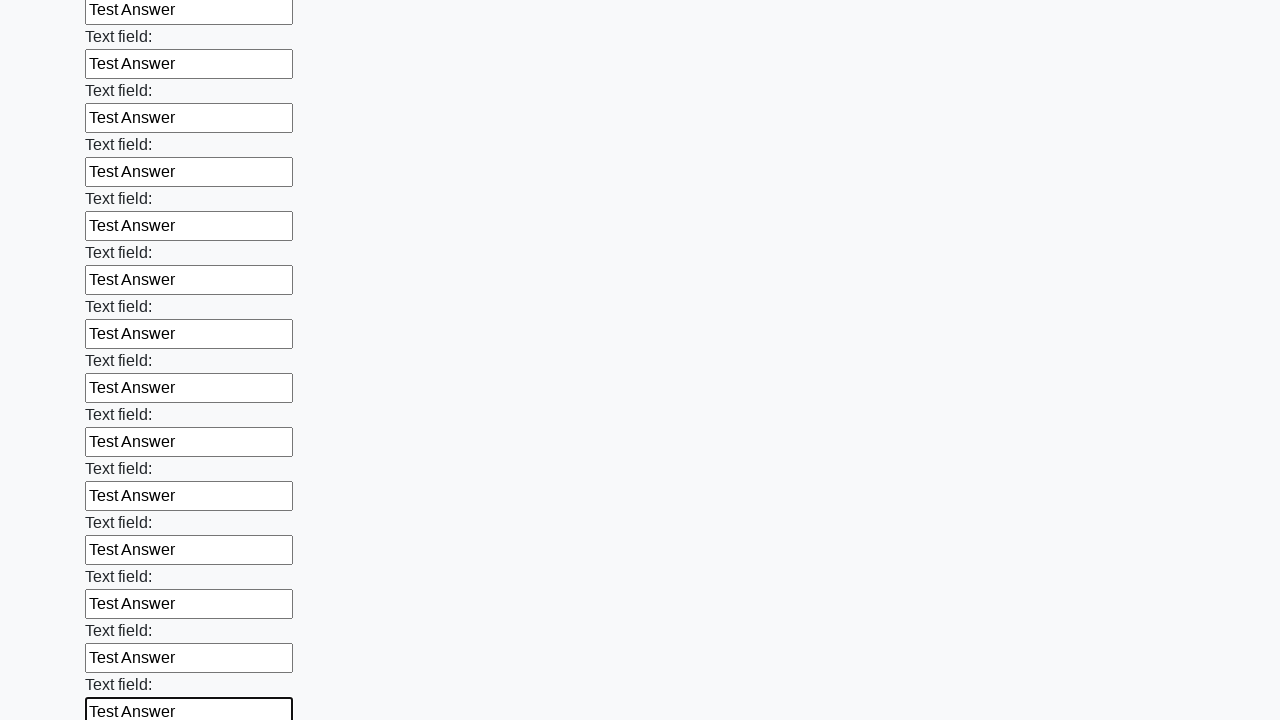

Filled a text input field with 'Test Answer' on [type='text'] >> nth=52
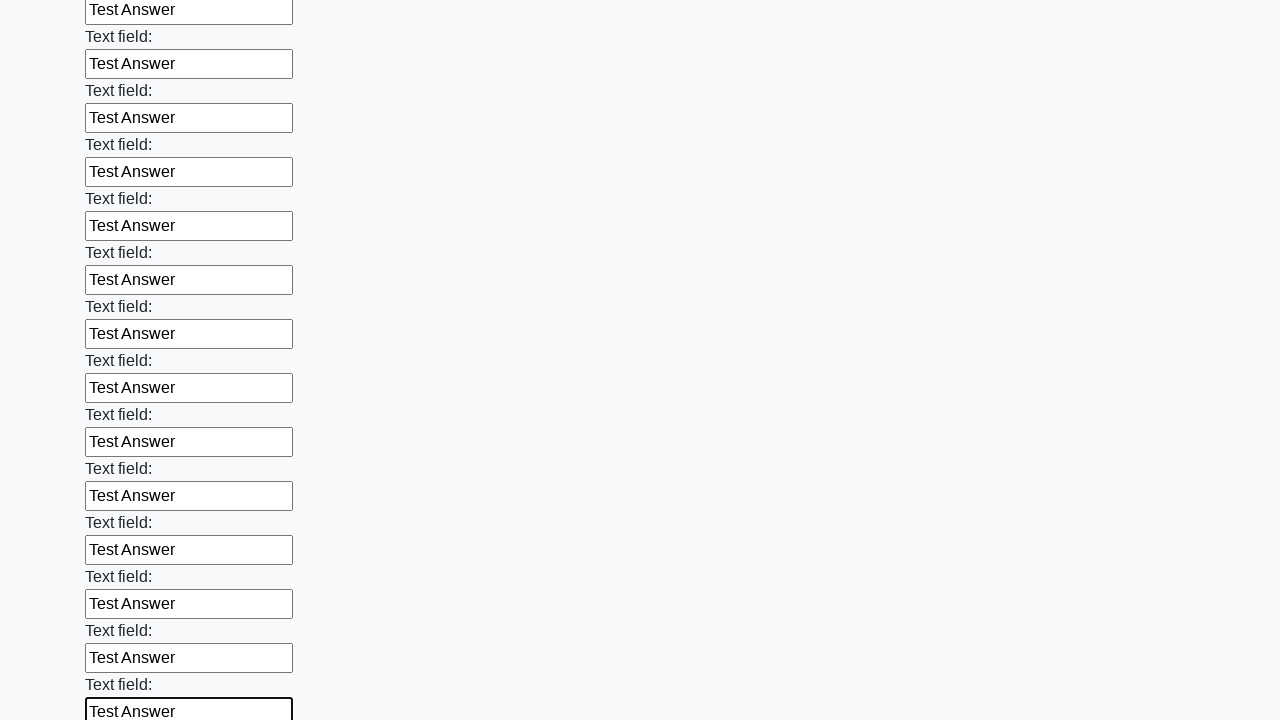

Filled a text input field with 'Test Answer' on [type='text'] >> nth=53
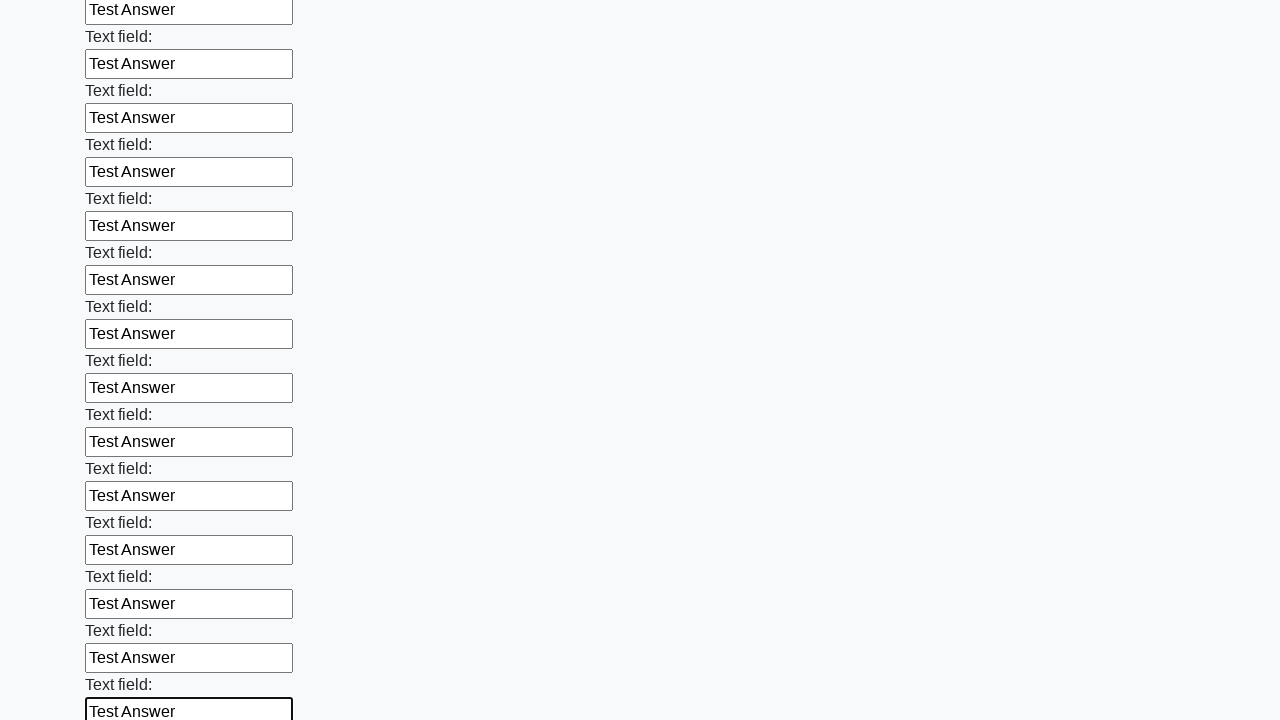

Filled a text input field with 'Test Answer' on [type='text'] >> nth=54
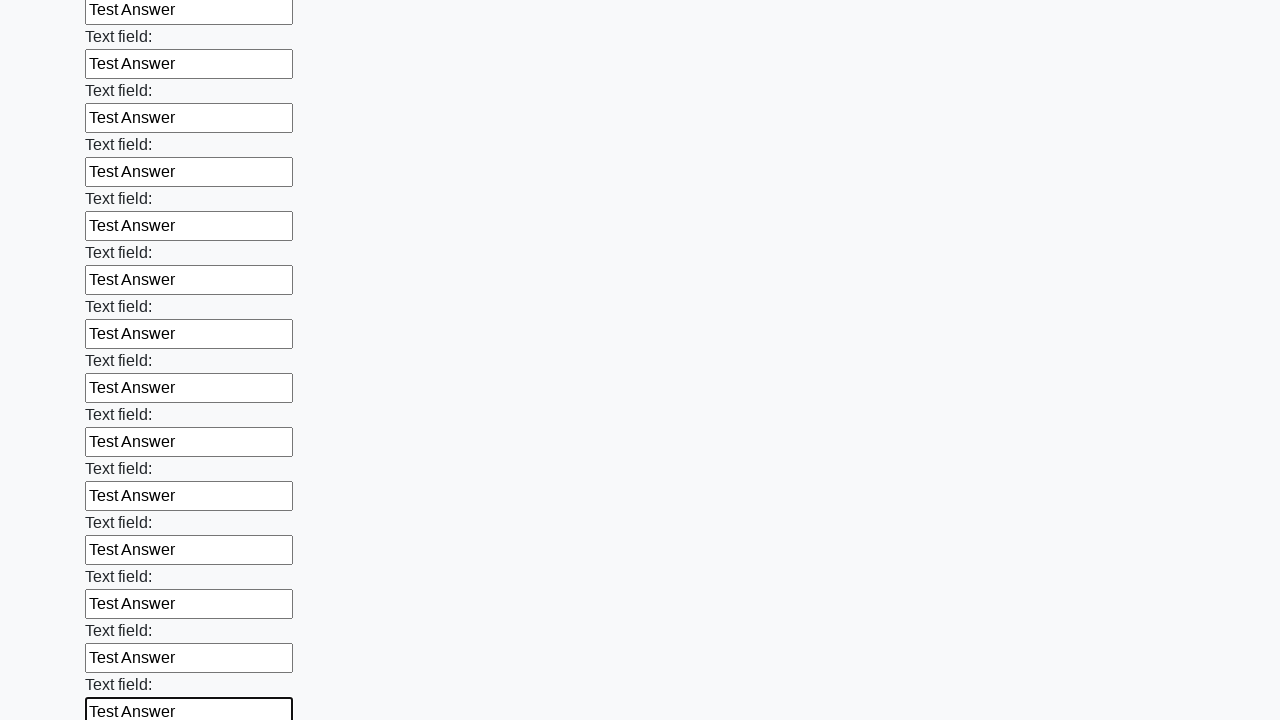

Filled a text input field with 'Test Answer' on [type='text'] >> nth=55
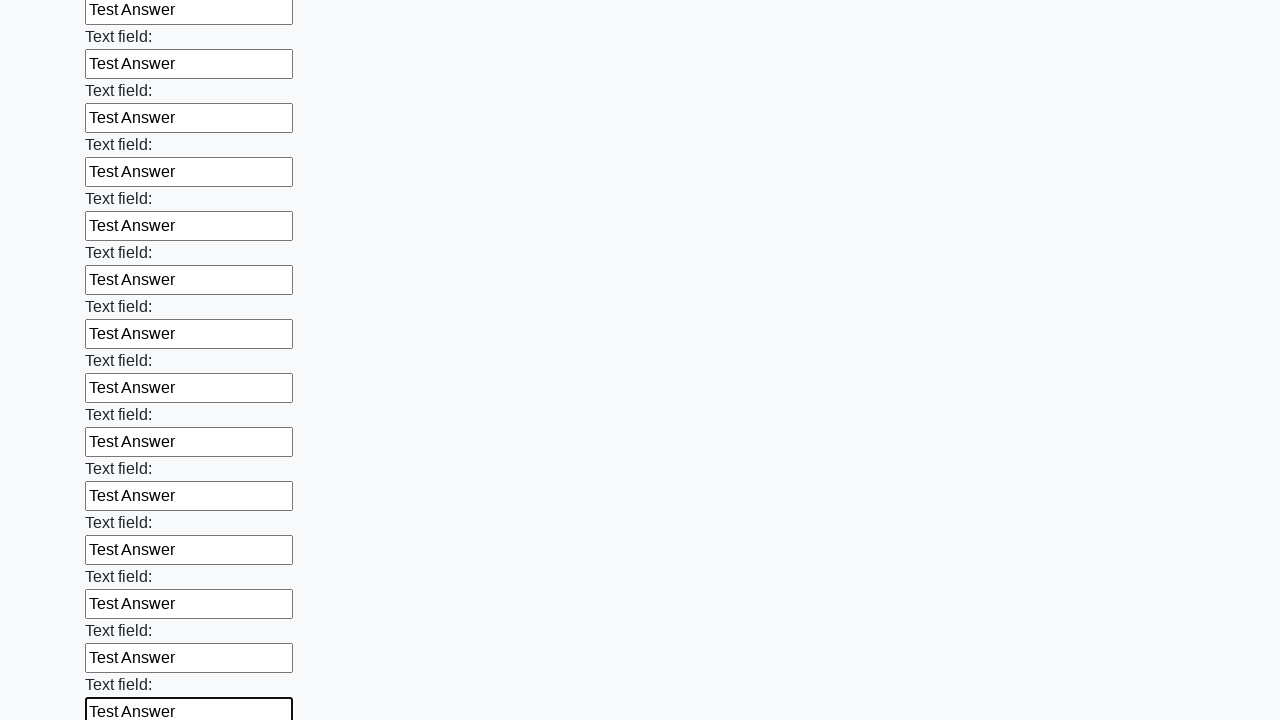

Filled a text input field with 'Test Answer' on [type='text'] >> nth=56
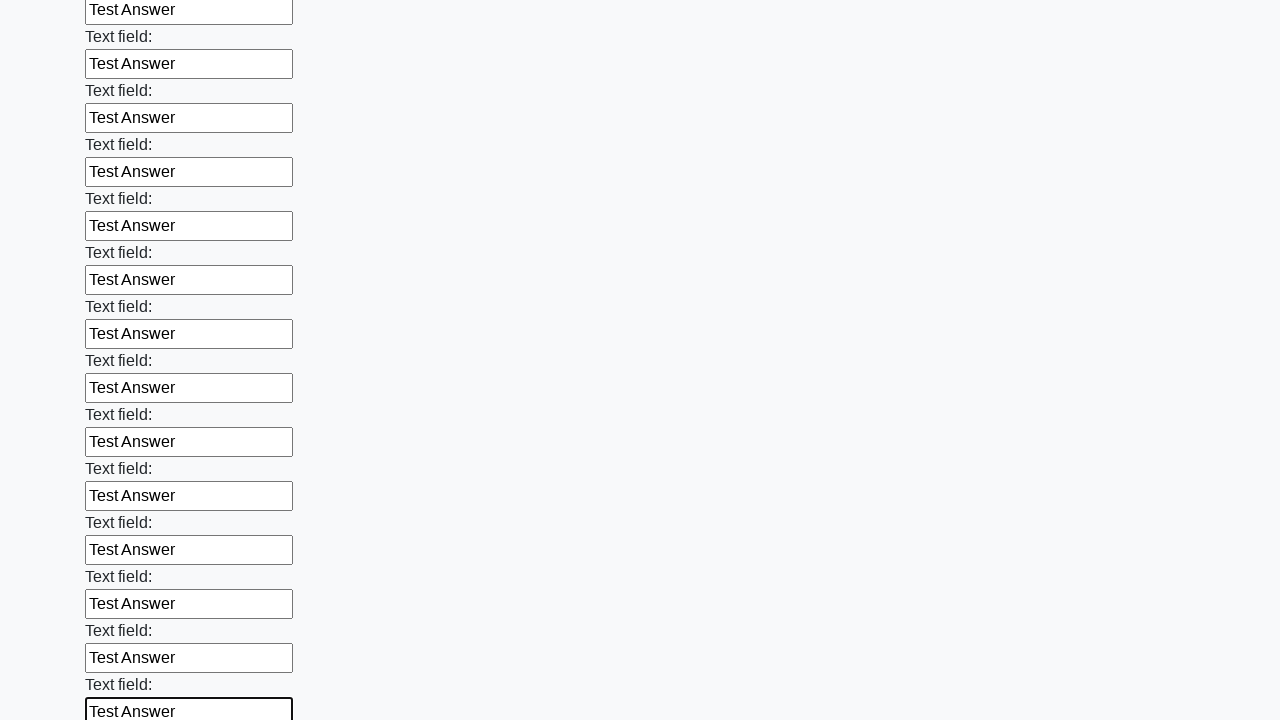

Filled a text input field with 'Test Answer' on [type='text'] >> nth=57
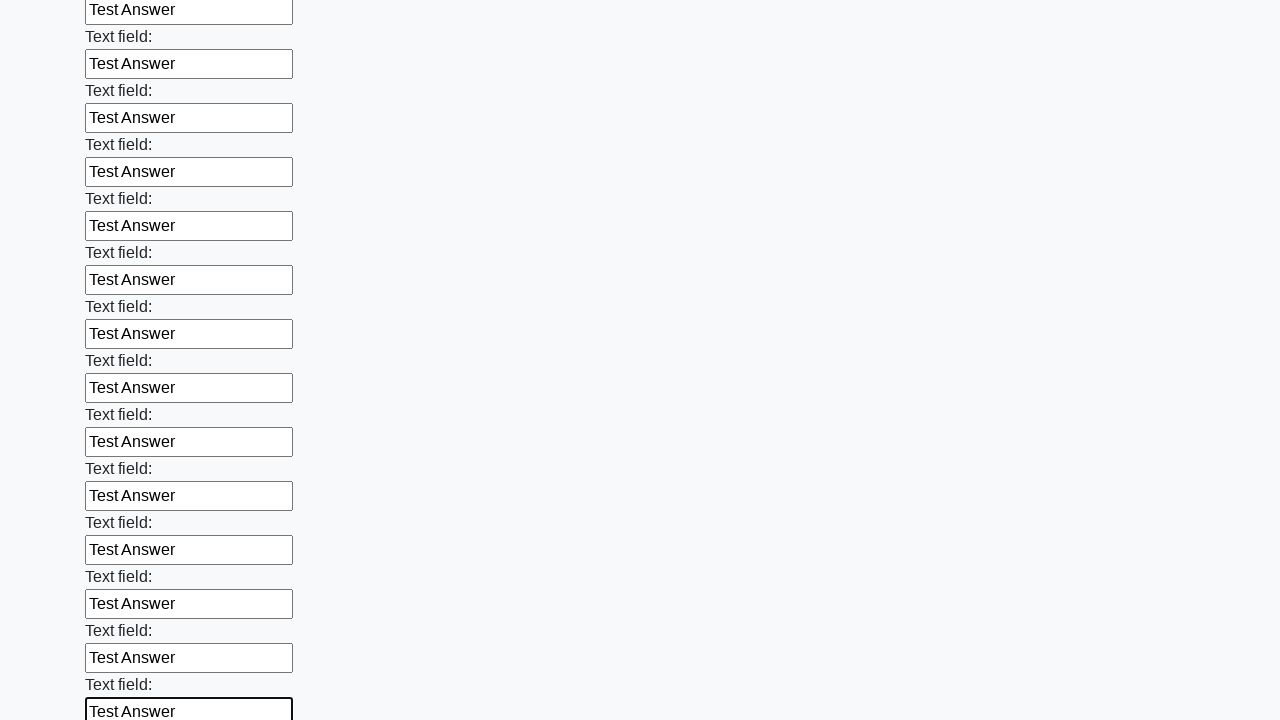

Filled a text input field with 'Test Answer' on [type='text'] >> nth=58
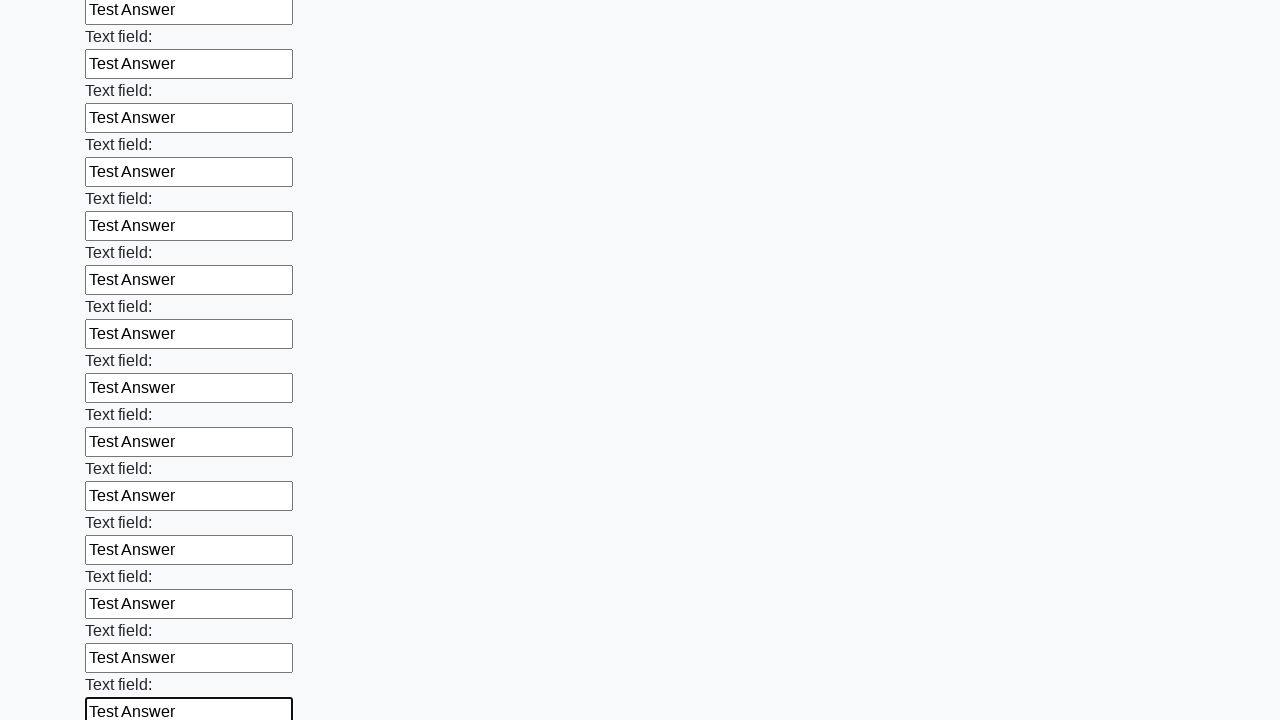

Filled a text input field with 'Test Answer' on [type='text'] >> nth=59
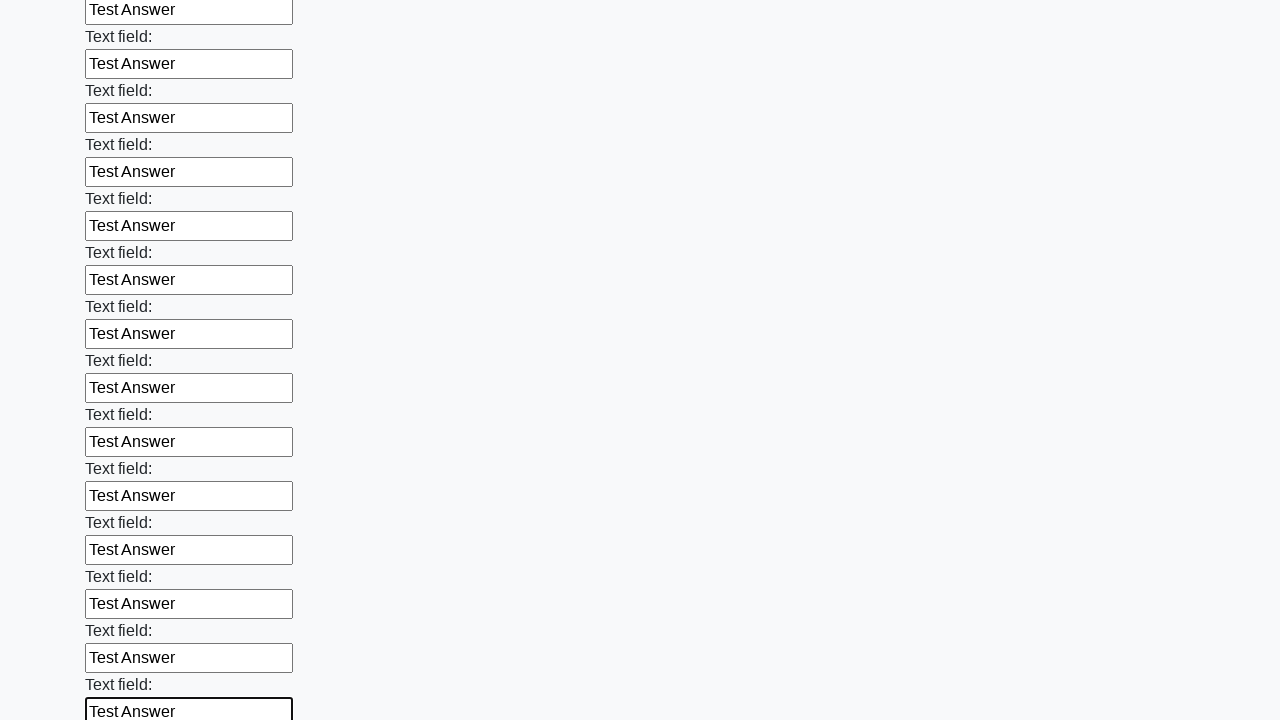

Filled a text input field with 'Test Answer' on [type='text'] >> nth=60
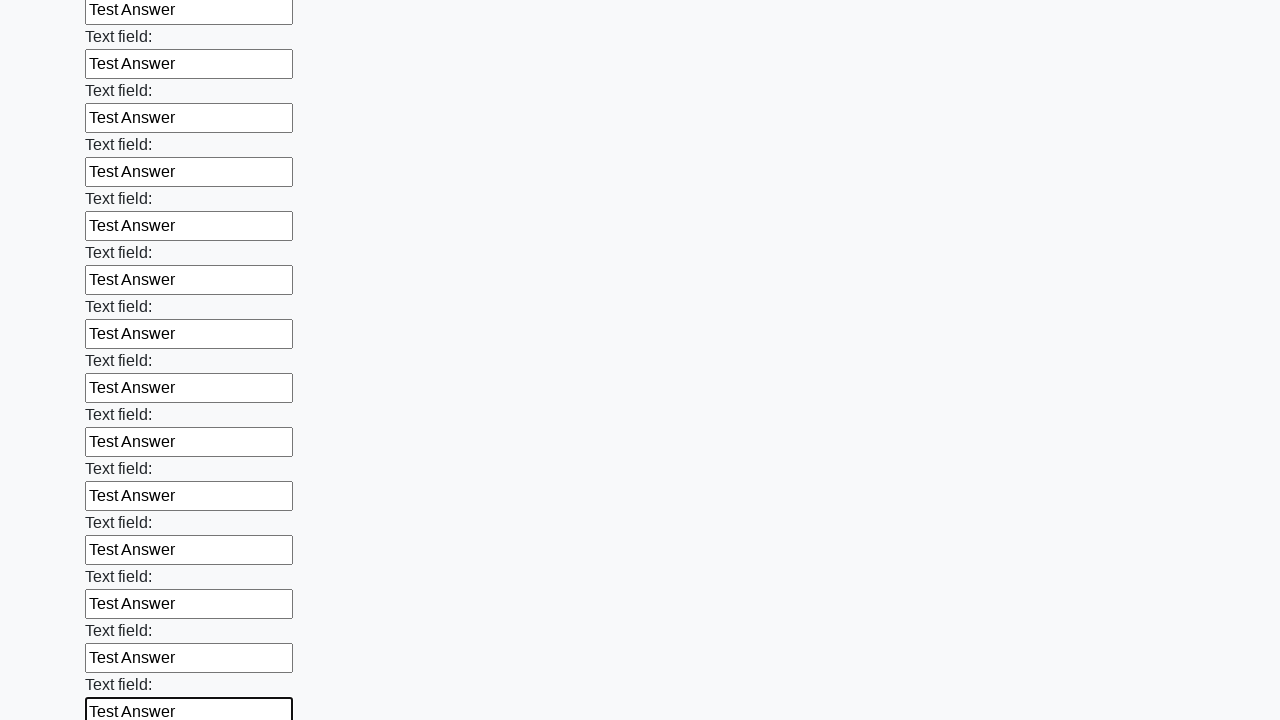

Filled a text input field with 'Test Answer' on [type='text'] >> nth=61
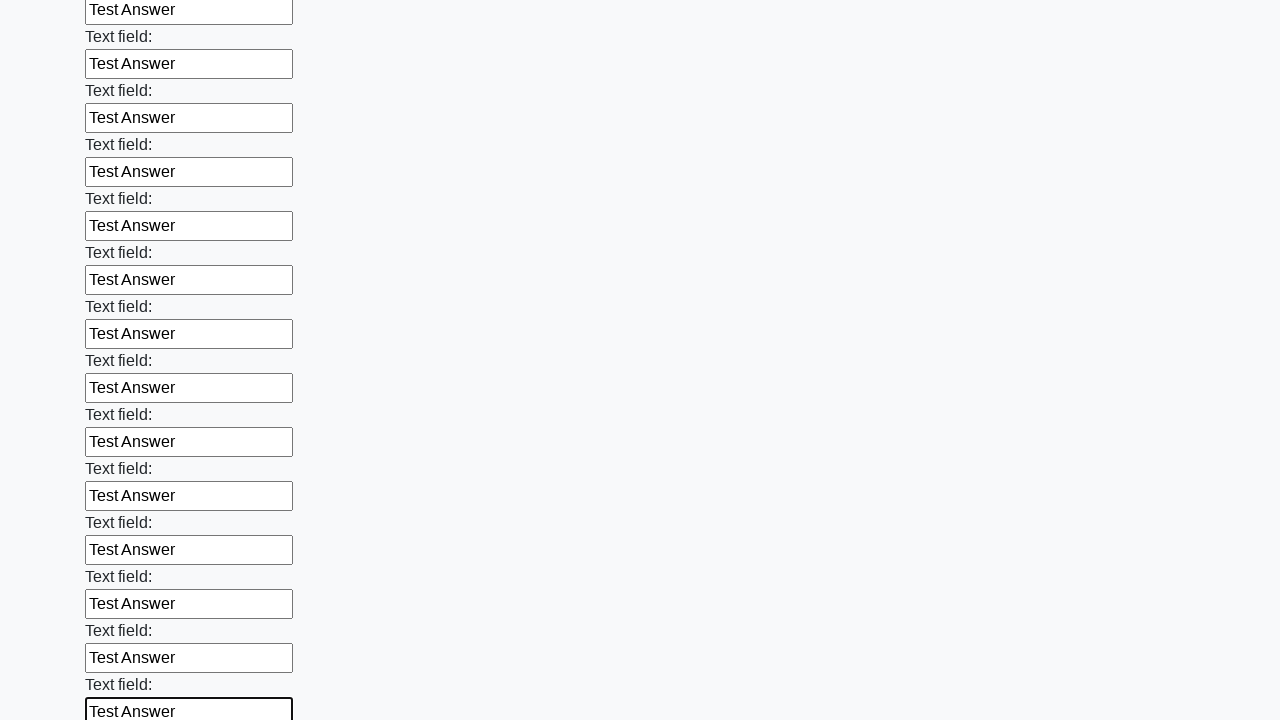

Filled a text input field with 'Test Answer' on [type='text'] >> nth=62
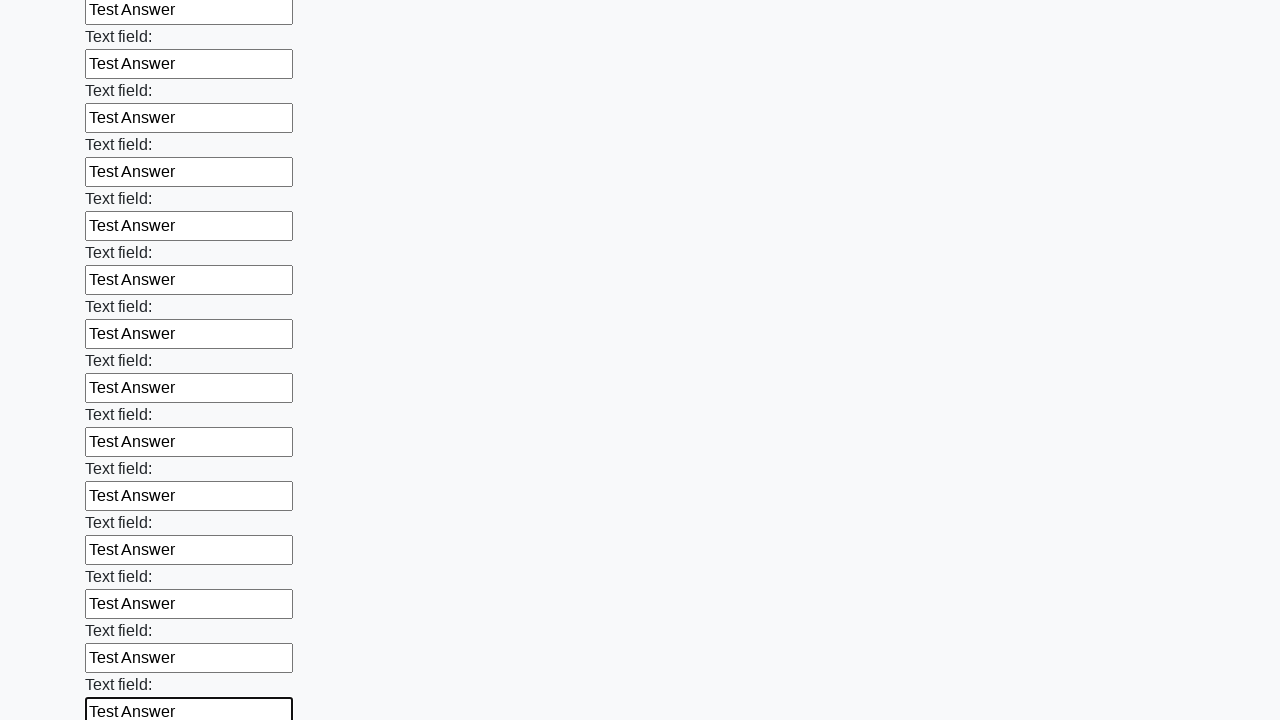

Filled a text input field with 'Test Answer' on [type='text'] >> nth=63
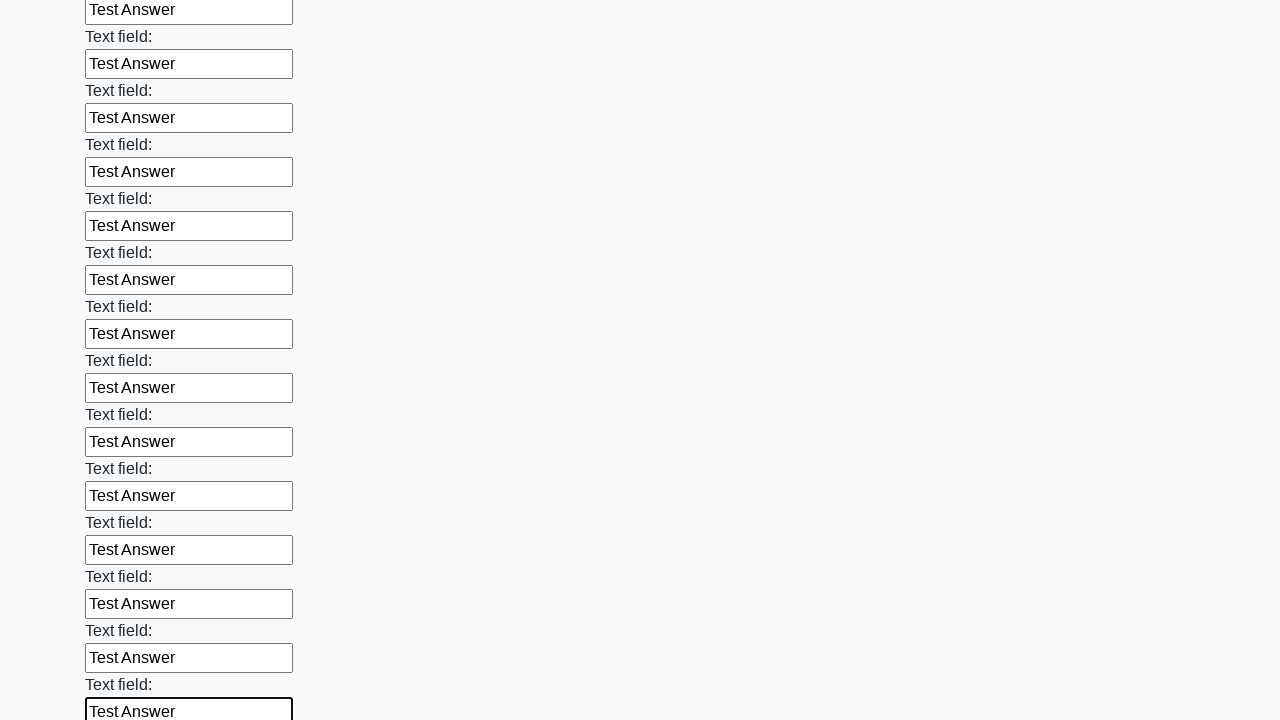

Filled a text input field with 'Test Answer' on [type='text'] >> nth=64
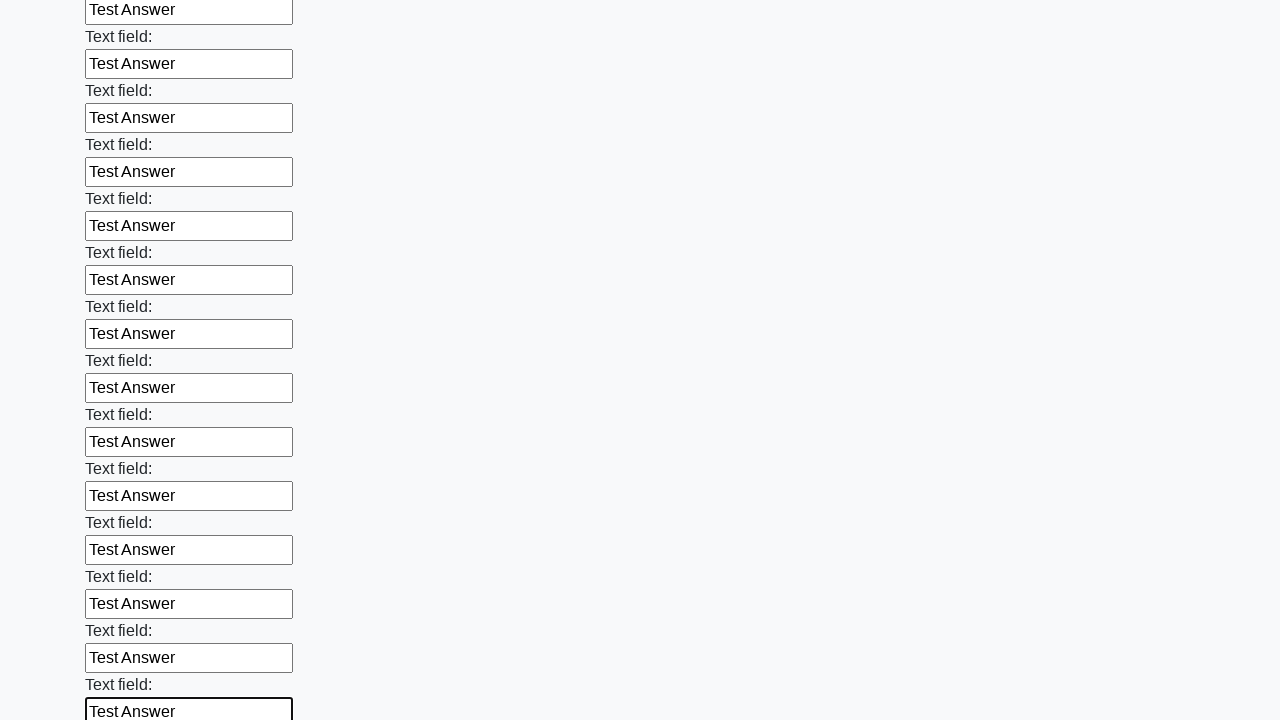

Filled a text input field with 'Test Answer' on [type='text'] >> nth=65
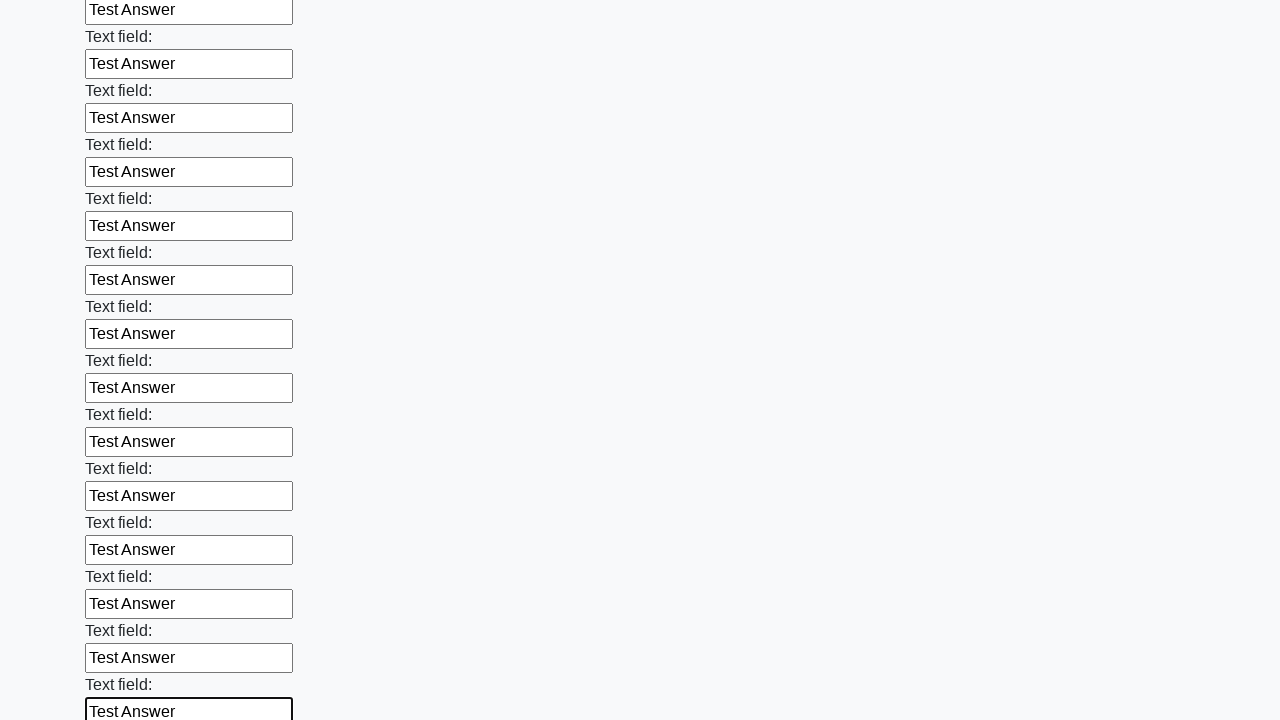

Filled a text input field with 'Test Answer' on [type='text'] >> nth=66
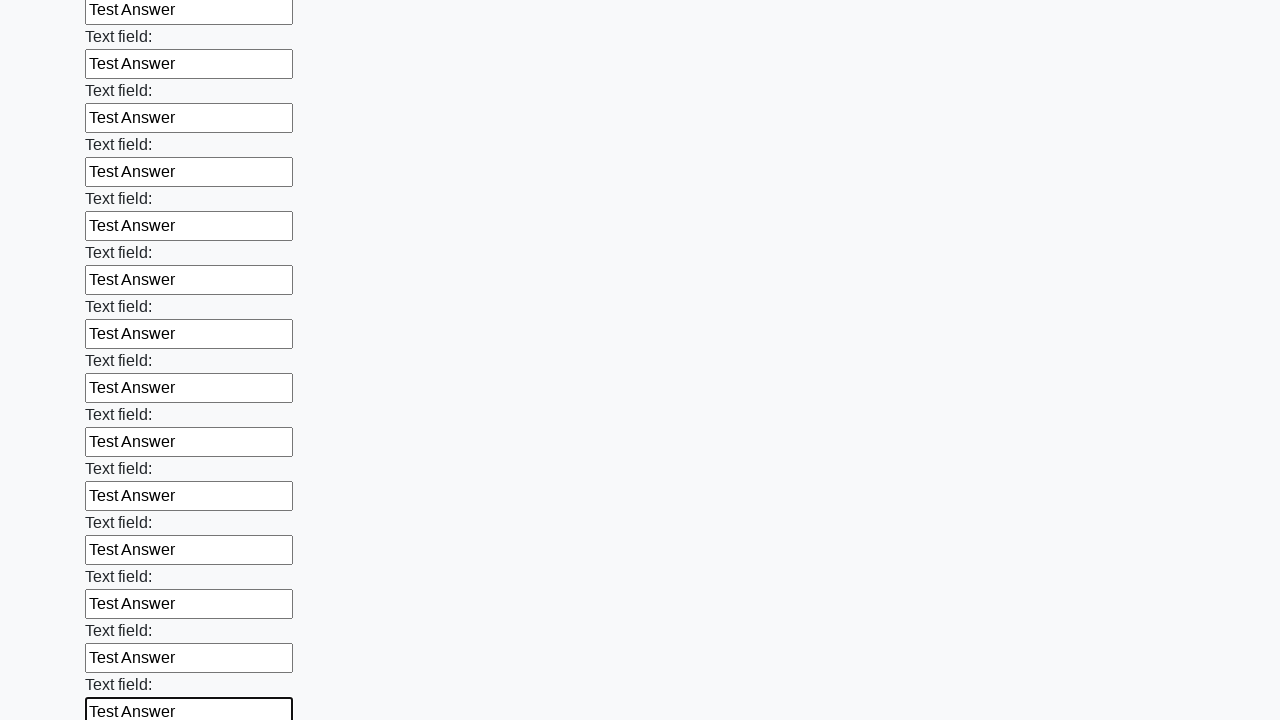

Filled a text input field with 'Test Answer' on [type='text'] >> nth=67
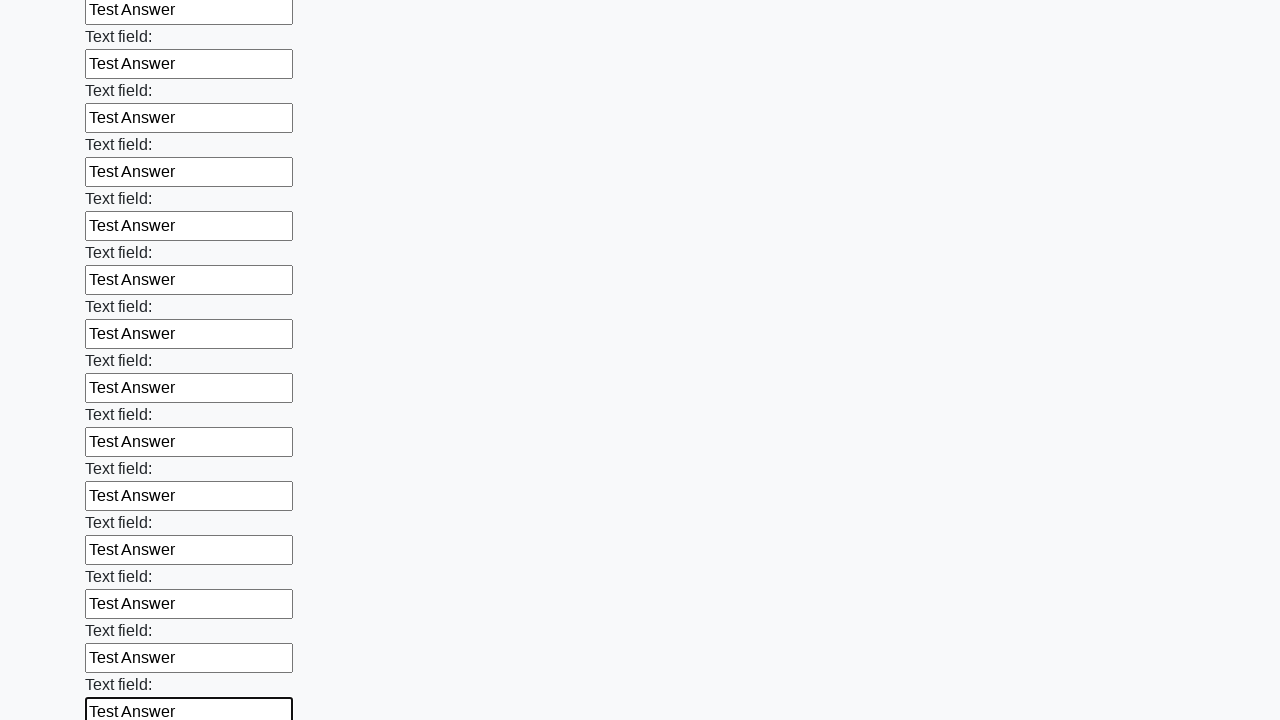

Filled a text input field with 'Test Answer' on [type='text'] >> nth=68
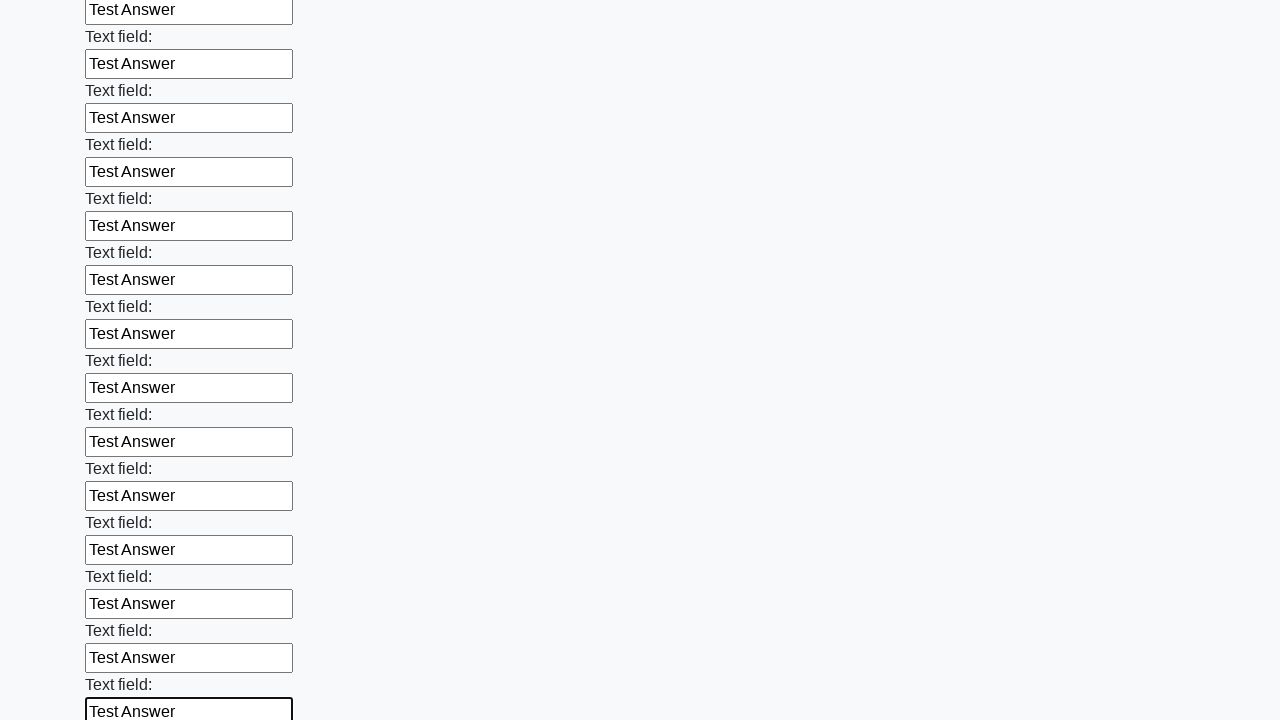

Filled a text input field with 'Test Answer' on [type='text'] >> nth=69
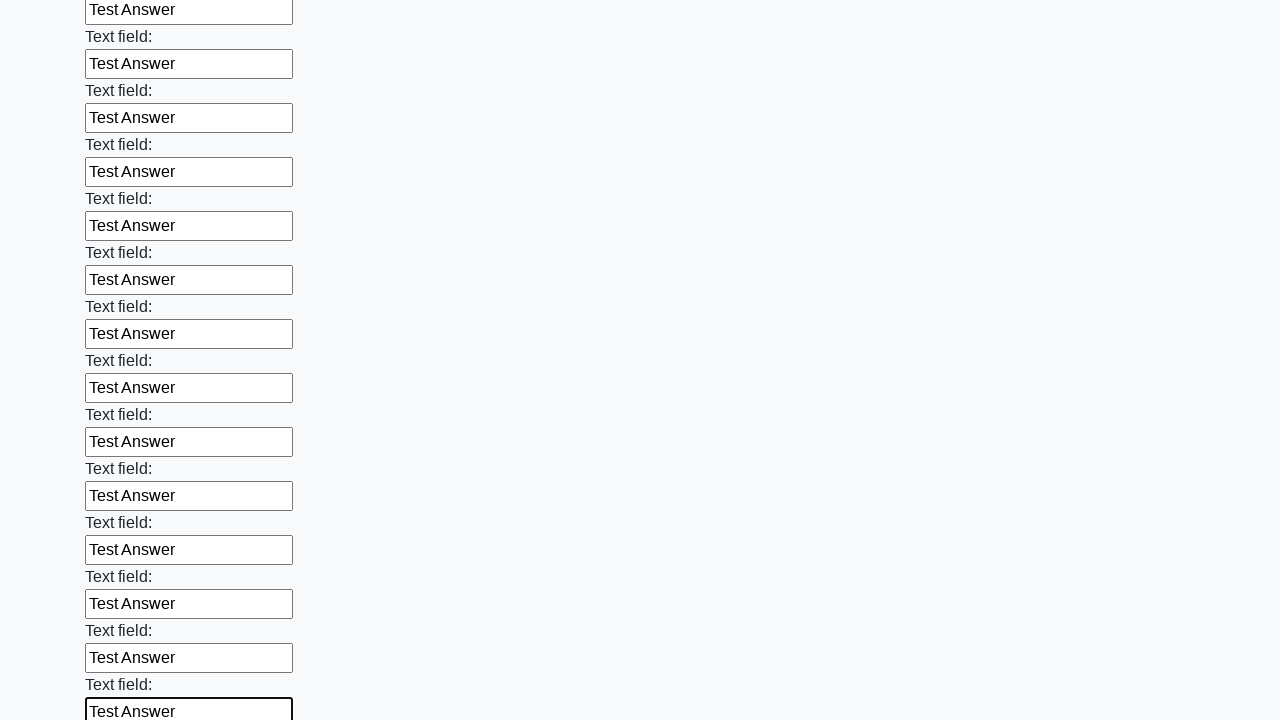

Filled a text input field with 'Test Answer' on [type='text'] >> nth=70
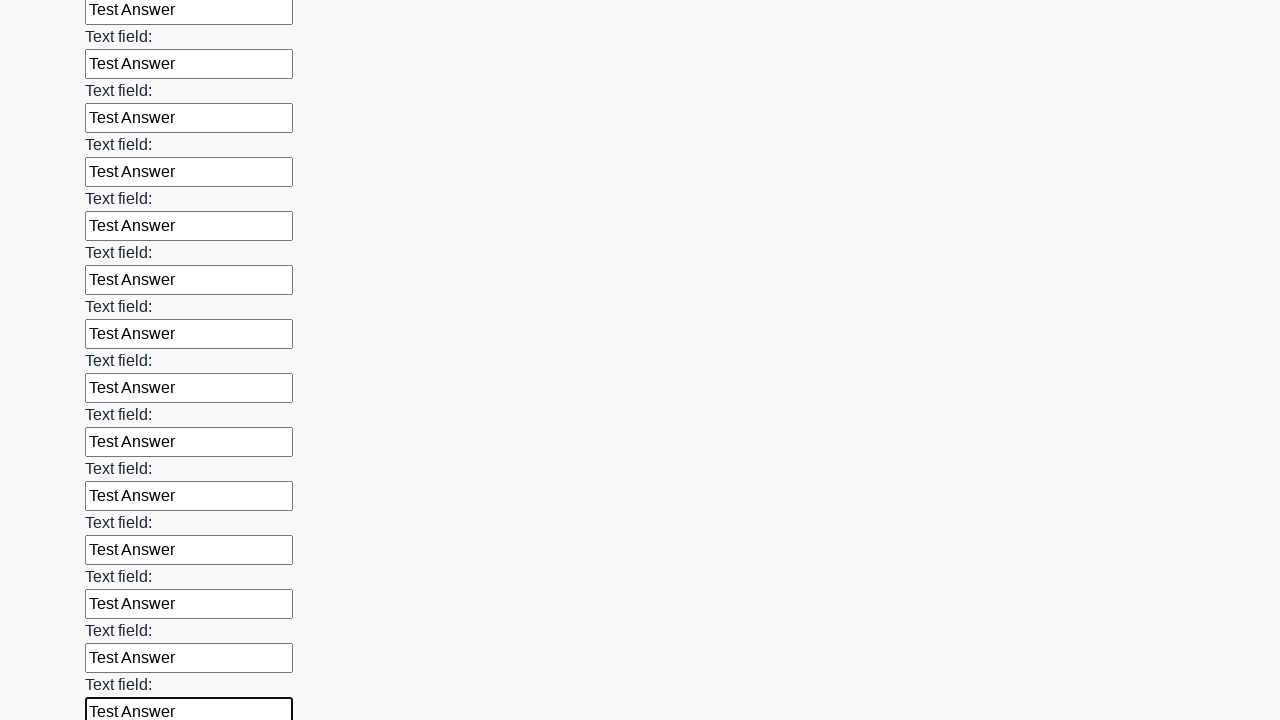

Filled a text input field with 'Test Answer' on [type='text'] >> nth=71
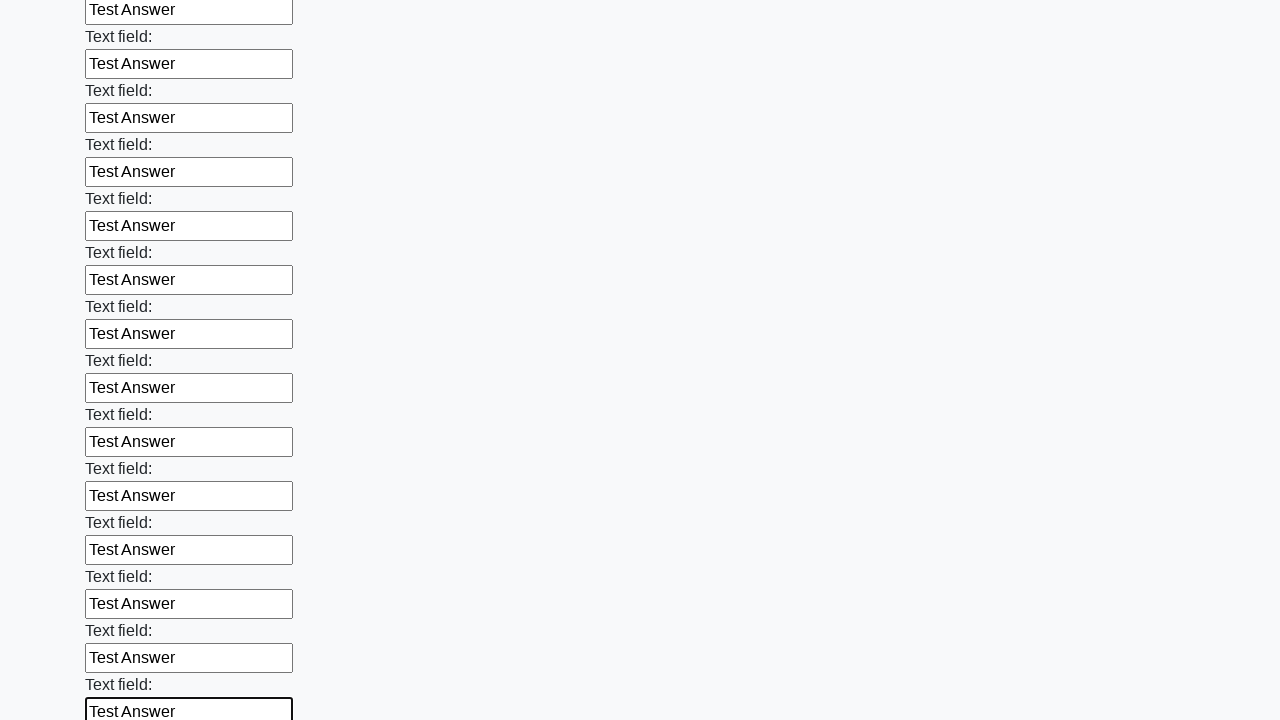

Filled a text input field with 'Test Answer' on [type='text'] >> nth=72
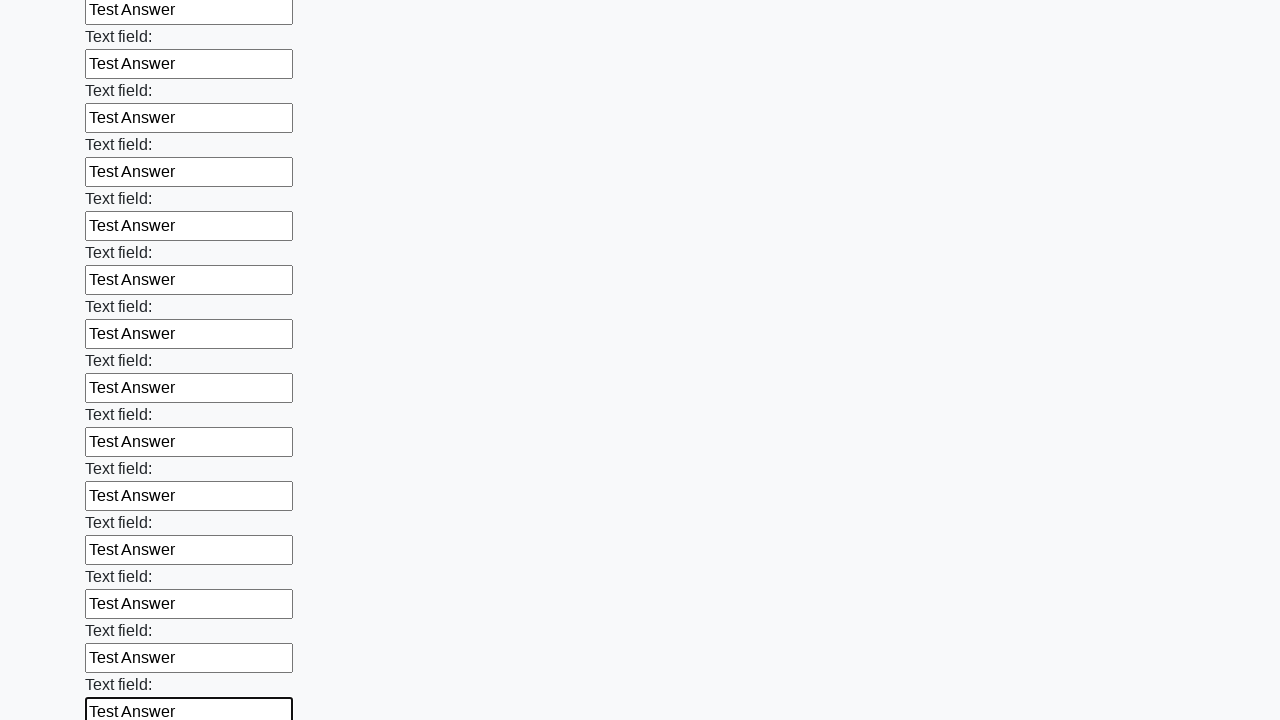

Filled a text input field with 'Test Answer' on [type='text'] >> nth=73
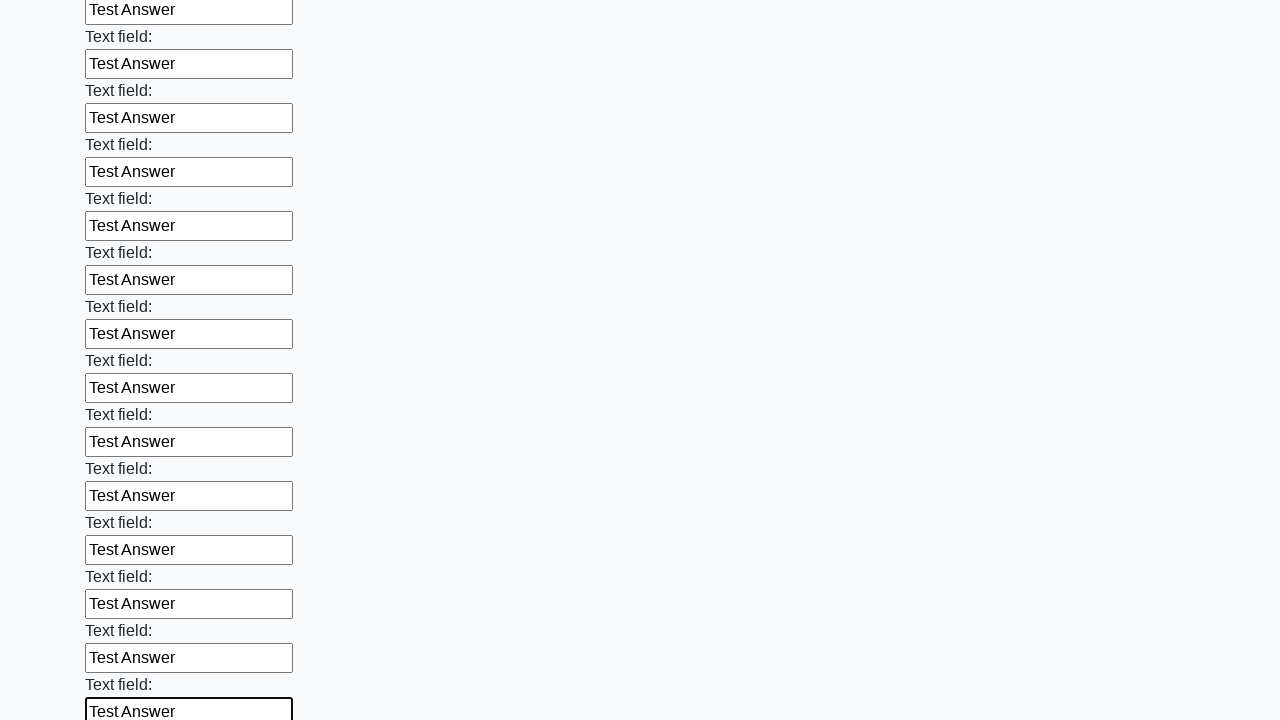

Filled a text input field with 'Test Answer' on [type='text'] >> nth=74
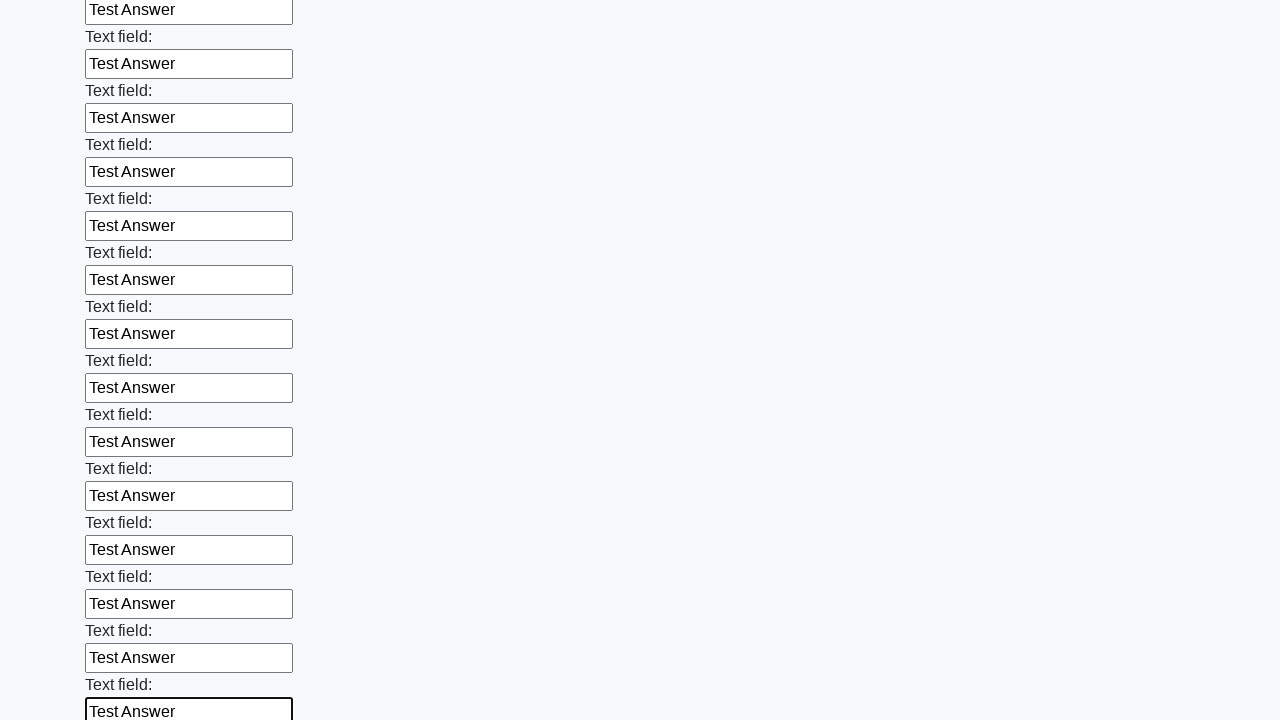

Filled a text input field with 'Test Answer' on [type='text'] >> nth=75
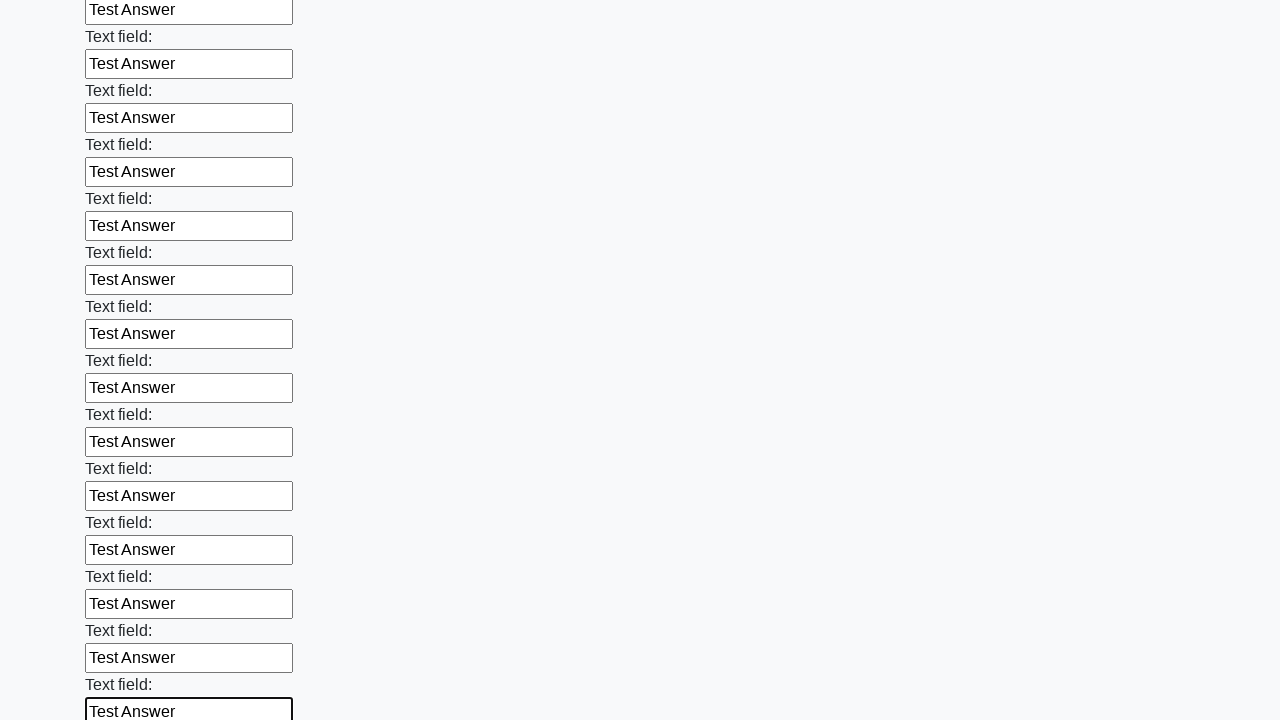

Filled a text input field with 'Test Answer' on [type='text'] >> nth=76
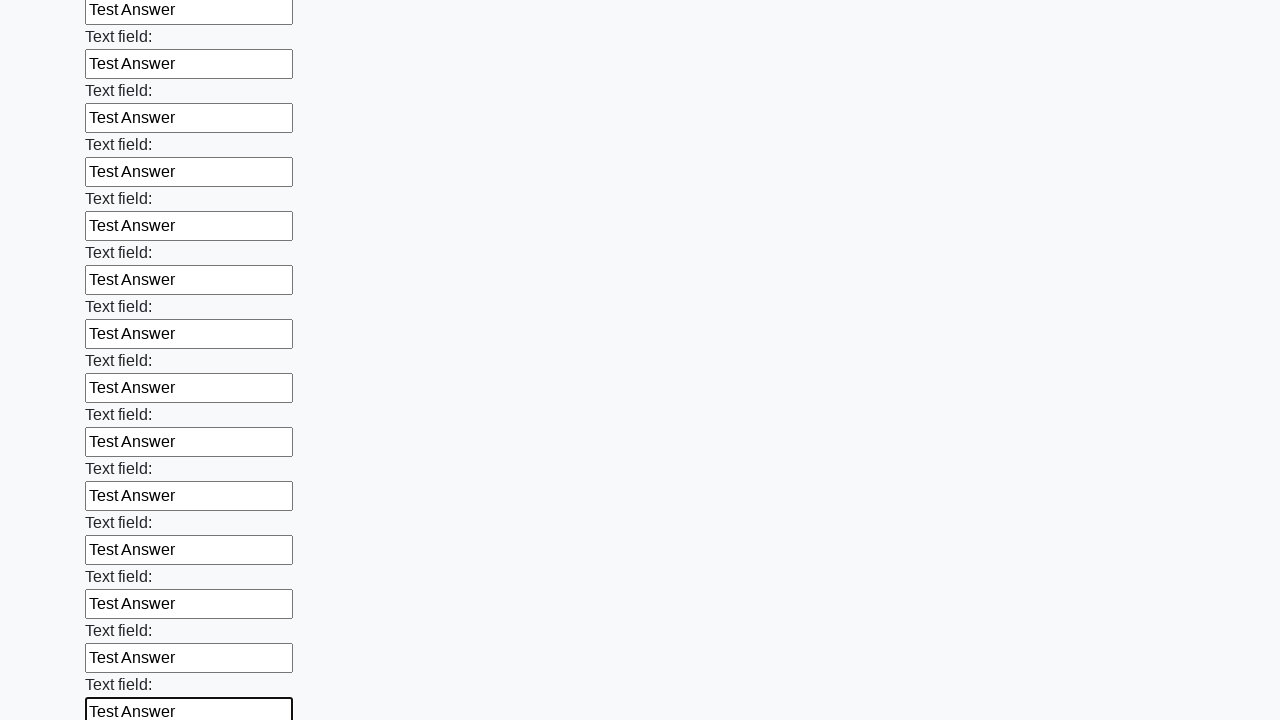

Filled a text input field with 'Test Answer' on [type='text'] >> nth=77
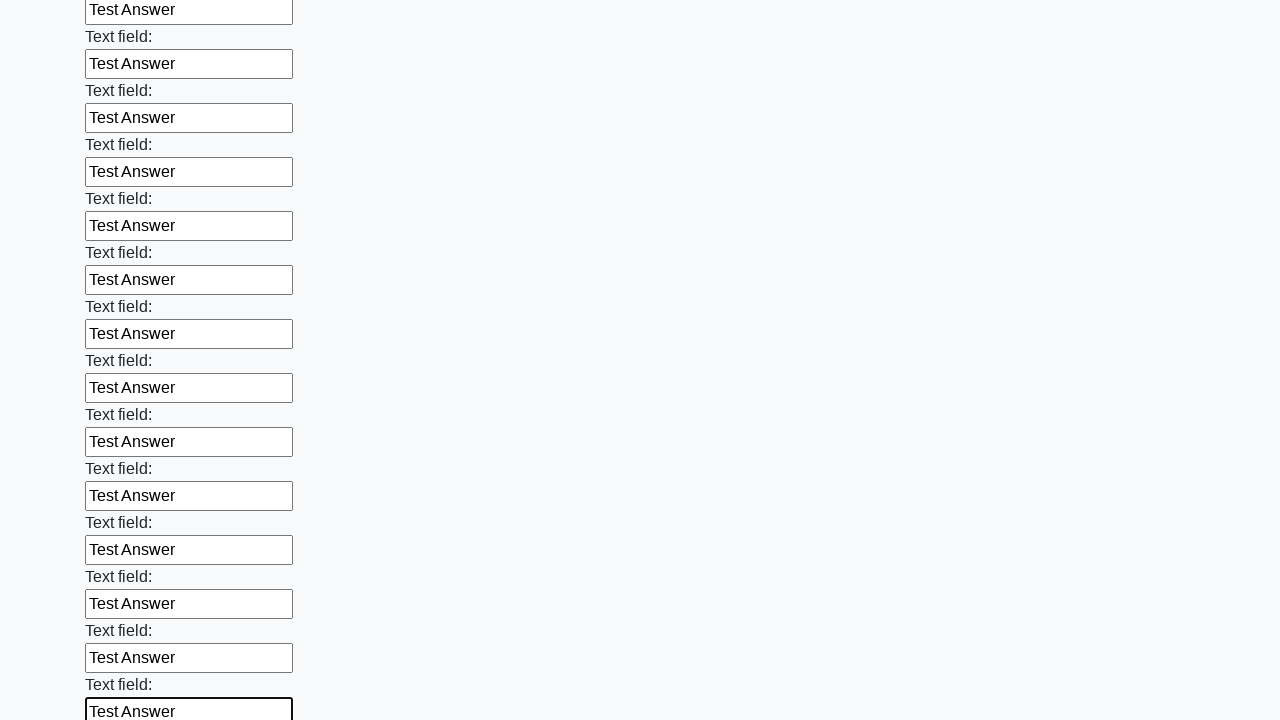

Filled a text input field with 'Test Answer' on [type='text'] >> nth=78
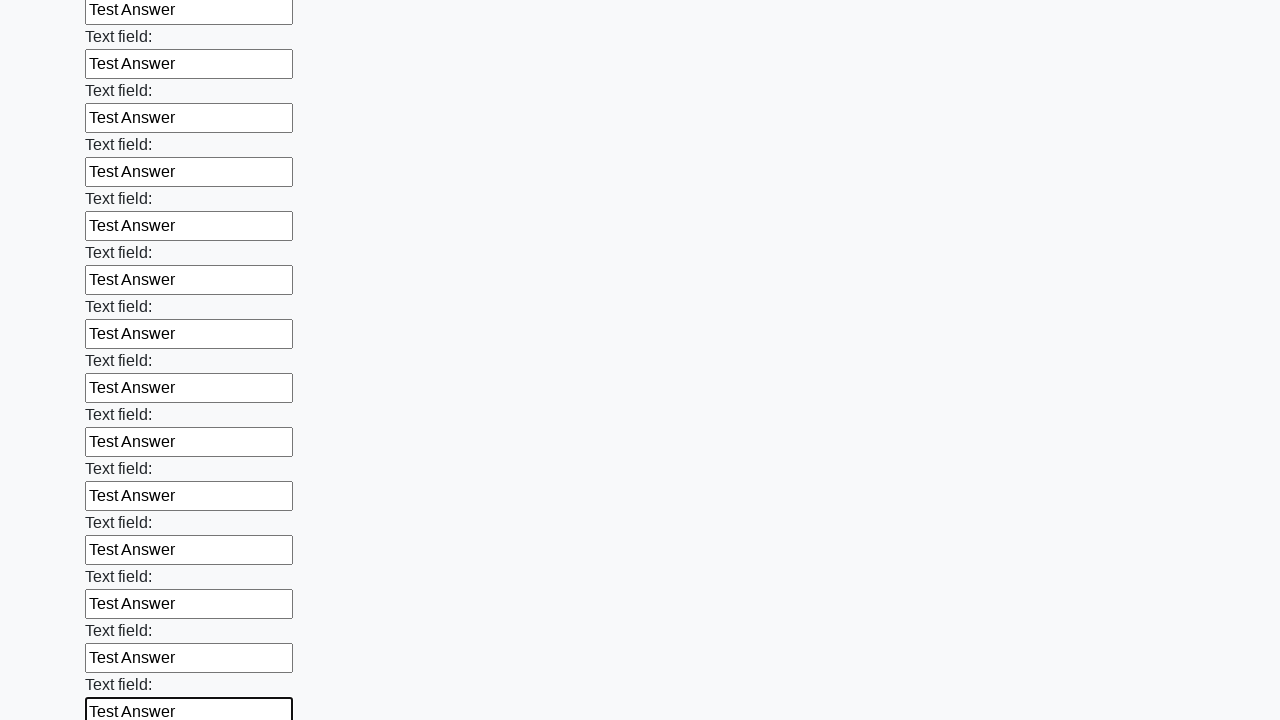

Filled a text input field with 'Test Answer' on [type='text'] >> nth=79
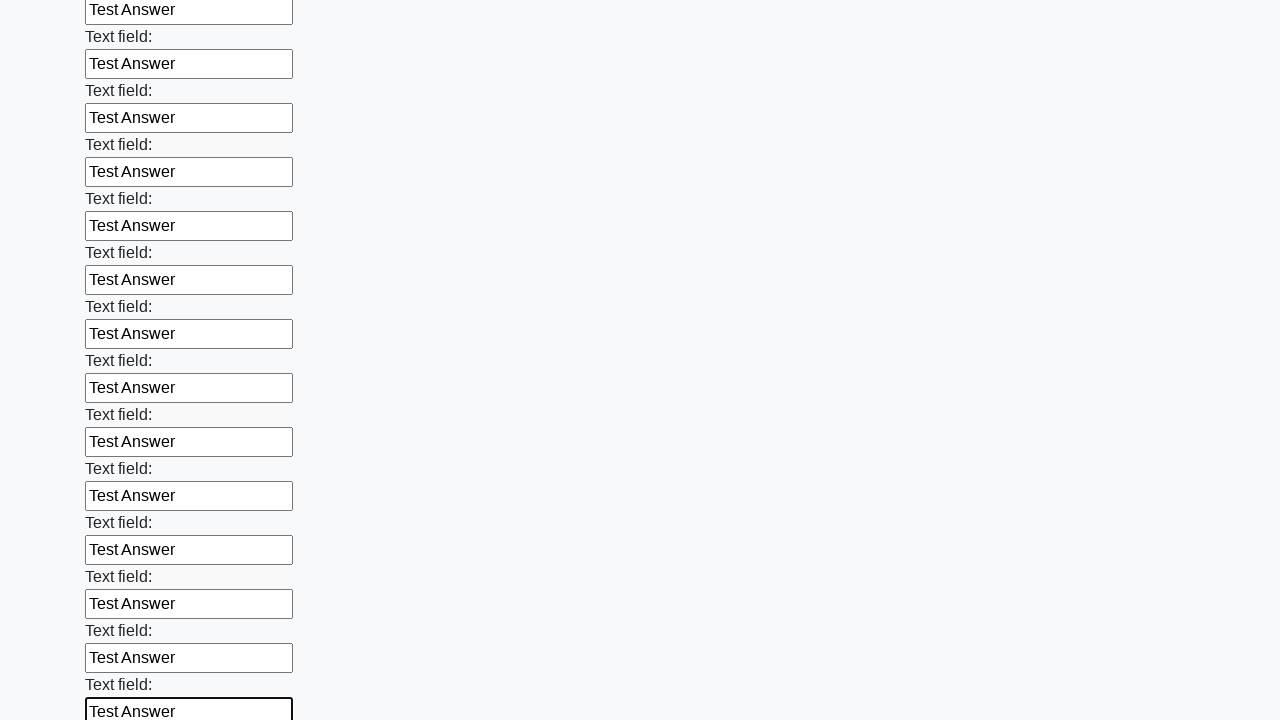

Filled a text input field with 'Test Answer' on [type='text'] >> nth=80
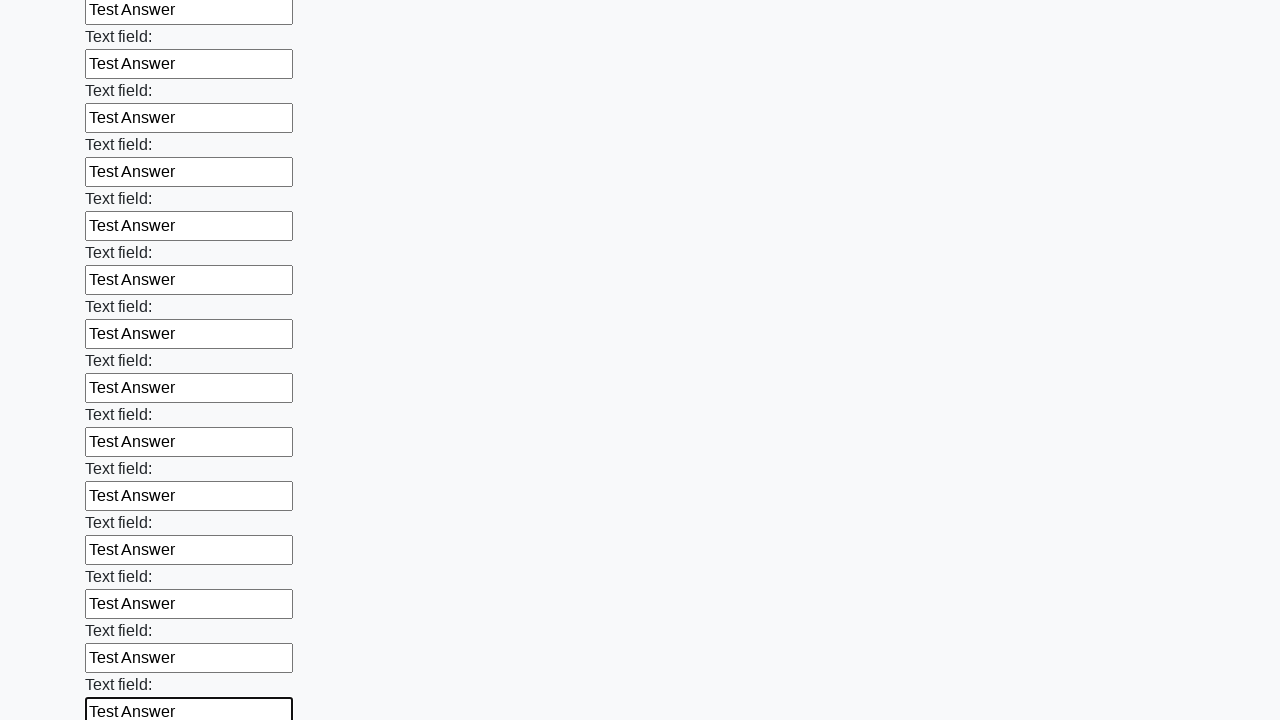

Filled a text input field with 'Test Answer' on [type='text'] >> nth=81
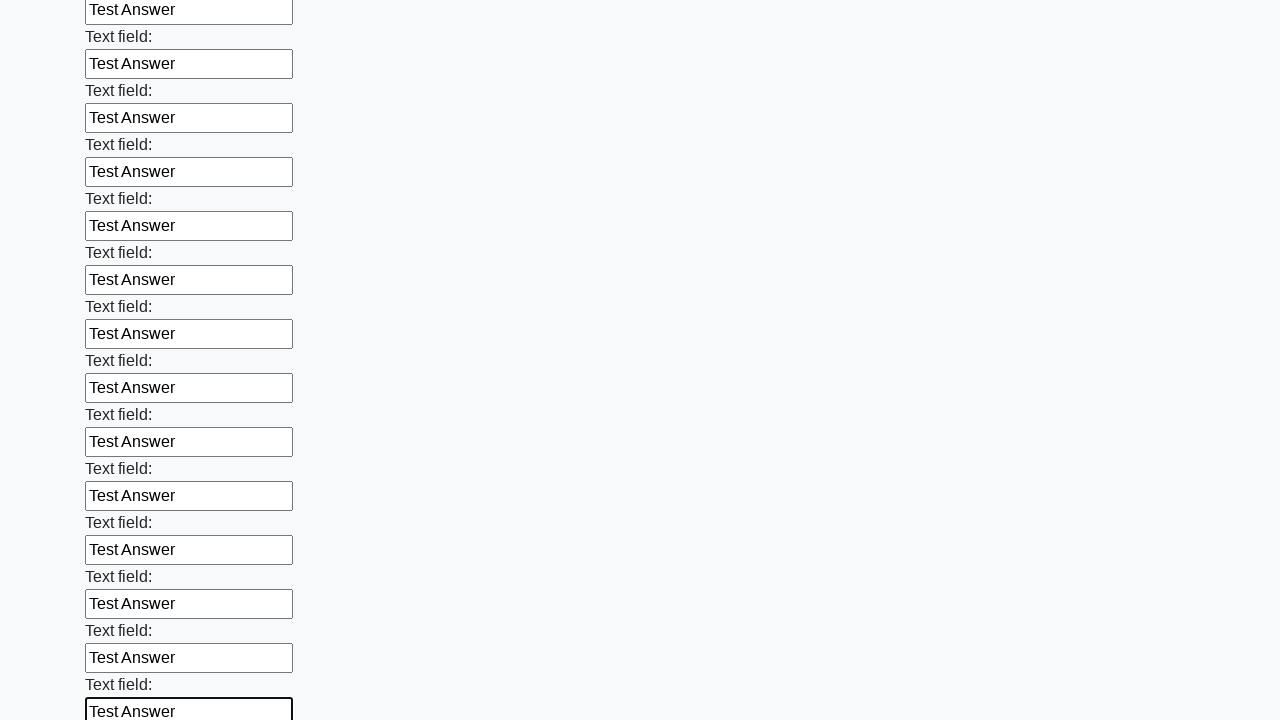

Filled a text input field with 'Test Answer' on [type='text'] >> nth=82
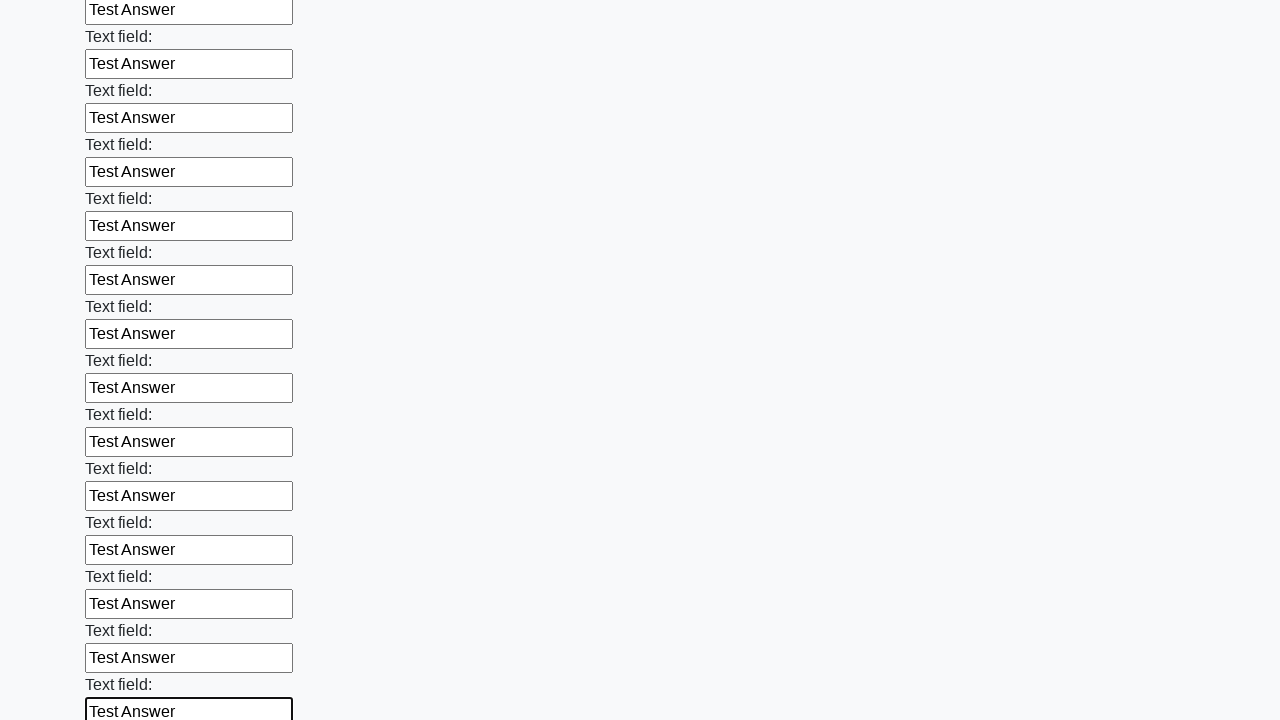

Filled a text input field with 'Test Answer' on [type='text'] >> nth=83
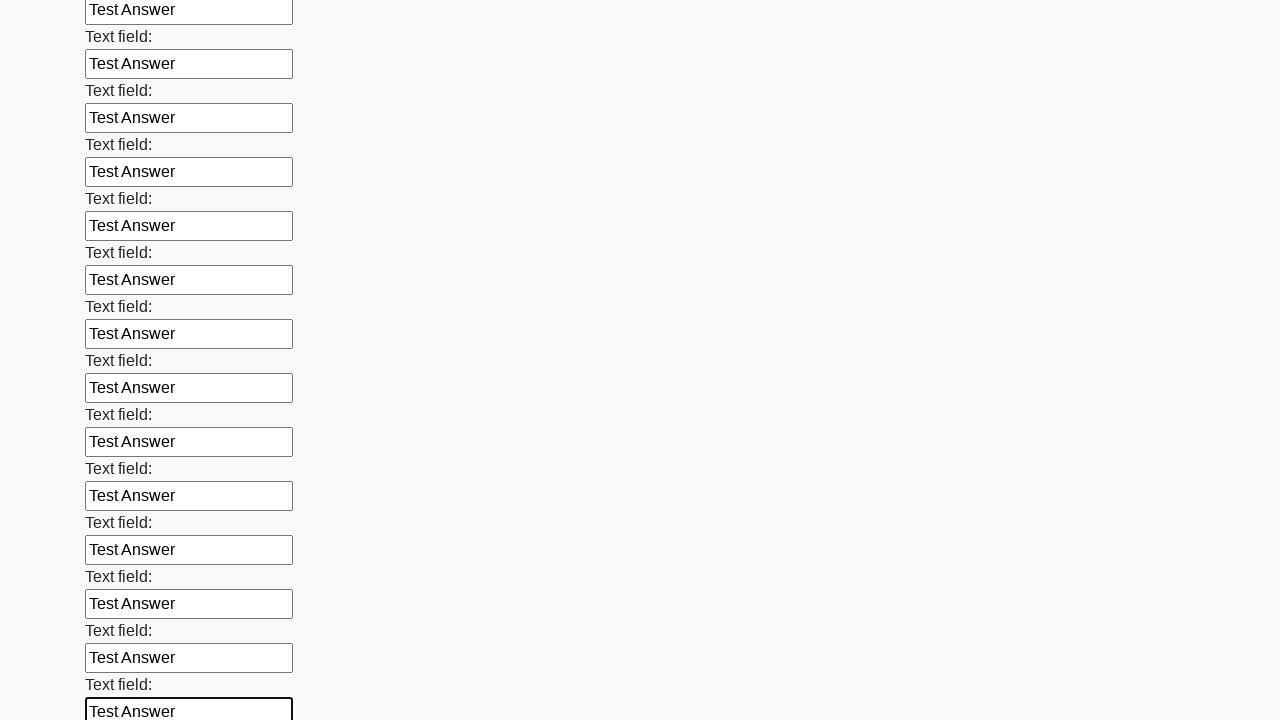

Filled a text input field with 'Test Answer' on [type='text'] >> nth=84
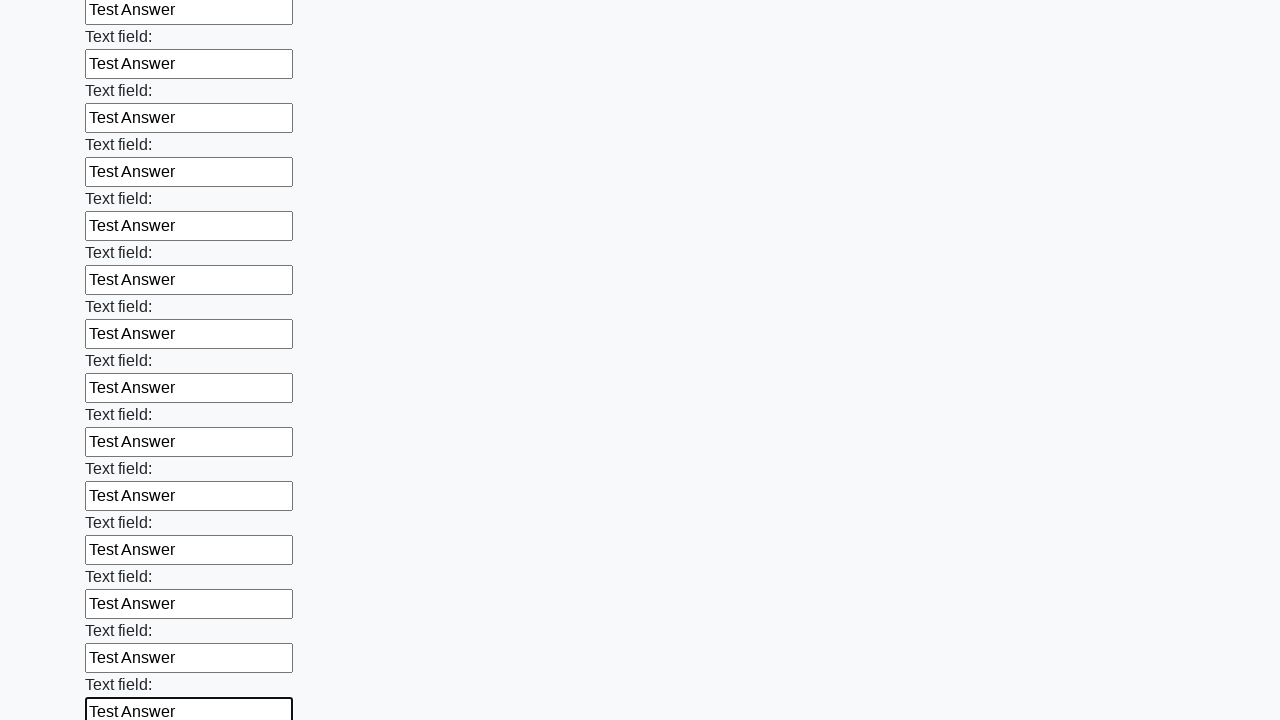

Filled a text input field with 'Test Answer' on [type='text'] >> nth=85
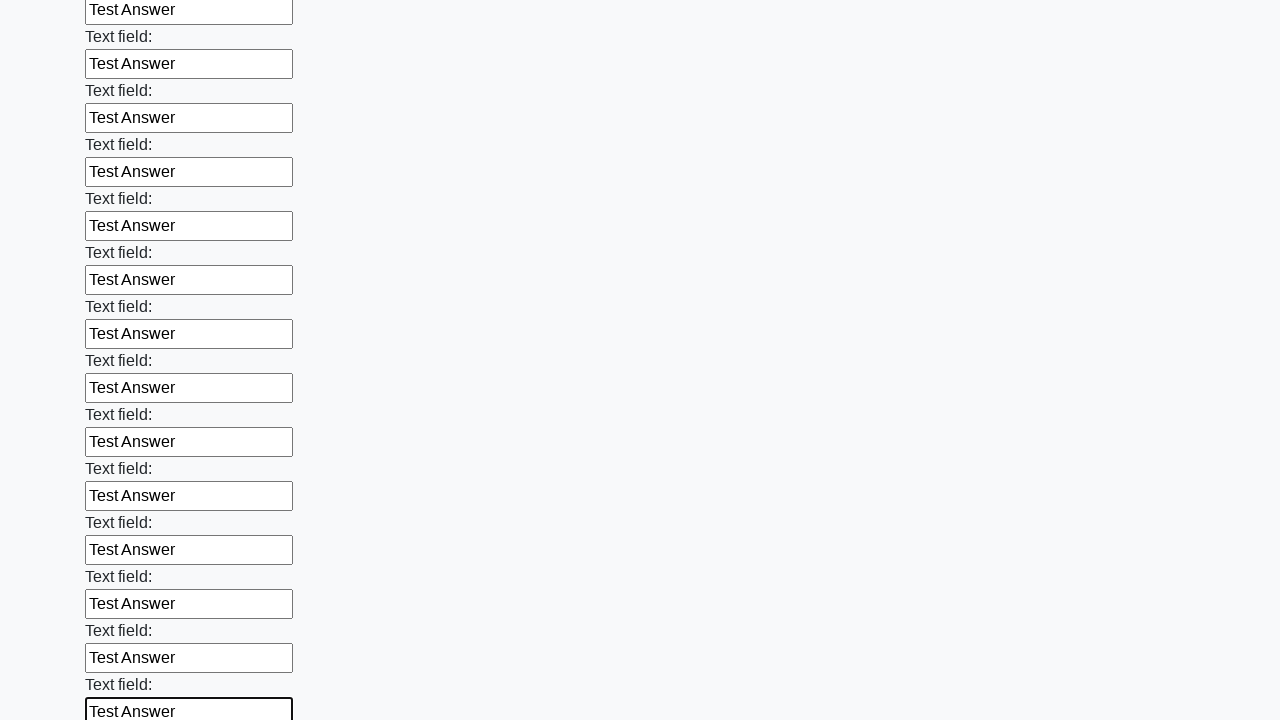

Filled a text input field with 'Test Answer' on [type='text'] >> nth=86
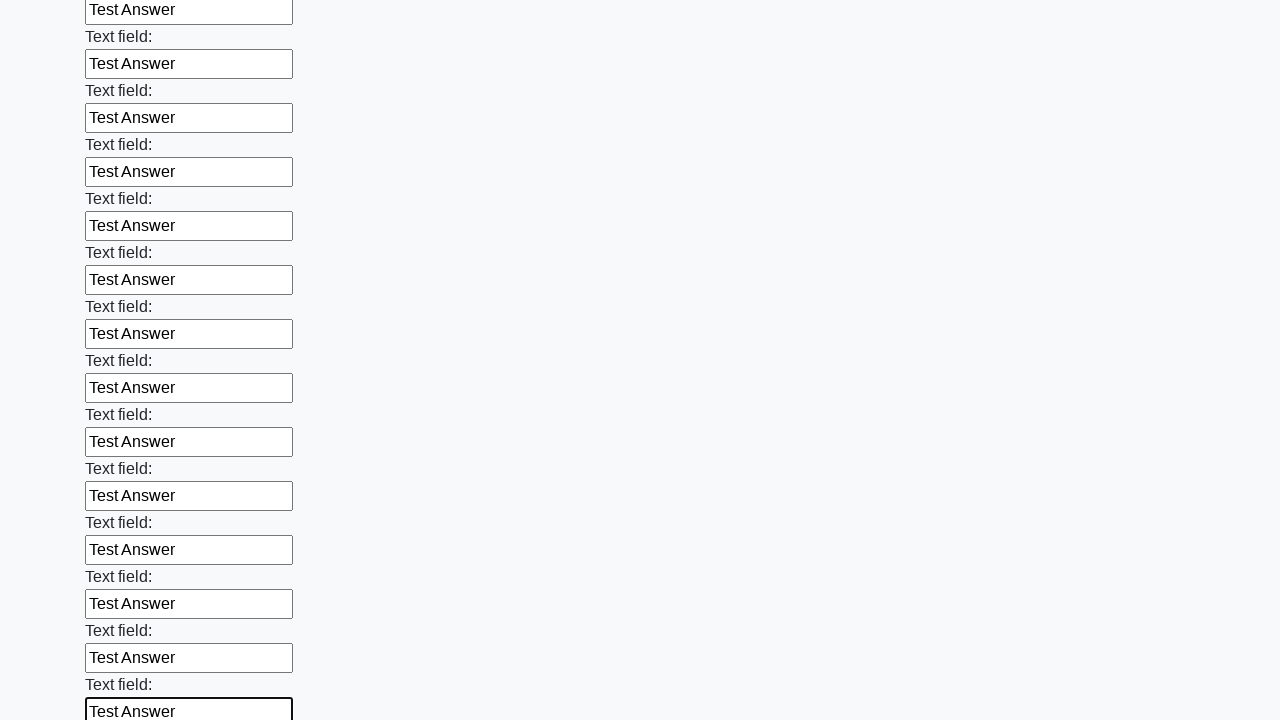

Filled a text input field with 'Test Answer' on [type='text'] >> nth=87
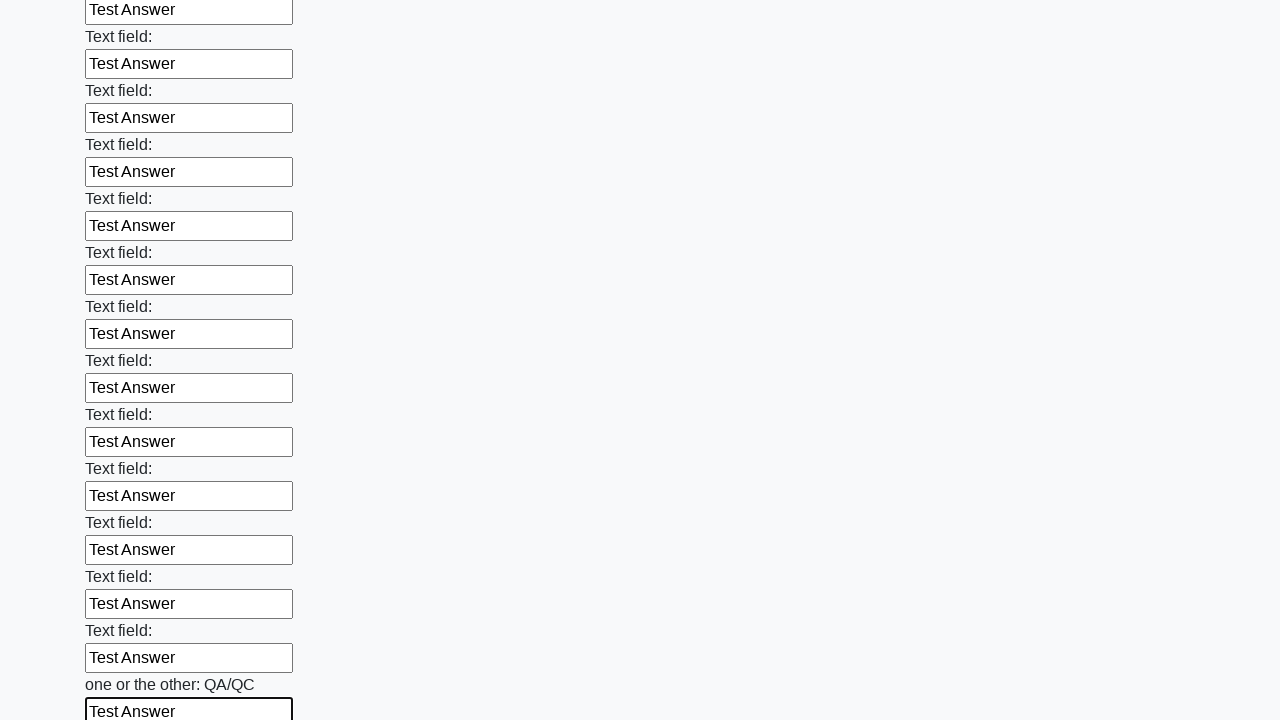

Filled a text input field with 'Test Answer' on [type='text'] >> nth=88
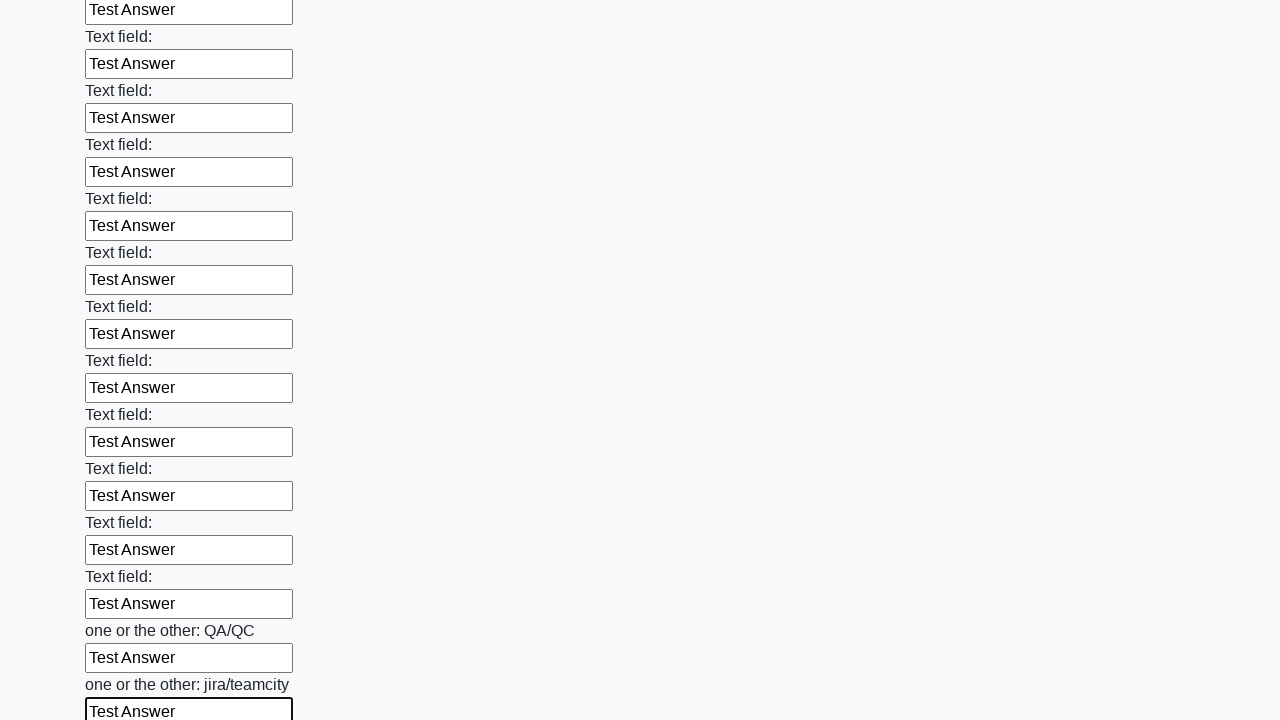

Filled a text input field with 'Test Answer' on [type='text'] >> nth=89
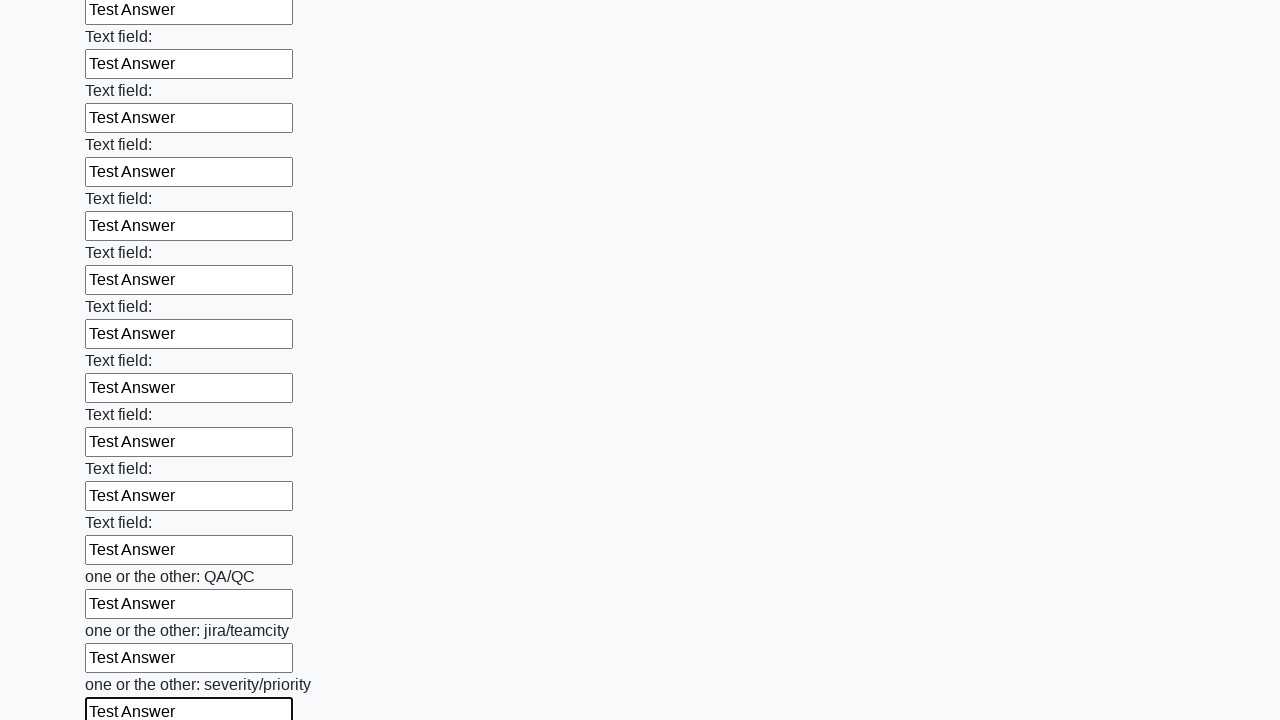

Filled a text input field with 'Test Answer' on [type='text'] >> nth=90
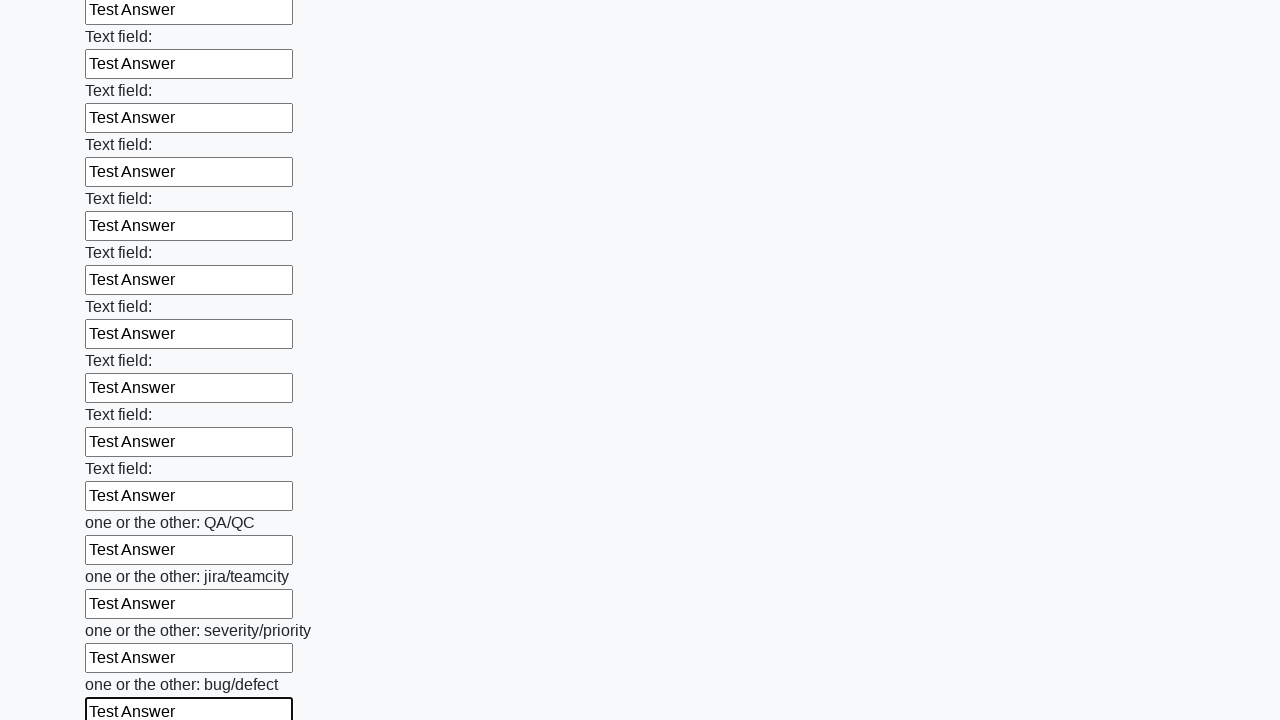

Filled a text input field with 'Test Answer' on [type='text'] >> nth=91
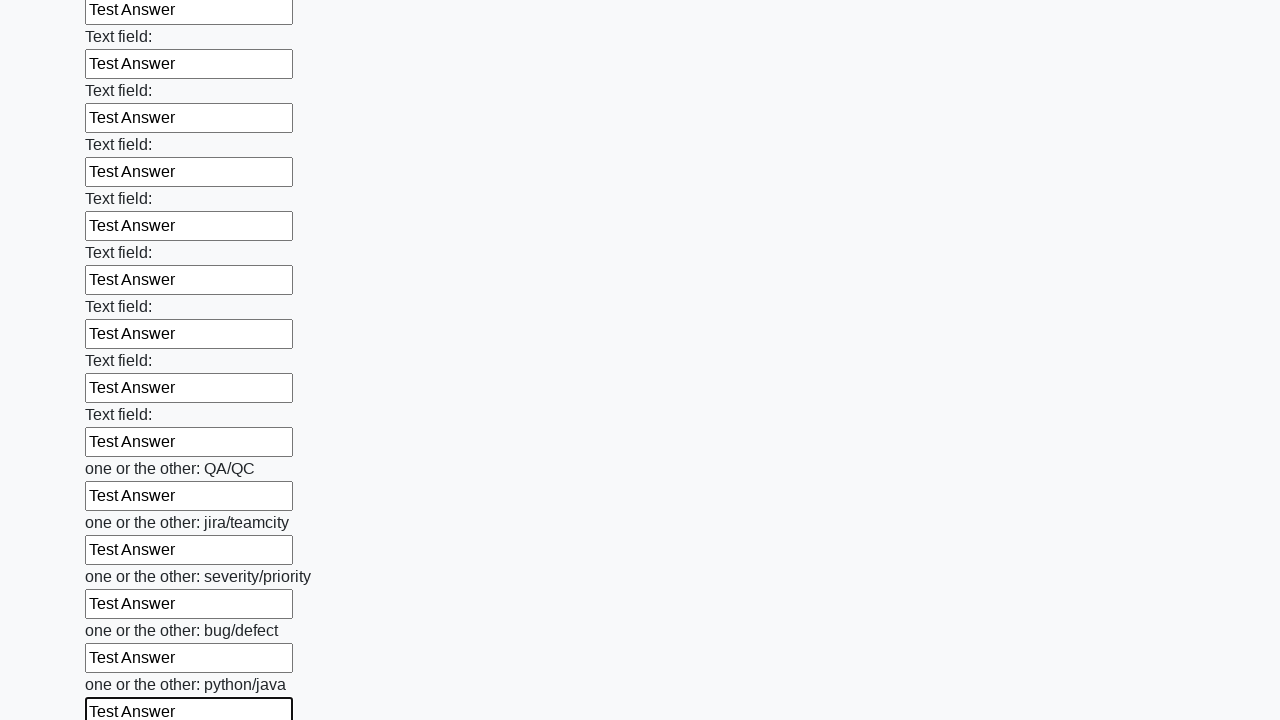

Filled a text input field with 'Test Answer' on [type='text'] >> nth=92
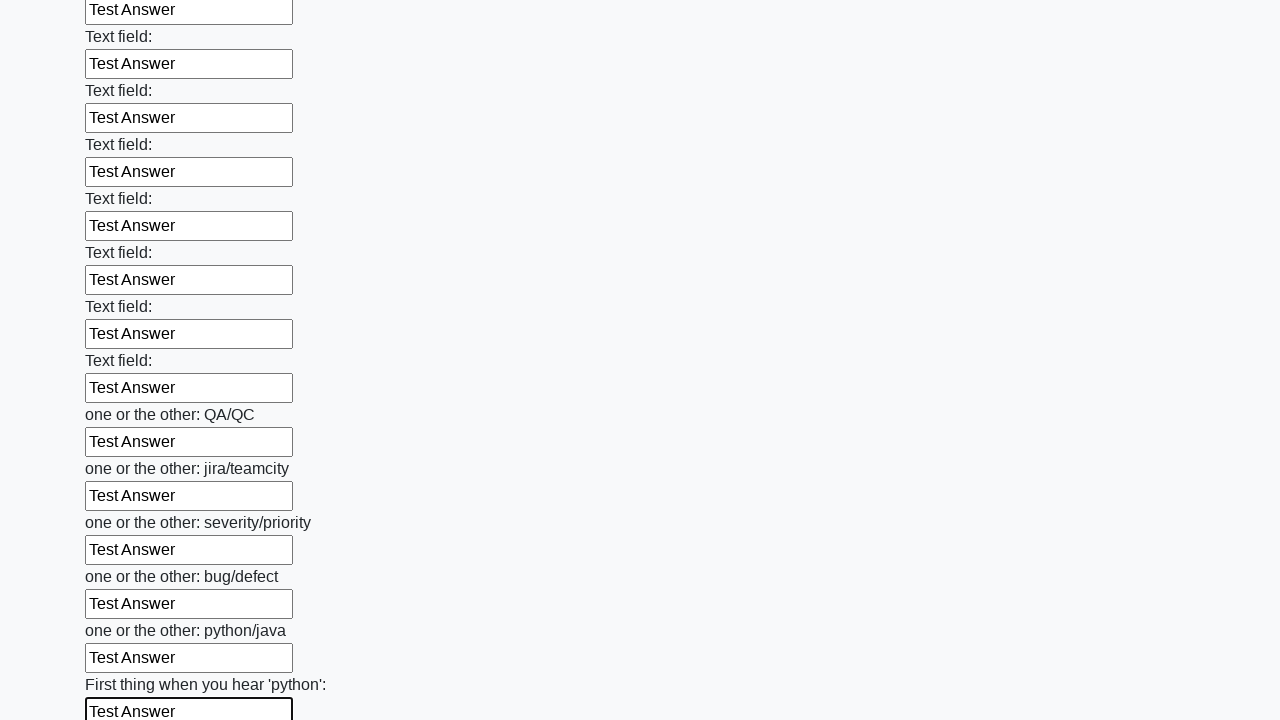

Filled a text input field with 'Test Answer' on [type='text'] >> nth=93
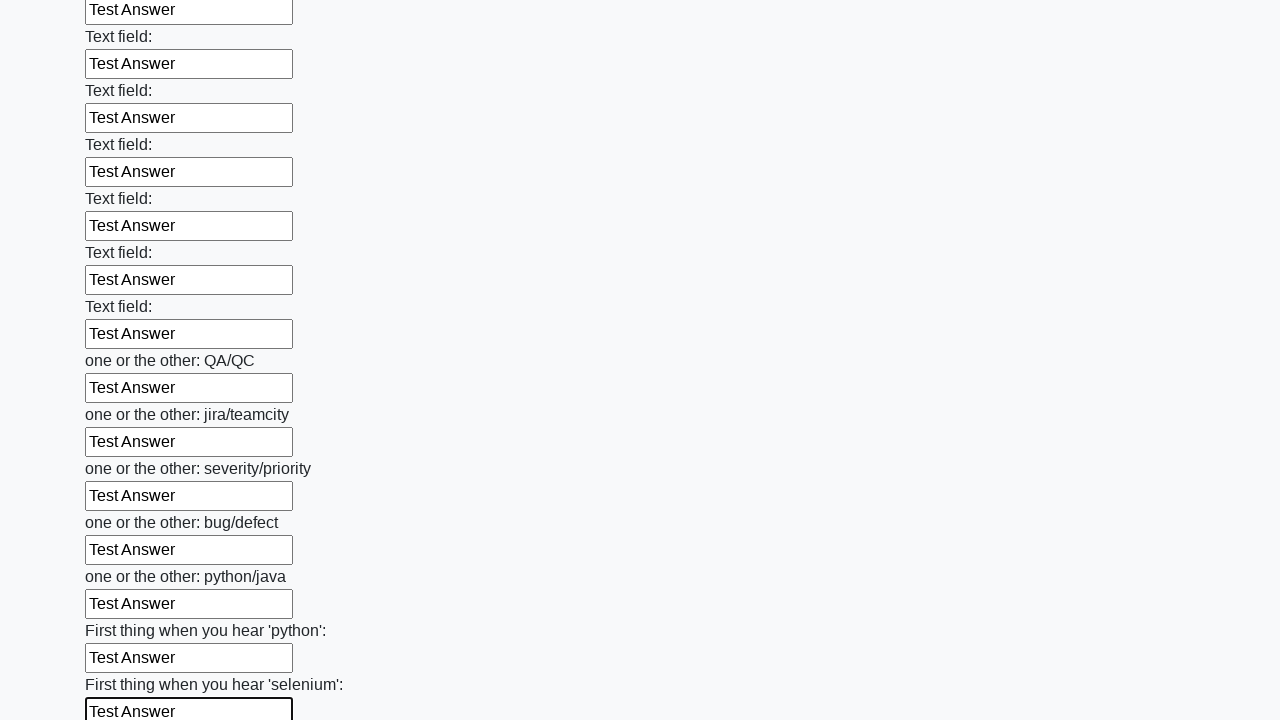

Filled a text input field with 'Test Answer' on [type='text'] >> nth=94
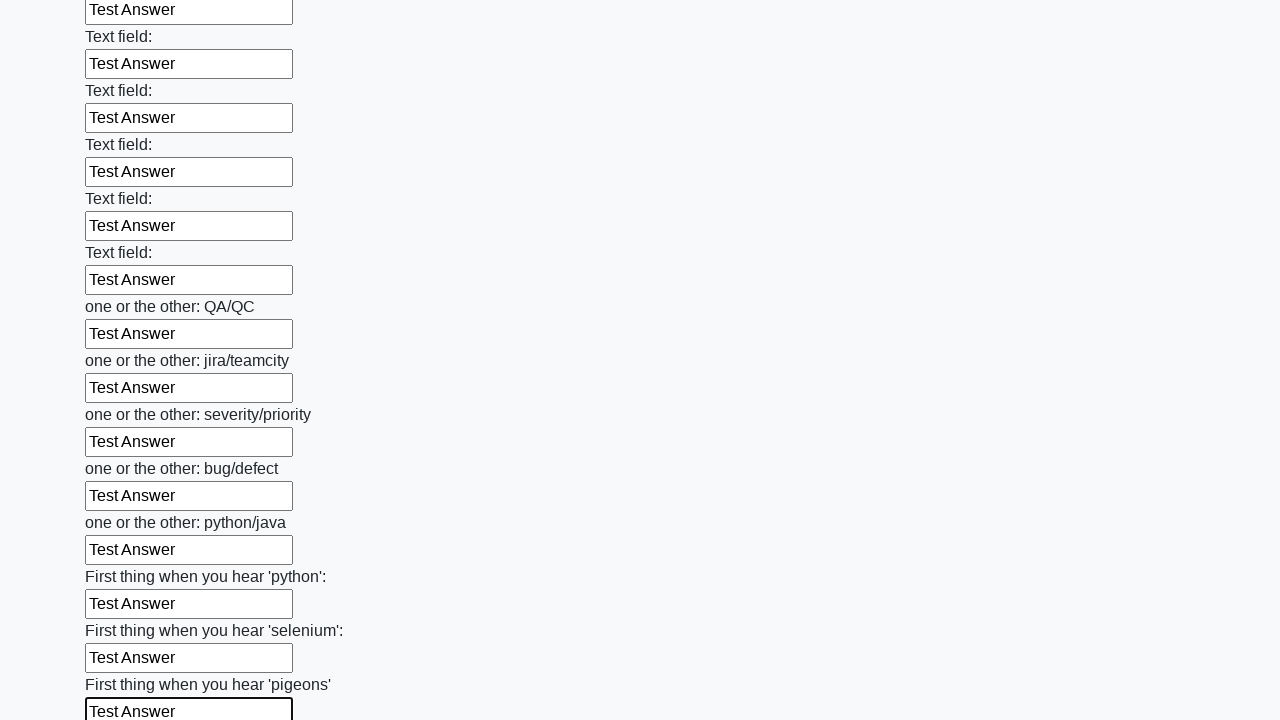

Filled a text input field with 'Test Answer' on [type='text'] >> nth=95
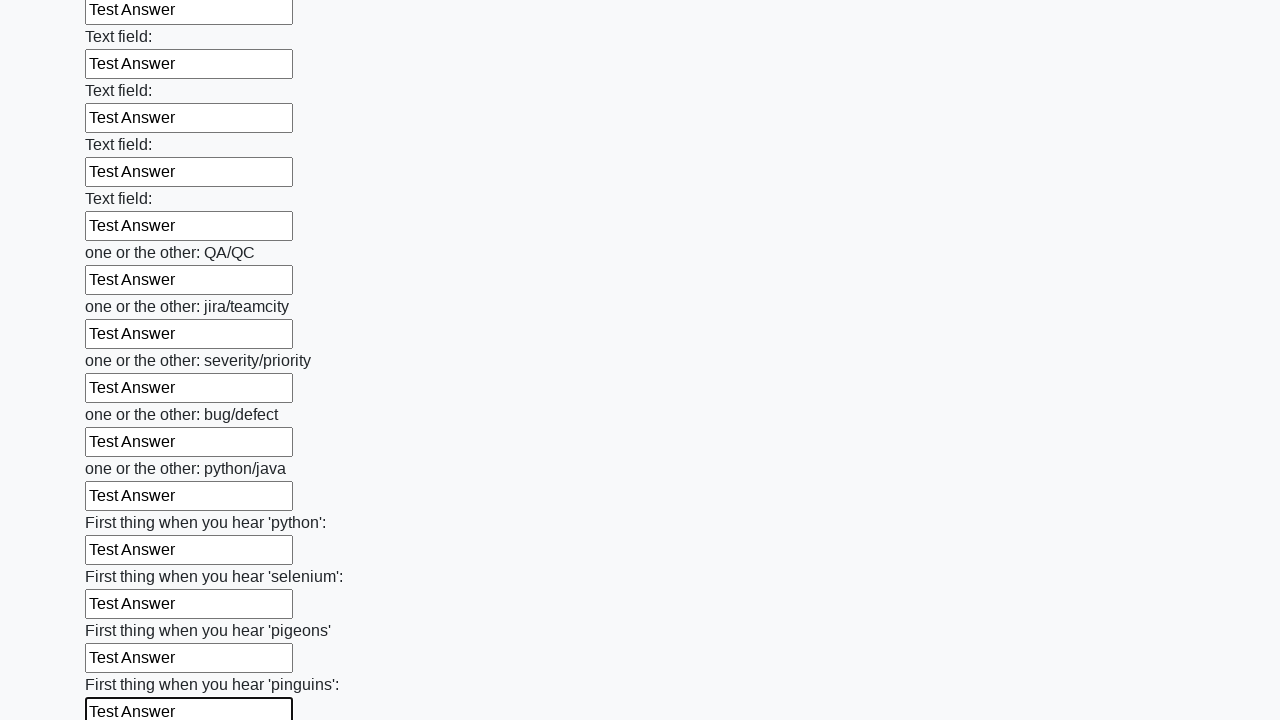

Filled a text input field with 'Test Answer' on [type='text'] >> nth=96
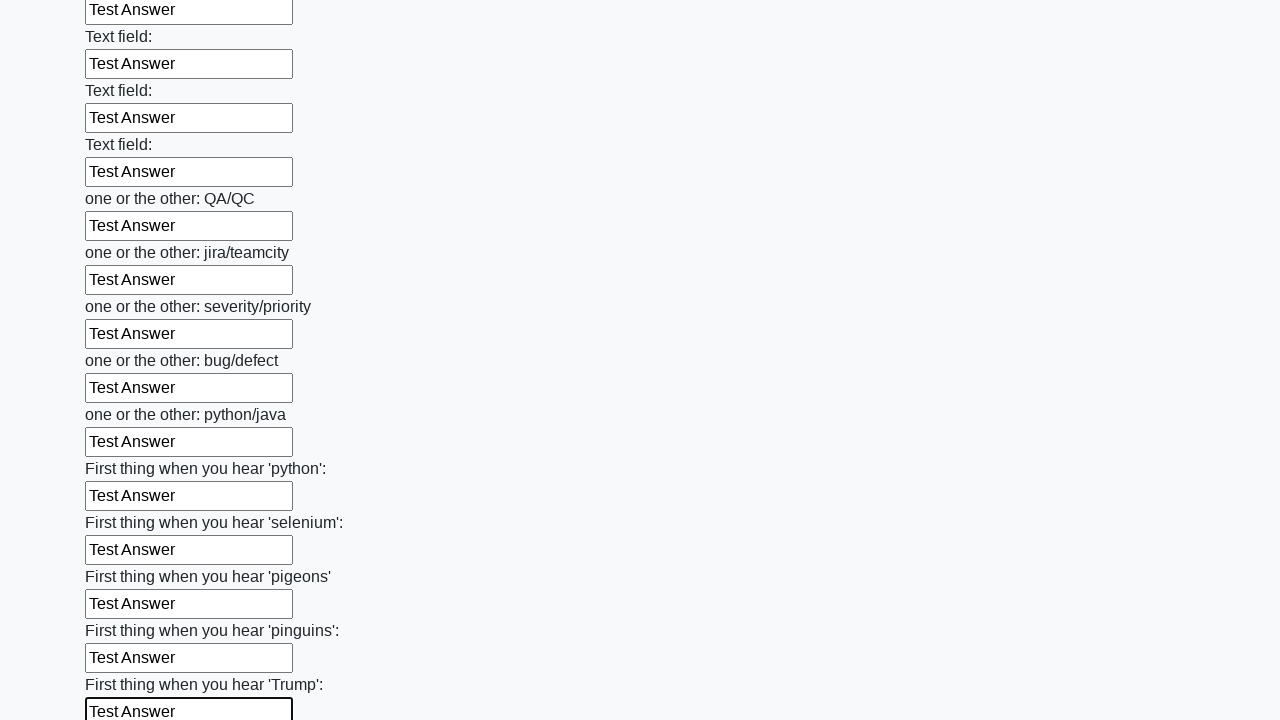

Filled a text input field with 'Test Answer' on [type='text'] >> nth=97
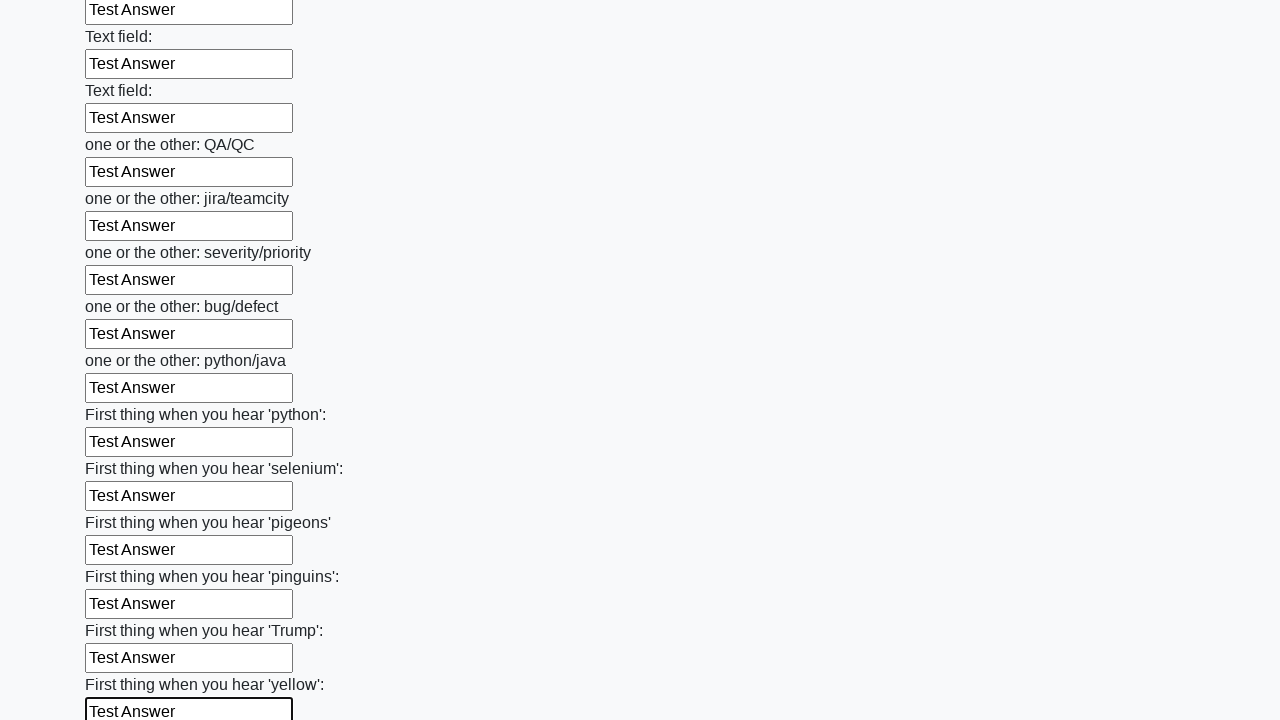

Filled a text input field with 'Test Answer' on [type='text'] >> nth=98
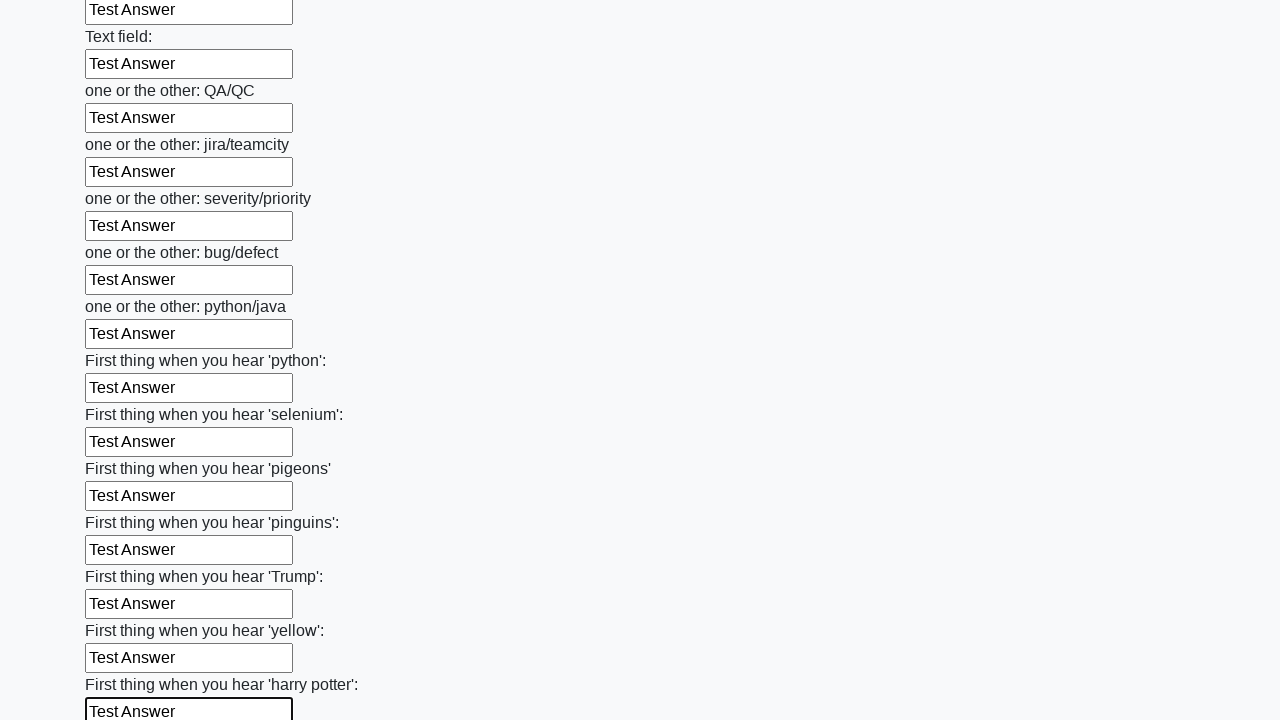

Filled a text input field with 'Test Answer' on [type='text'] >> nth=99
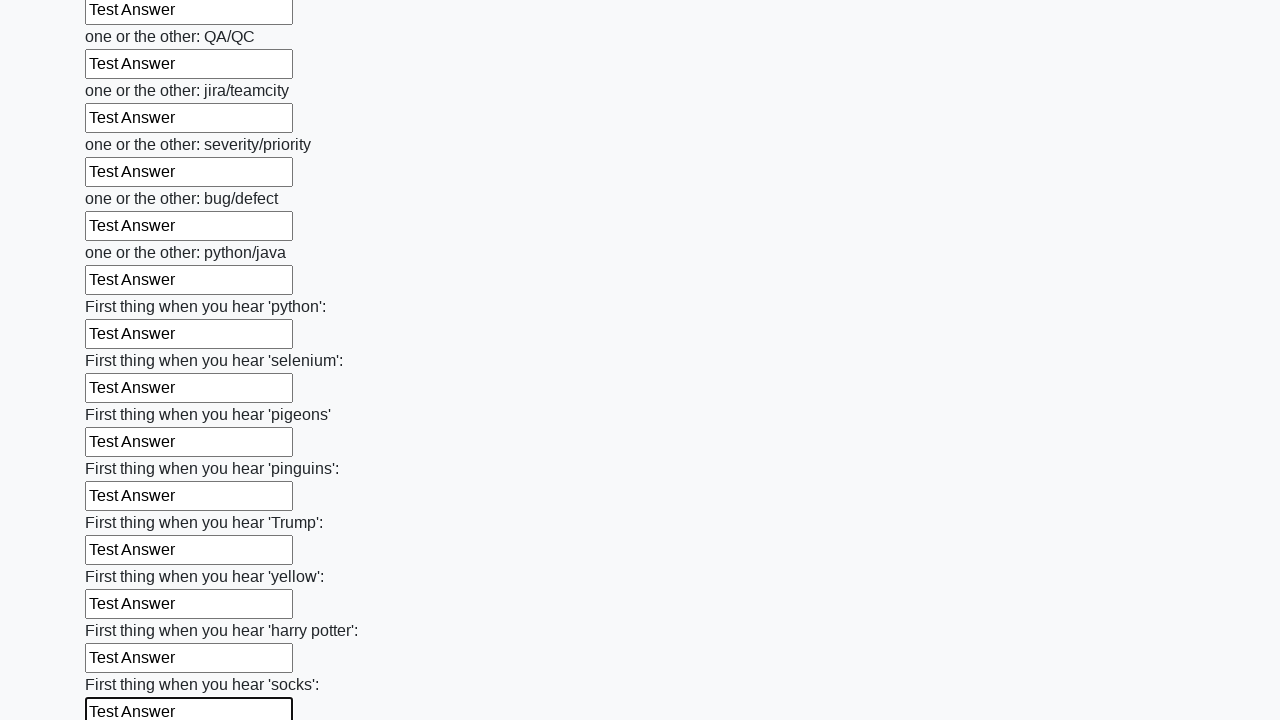

Clicked the submit button at (123, 611) on button.btn
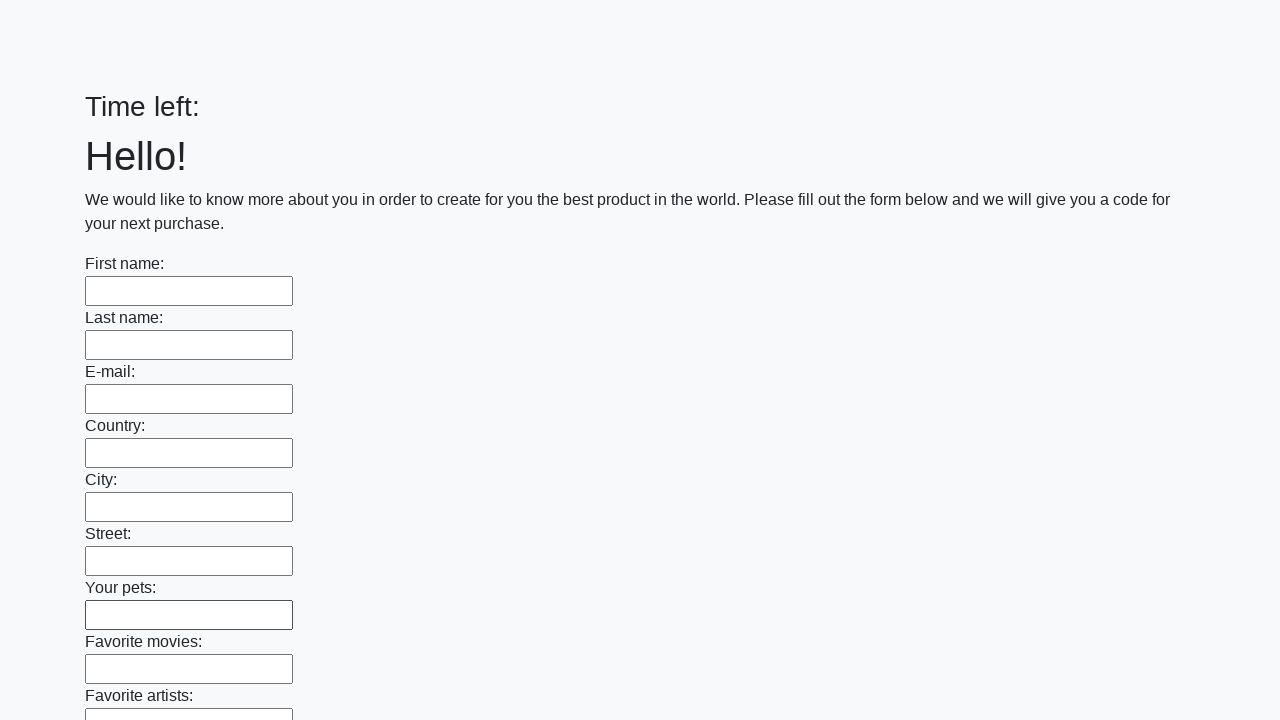

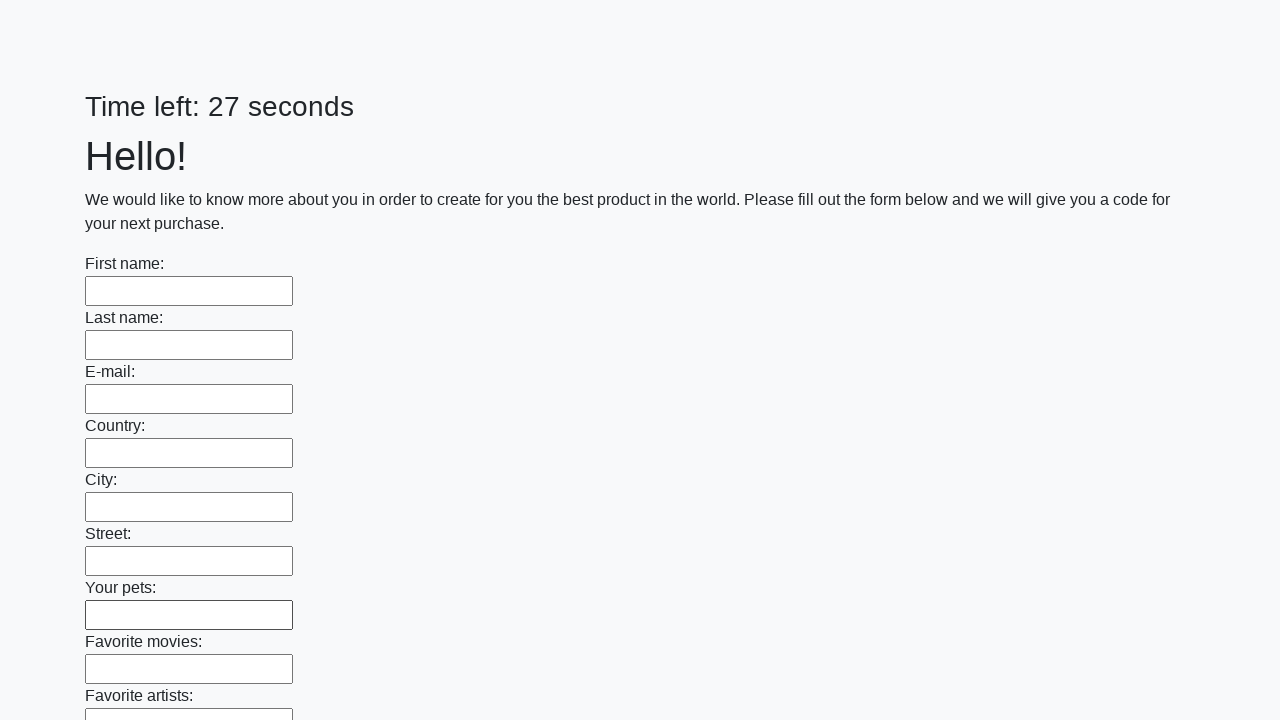